Tests filling out a large form by entering text into all text input fields and submitting the form

Starting URL: http://suninjuly.github.io/huge_form.html

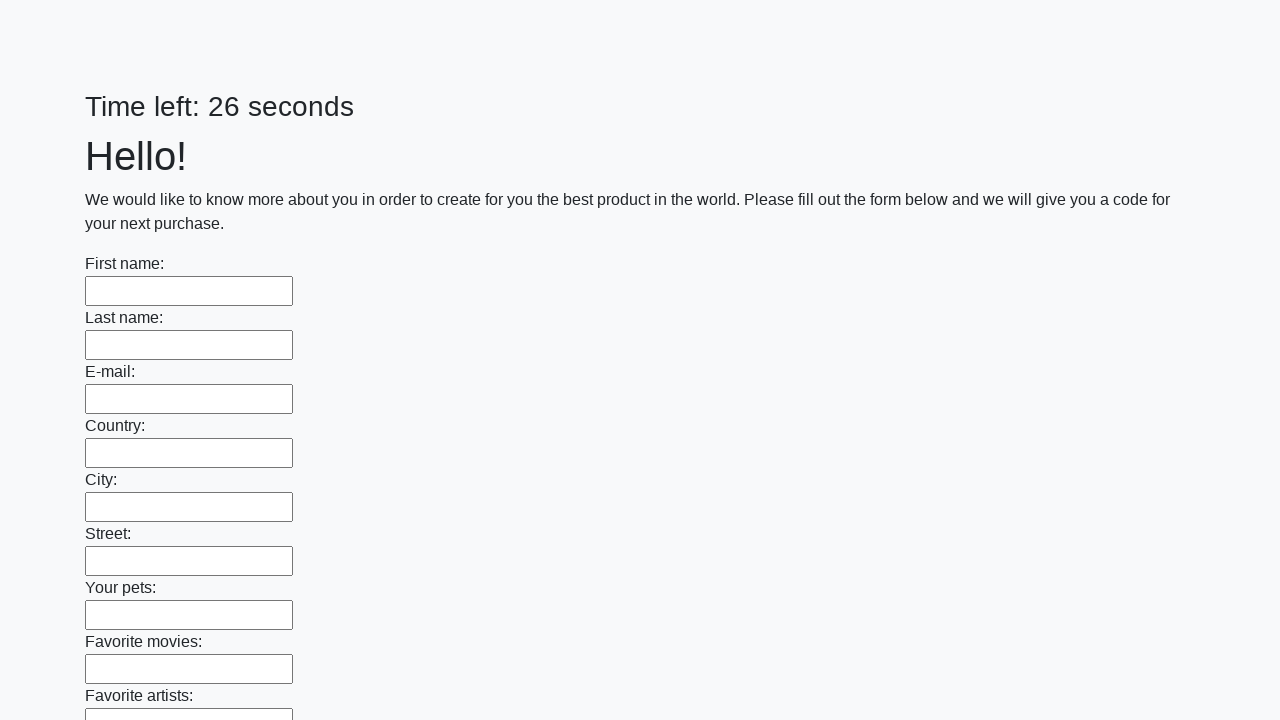

Located all text input fields on the form
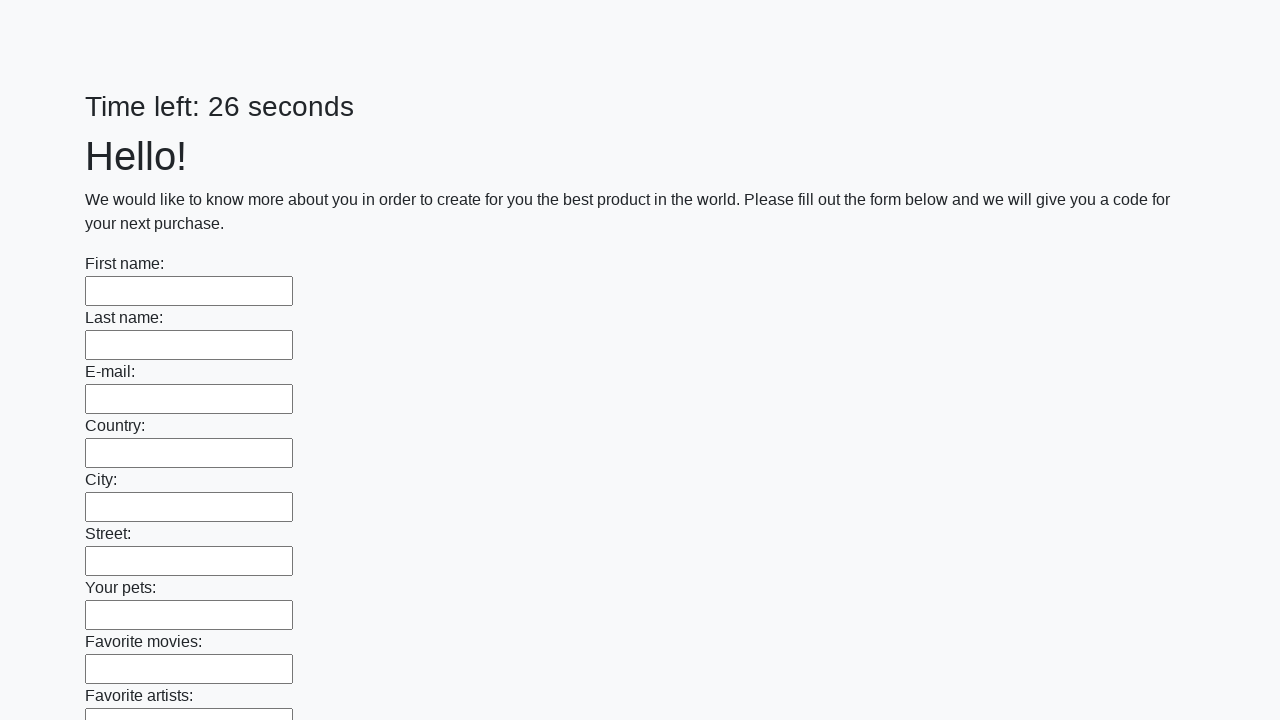

Counted 100 text input fields in the form
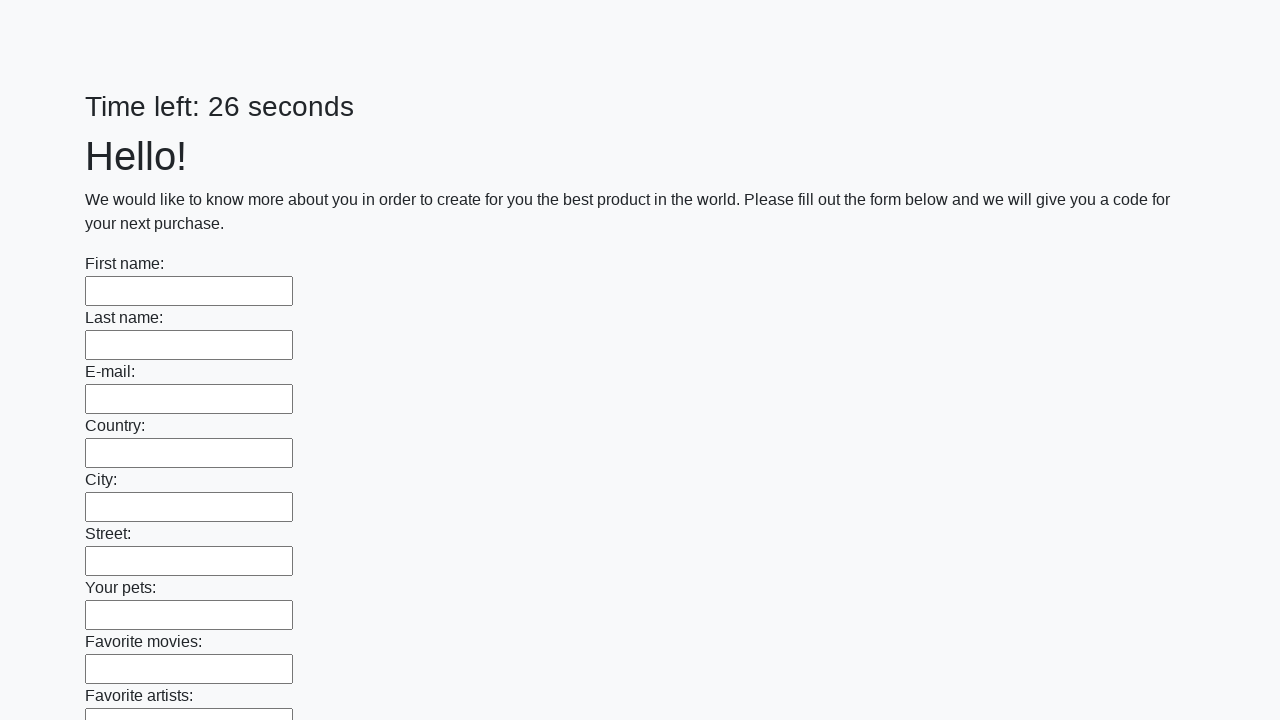

Filled text input field 1 of 100 with 'Answer' on input[type="text"] >> nth=0
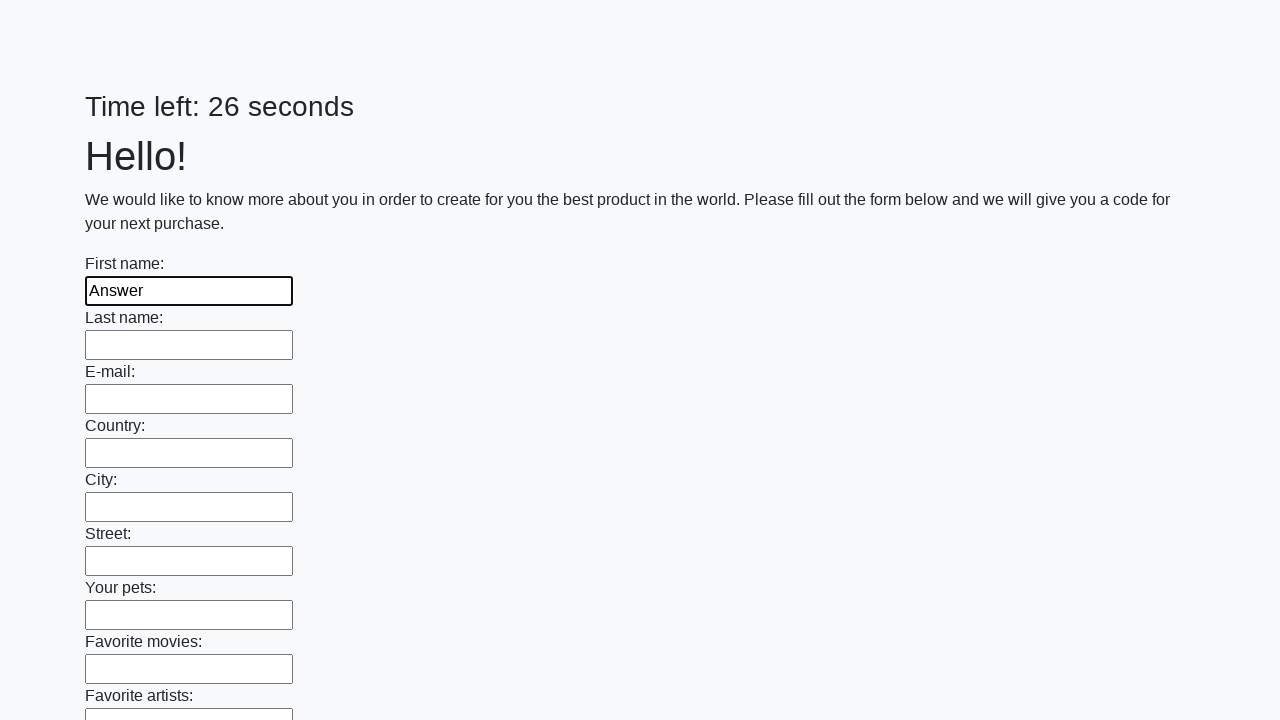

Filled text input field 2 of 100 with 'Answer' on input[type="text"] >> nth=1
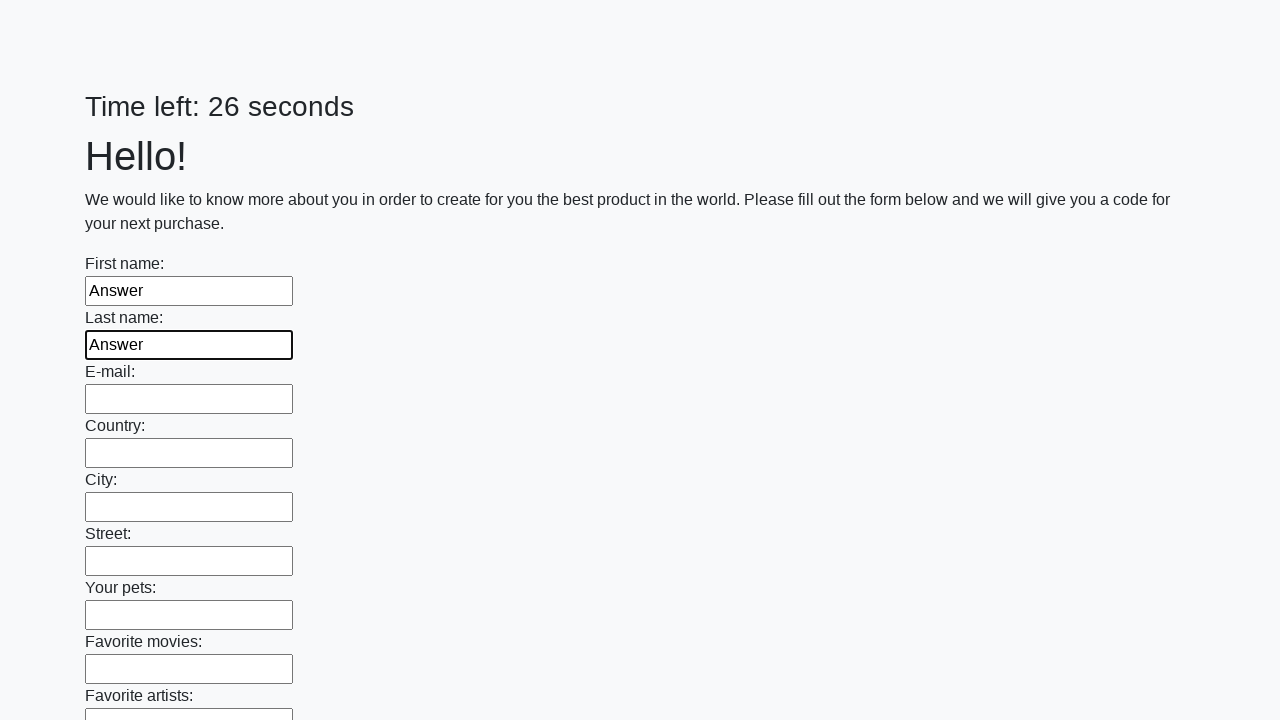

Filled text input field 3 of 100 with 'Answer' on input[type="text"] >> nth=2
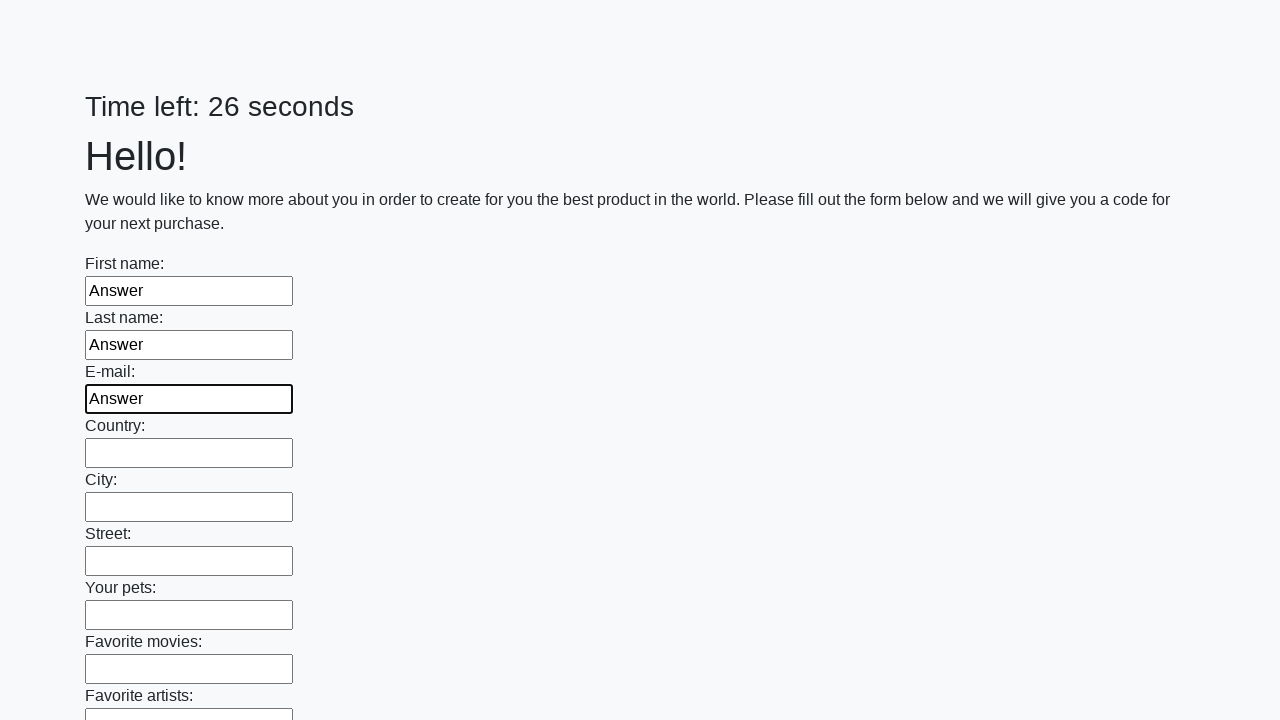

Filled text input field 4 of 100 with 'Answer' on input[type="text"] >> nth=3
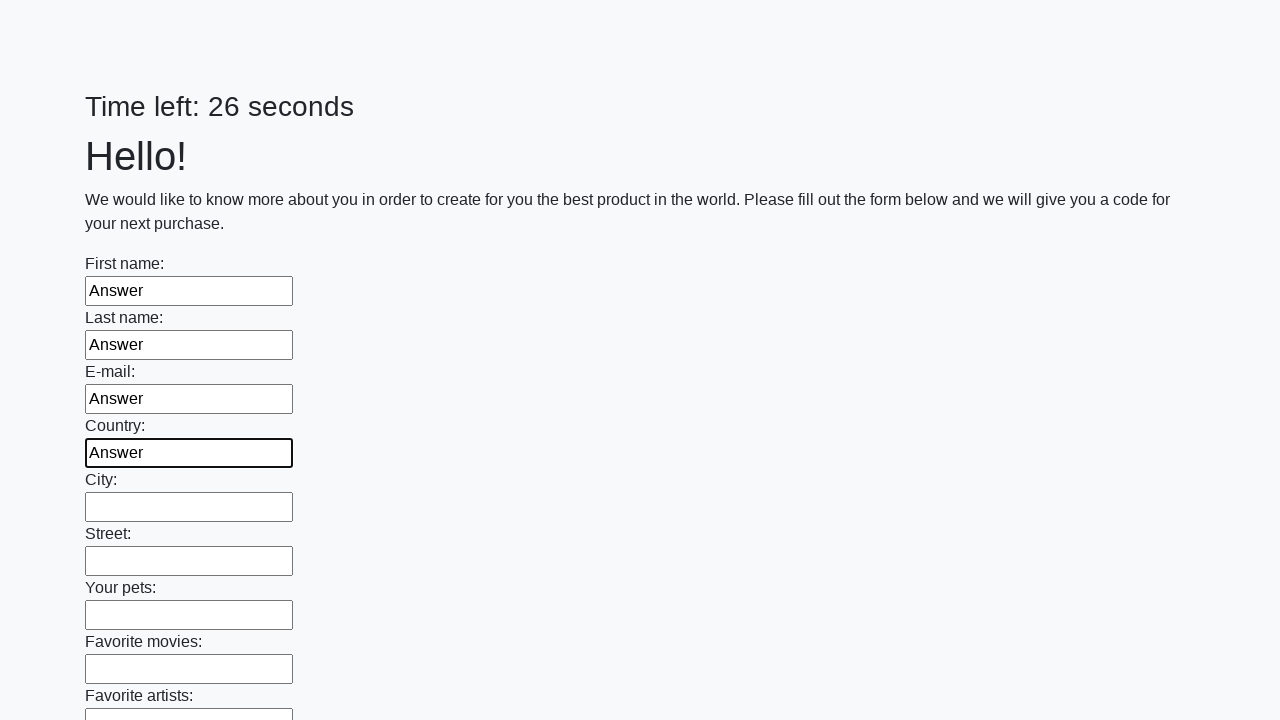

Filled text input field 5 of 100 with 'Answer' on input[type="text"] >> nth=4
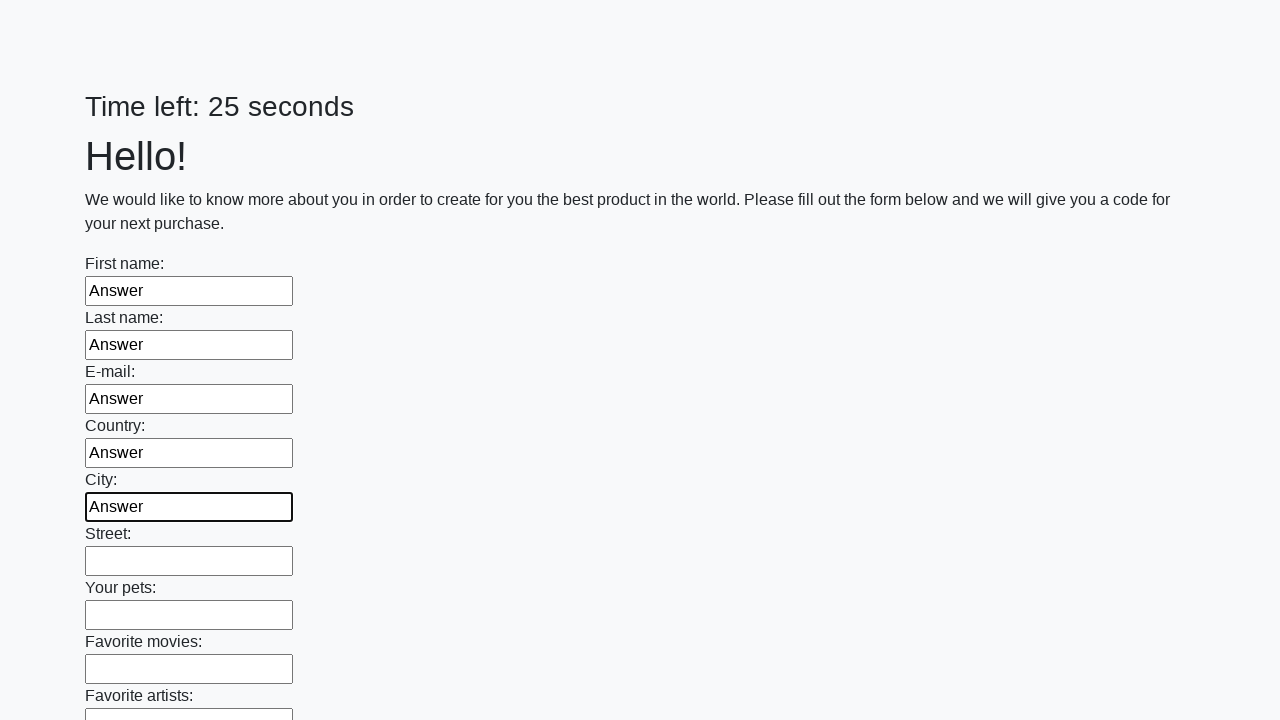

Filled text input field 6 of 100 with 'Answer' on input[type="text"] >> nth=5
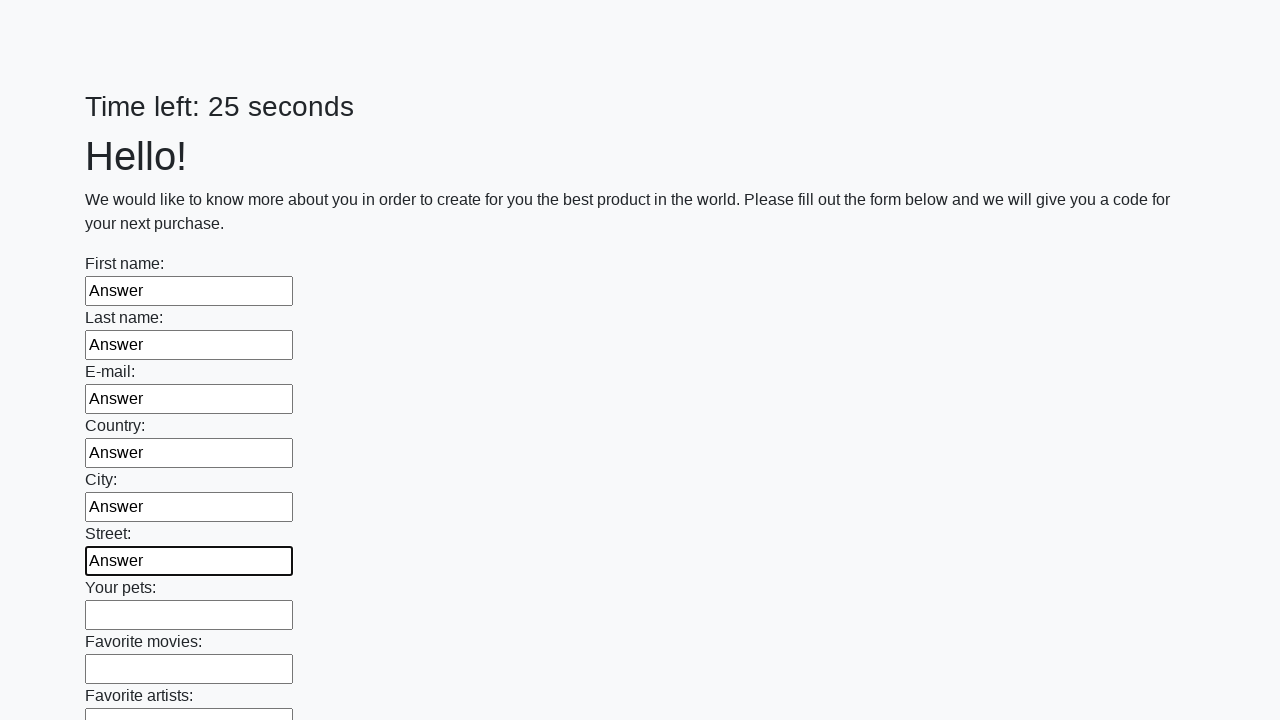

Filled text input field 7 of 100 with 'Answer' on input[type="text"] >> nth=6
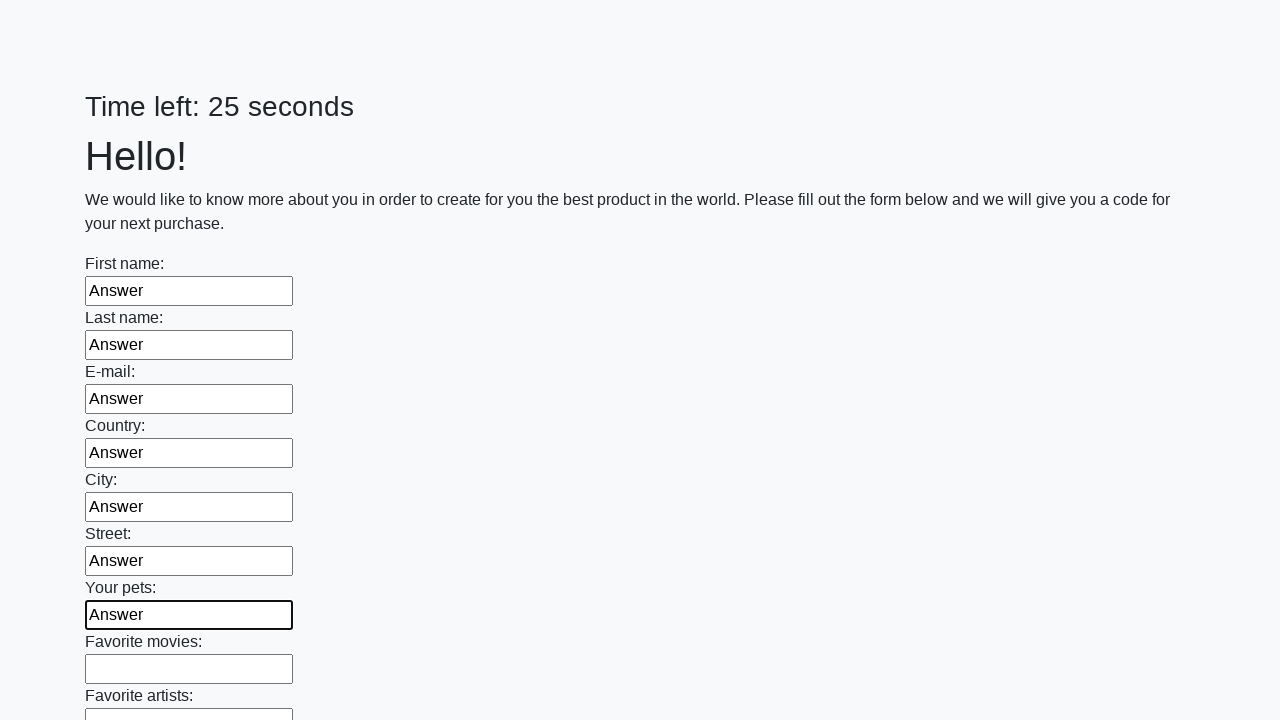

Filled text input field 8 of 100 with 'Answer' on input[type="text"] >> nth=7
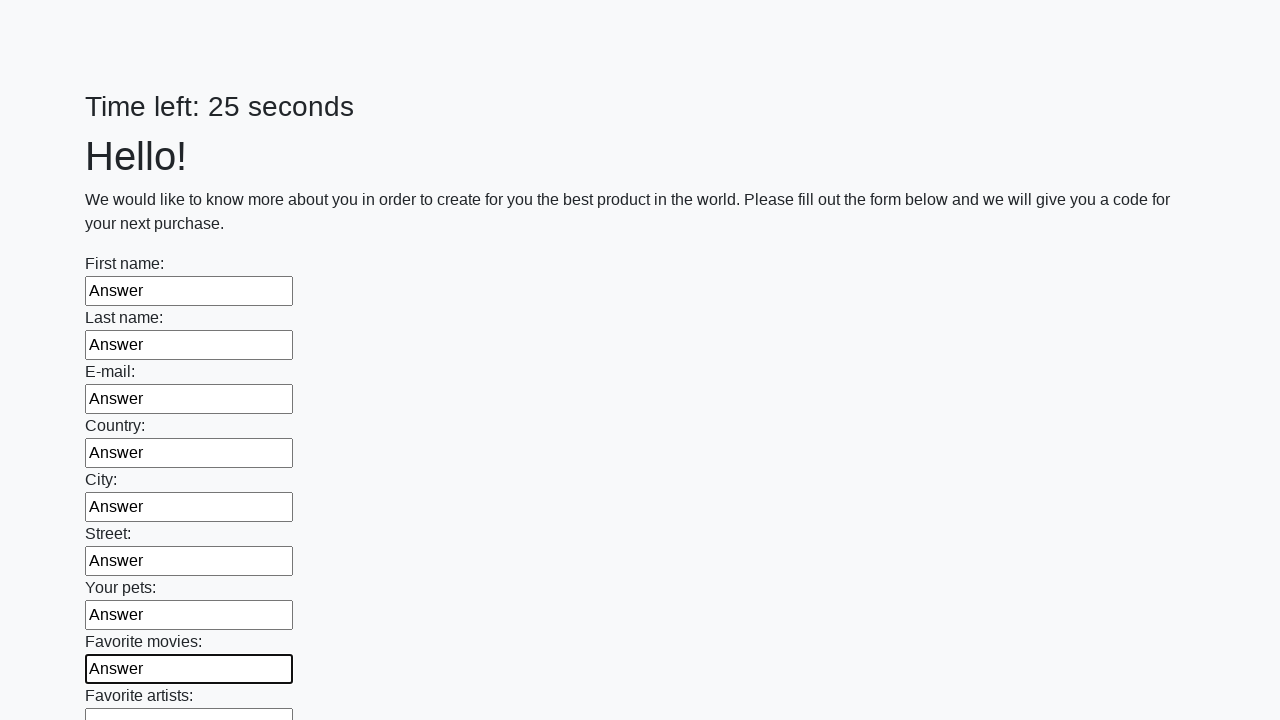

Filled text input field 9 of 100 with 'Answer' on input[type="text"] >> nth=8
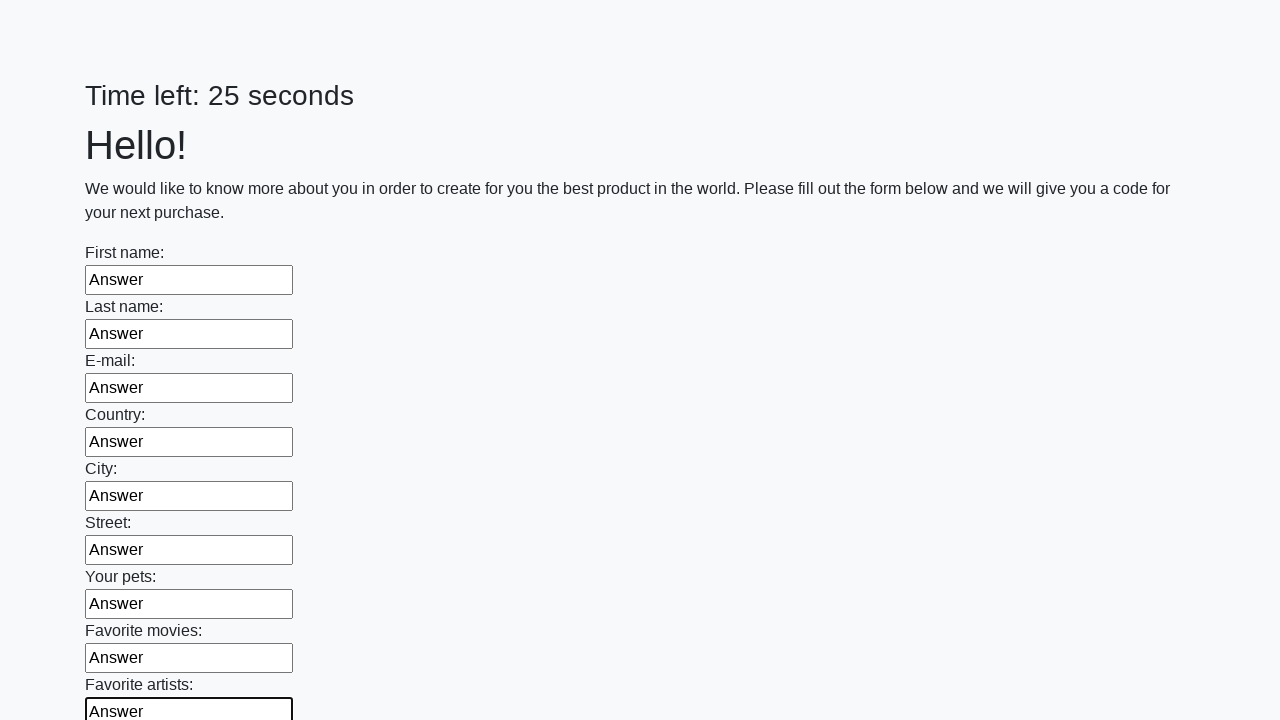

Filled text input field 10 of 100 with 'Answer' on input[type="text"] >> nth=9
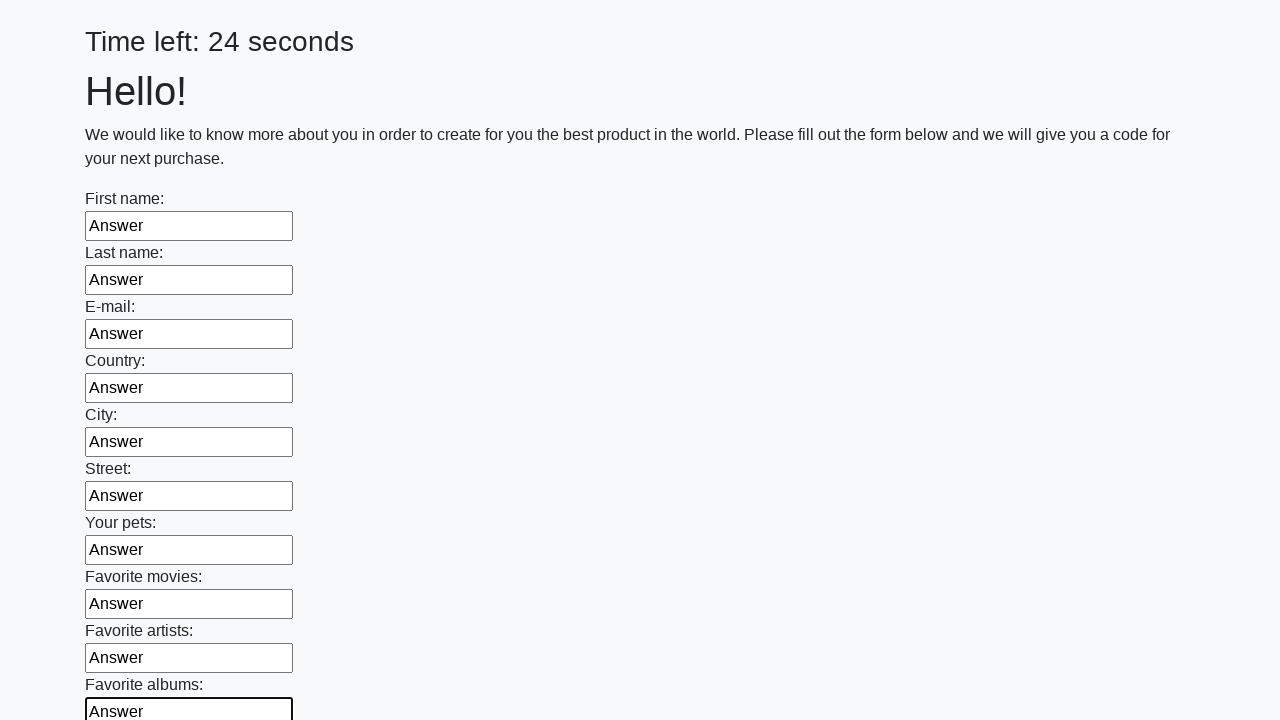

Filled text input field 11 of 100 with 'Answer' on input[type="text"] >> nth=10
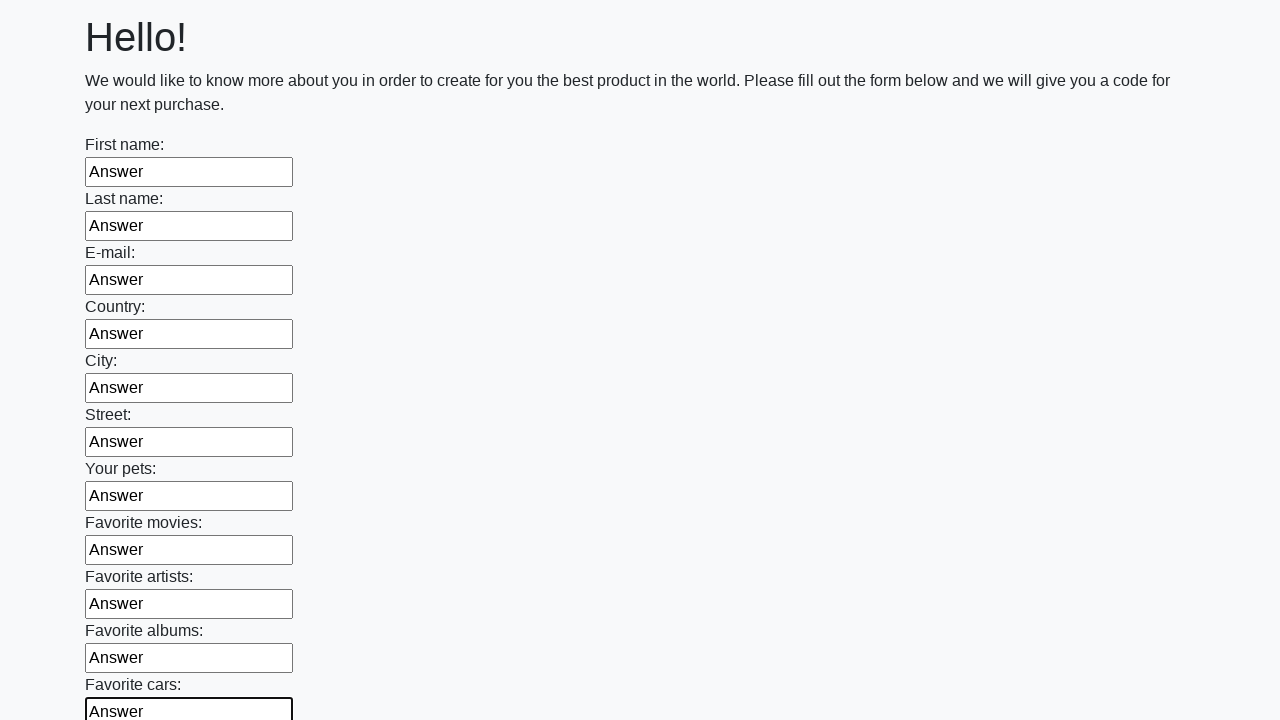

Filled text input field 12 of 100 with 'Answer' on input[type="text"] >> nth=11
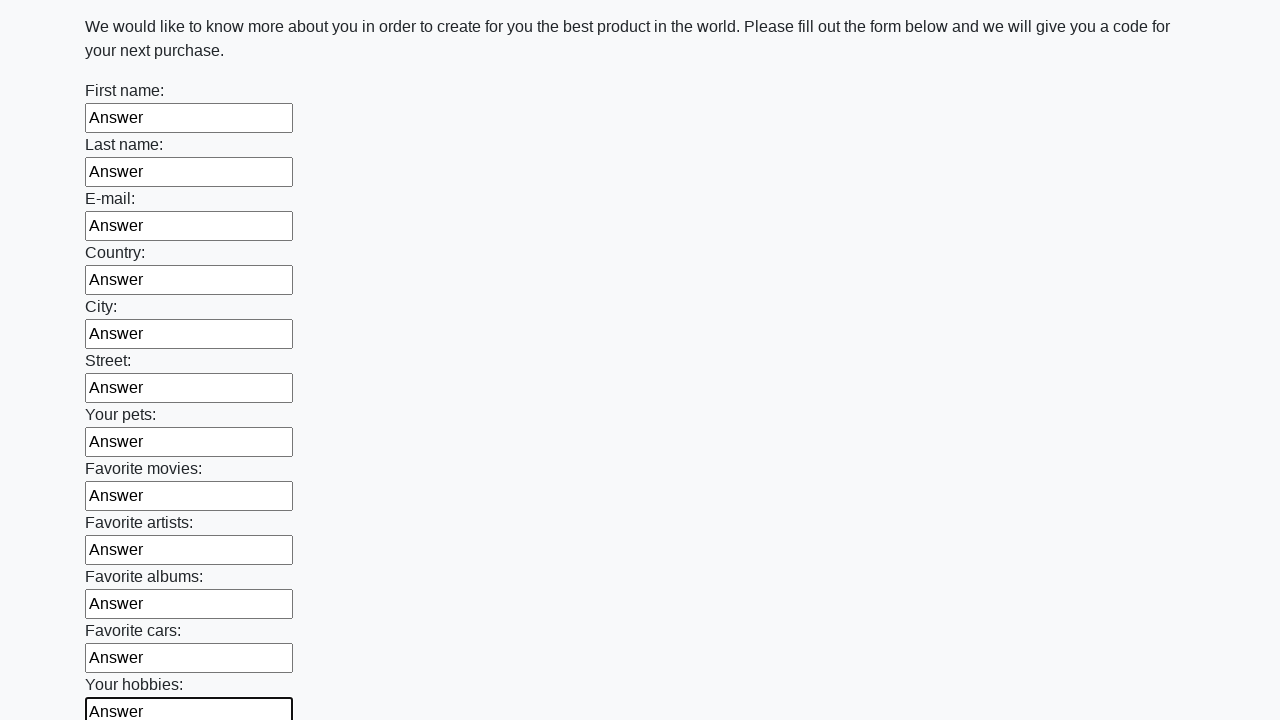

Filled text input field 13 of 100 with 'Answer' on input[type="text"] >> nth=12
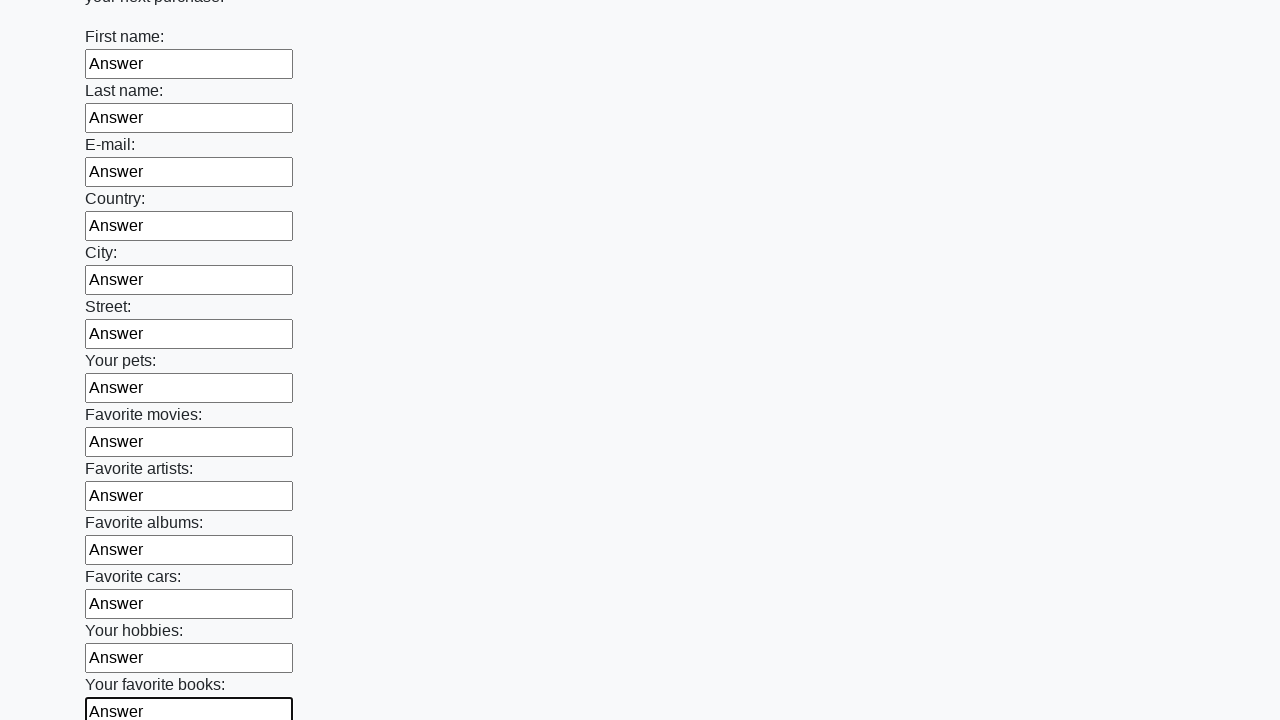

Filled text input field 14 of 100 with 'Answer' on input[type="text"] >> nth=13
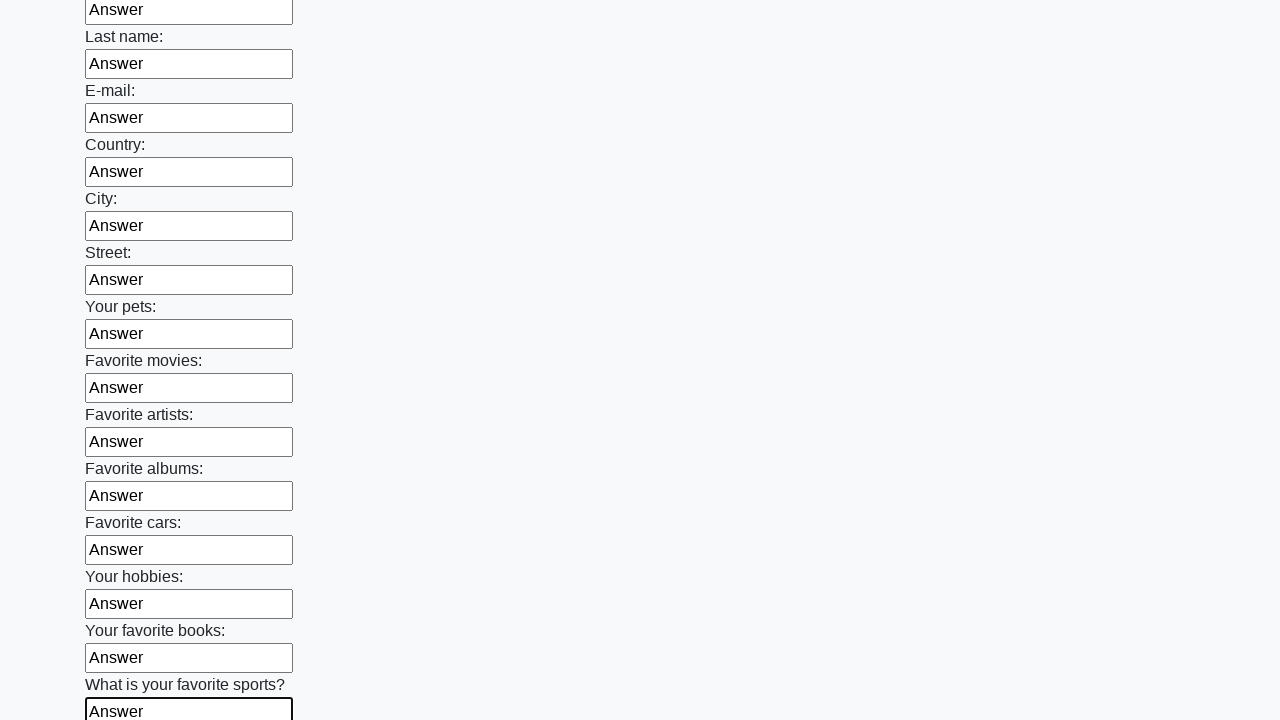

Filled text input field 15 of 100 with 'Answer' on input[type="text"] >> nth=14
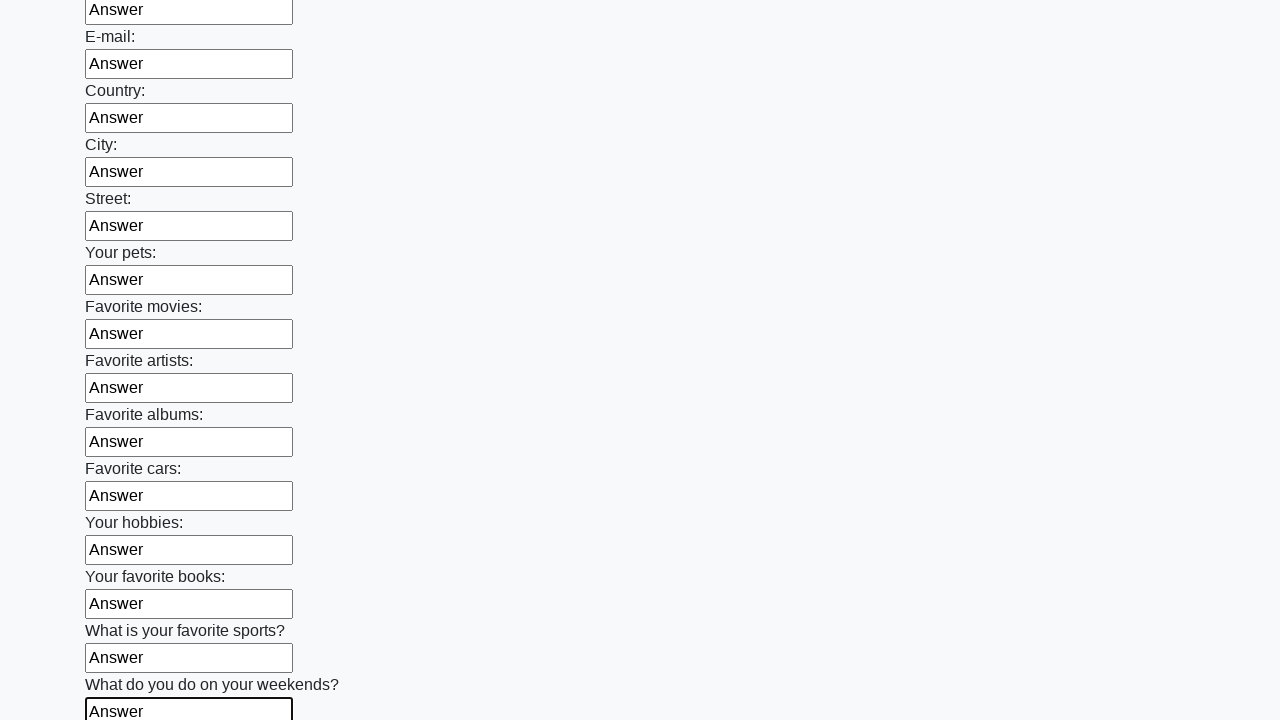

Filled text input field 16 of 100 with 'Answer' on input[type="text"] >> nth=15
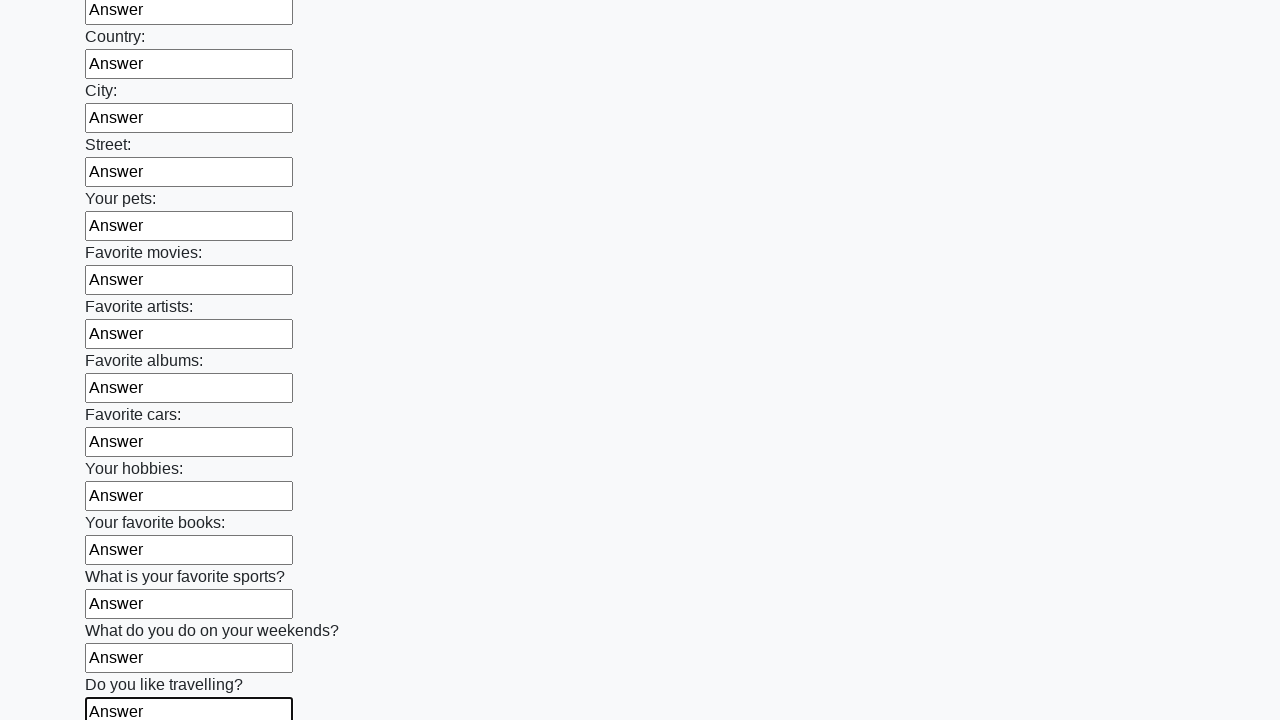

Filled text input field 17 of 100 with 'Answer' on input[type="text"] >> nth=16
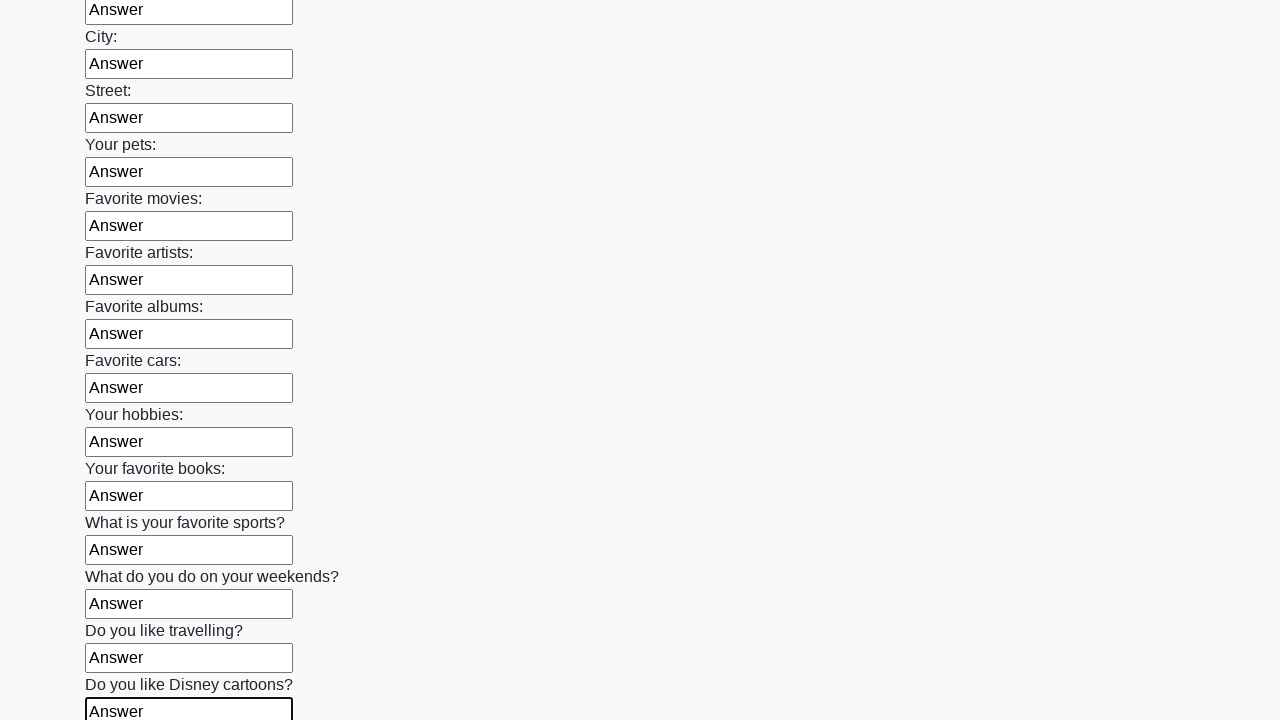

Filled text input field 18 of 100 with 'Answer' on input[type="text"] >> nth=17
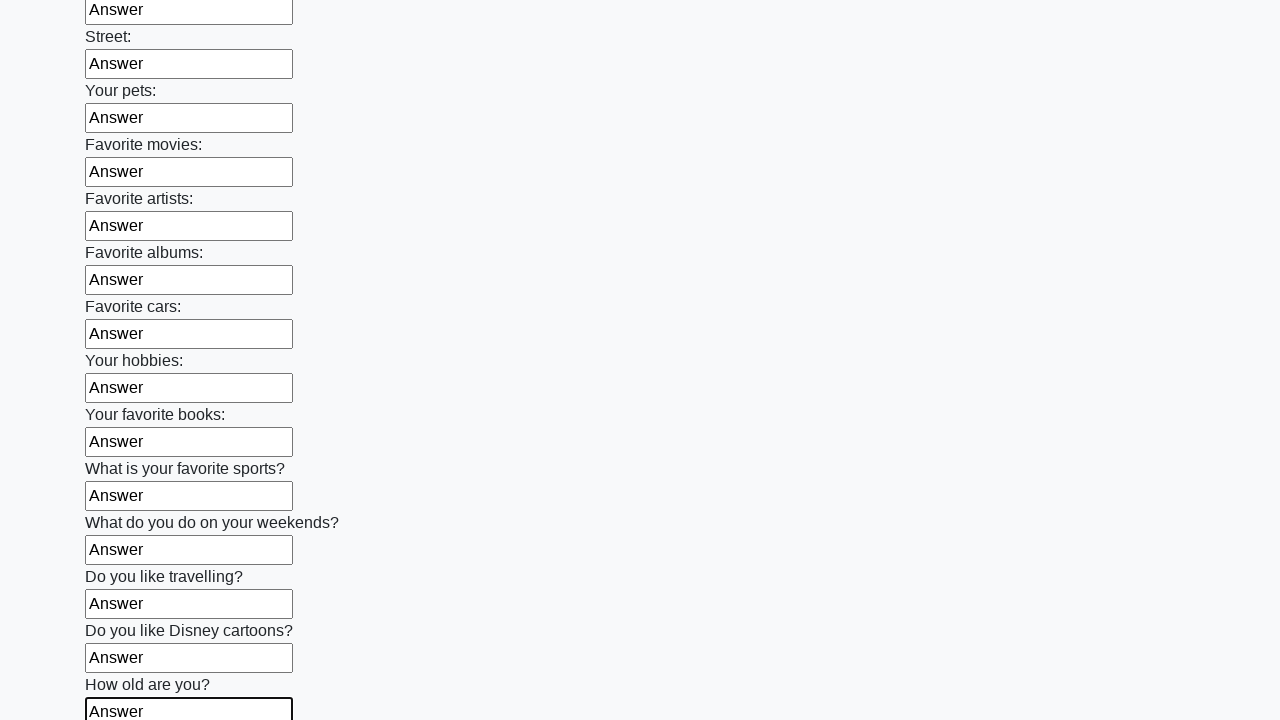

Filled text input field 19 of 100 with 'Answer' on input[type="text"] >> nth=18
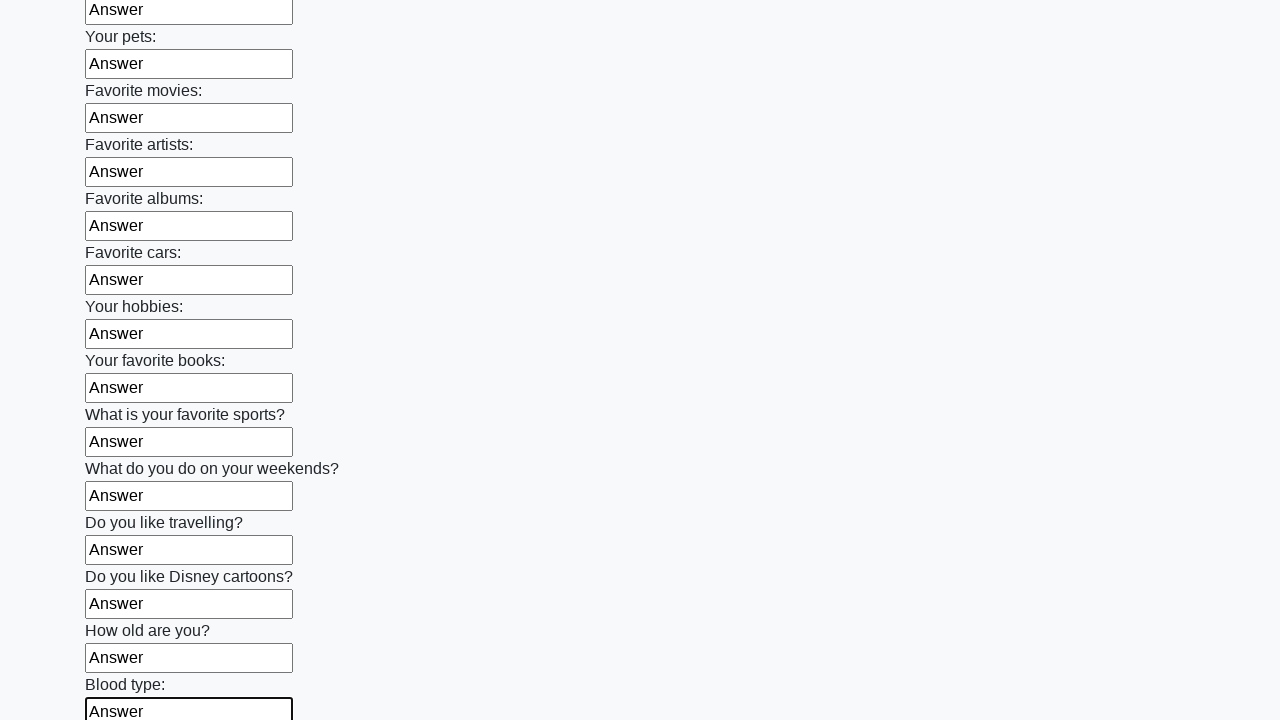

Filled text input field 20 of 100 with 'Answer' on input[type="text"] >> nth=19
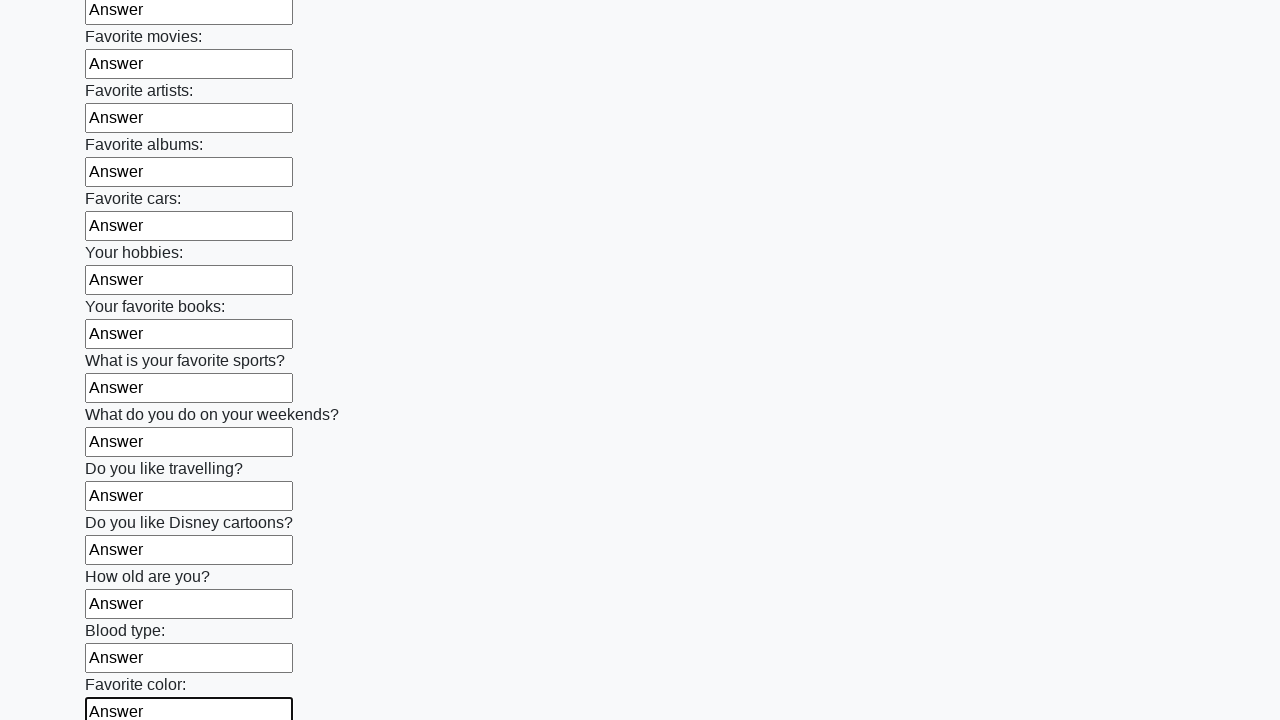

Filled text input field 21 of 100 with 'Answer' on input[type="text"] >> nth=20
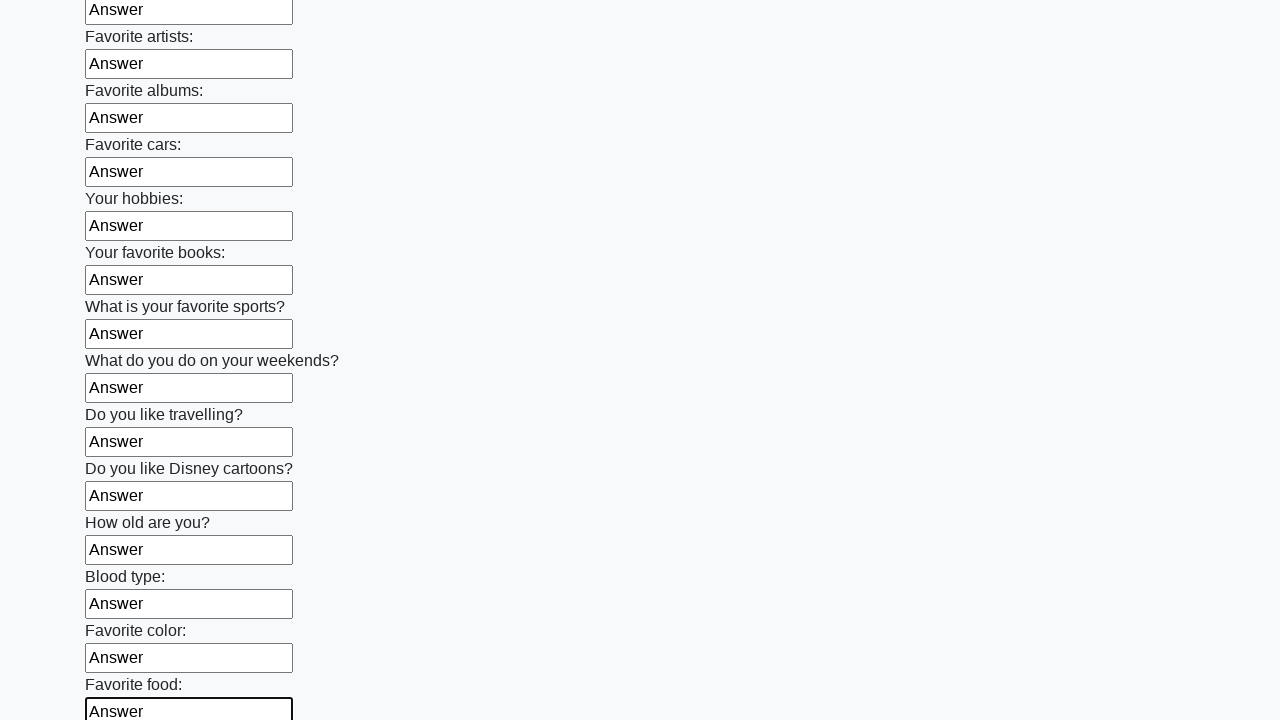

Filled text input field 22 of 100 with 'Answer' on input[type="text"] >> nth=21
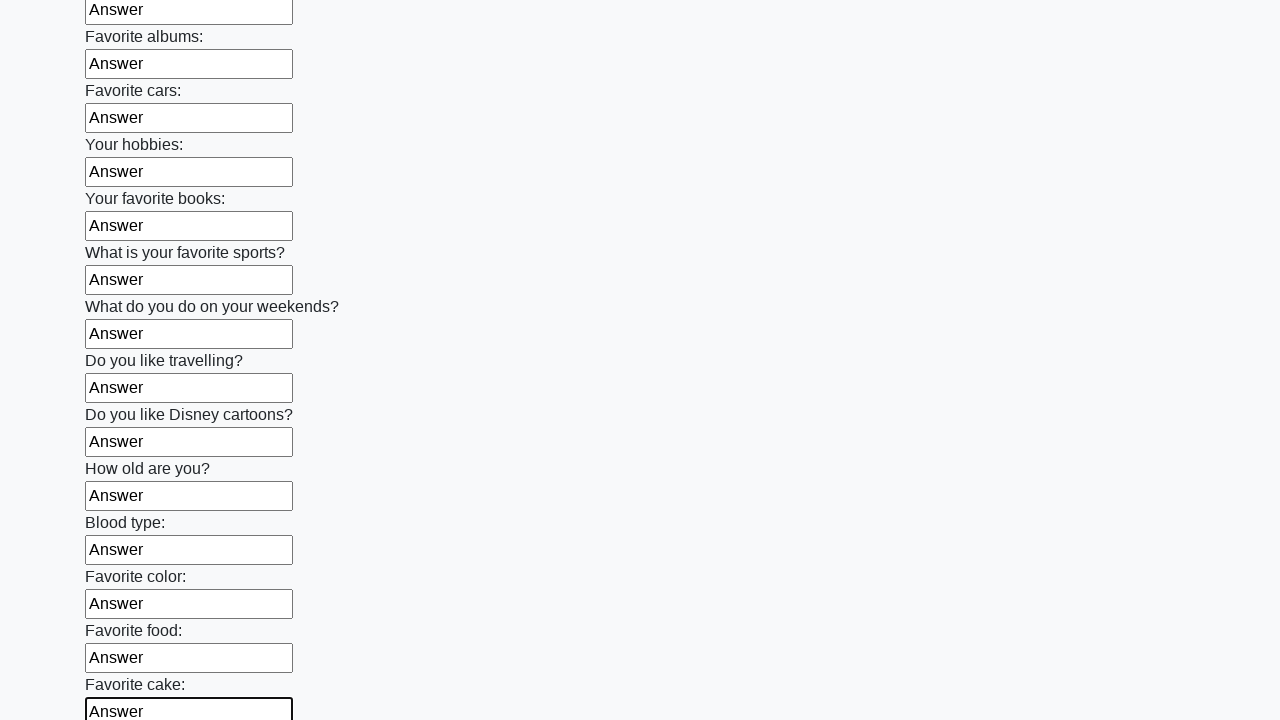

Filled text input field 23 of 100 with 'Answer' on input[type="text"] >> nth=22
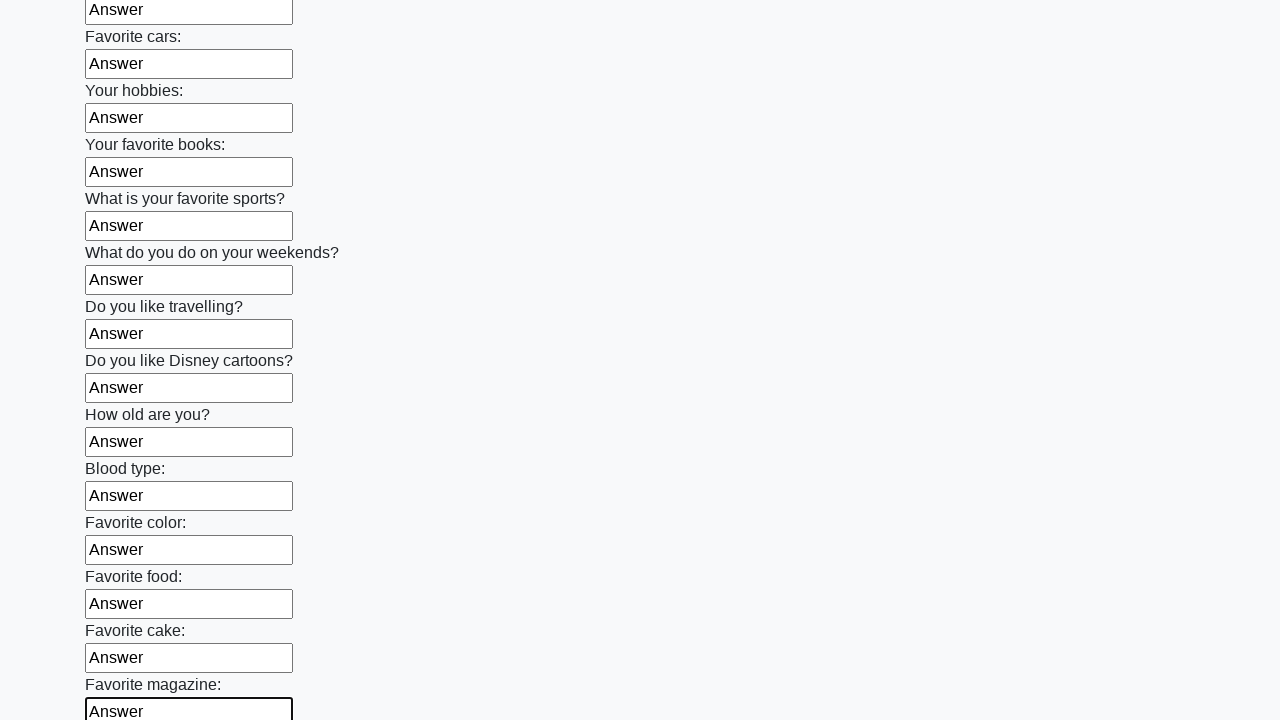

Filled text input field 24 of 100 with 'Answer' on input[type="text"] >> nth=23
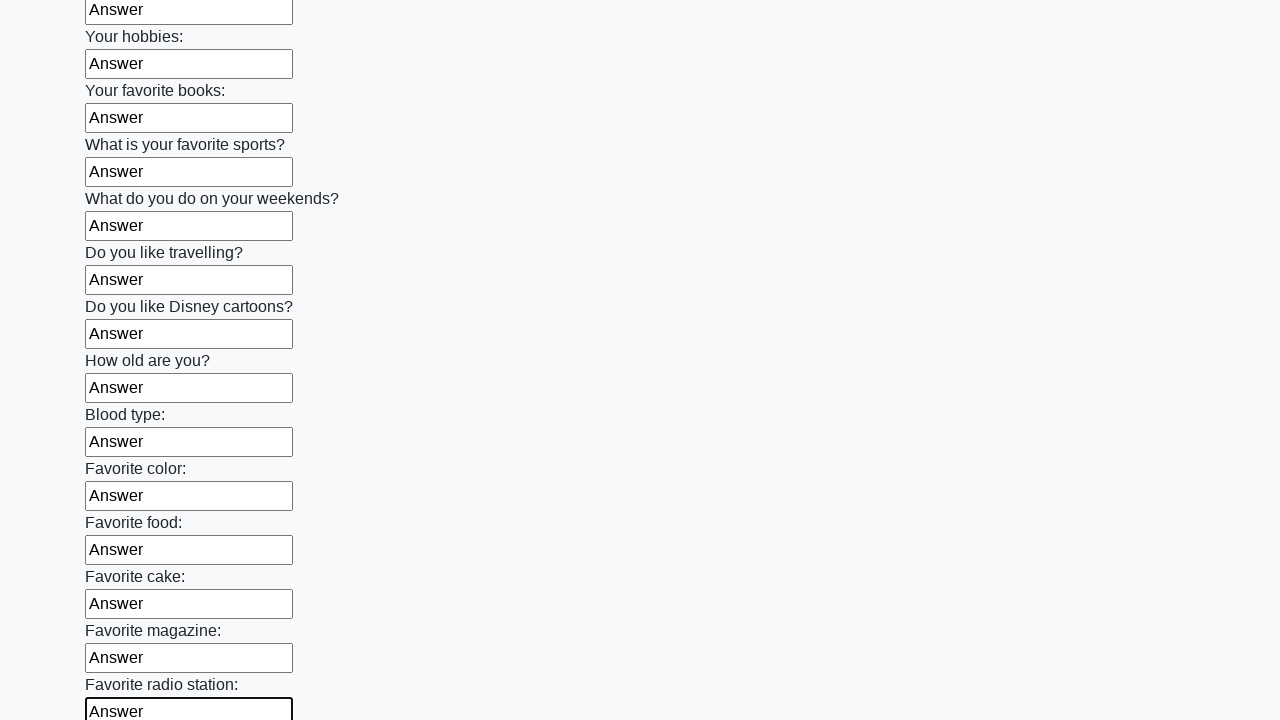

Filled text input field 25 of 100 with 'Answer' on input[type="text"] >> nth=24
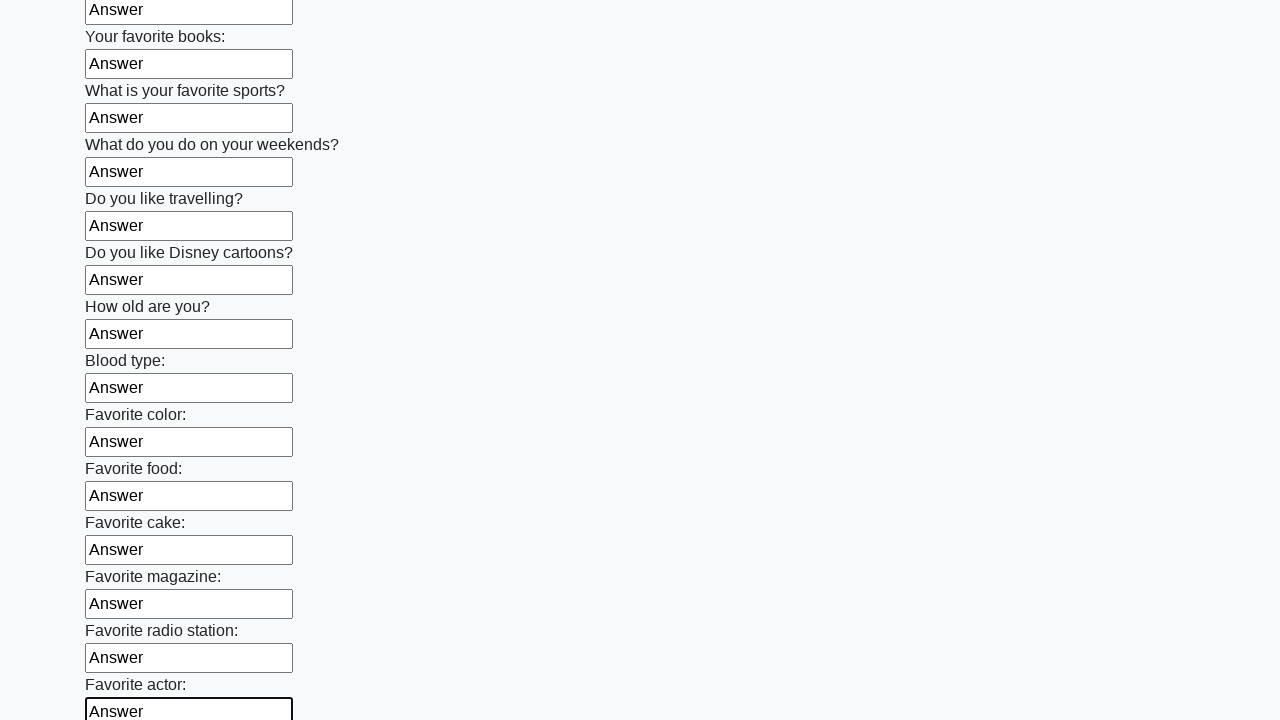

Filled text input field 26 of 100 with 'Answer' on input[type="text"] >> nth=25
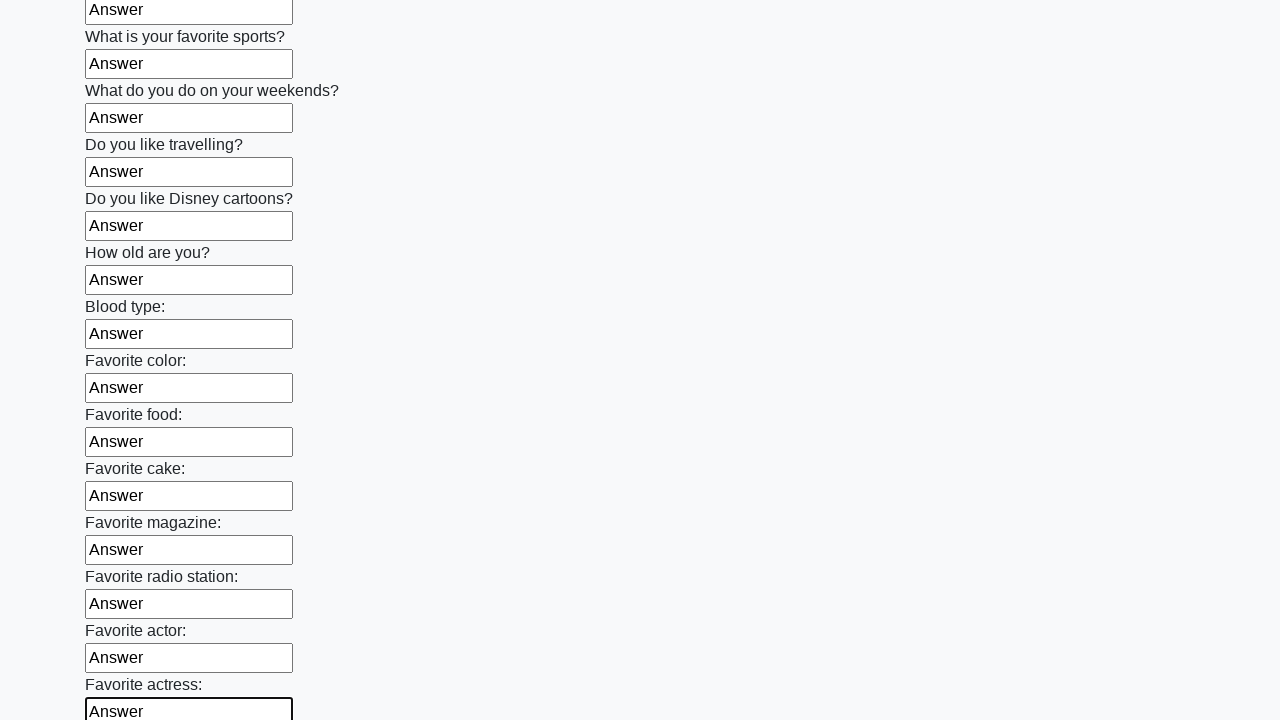

Filled text input field 27 of 100 with 'Answer' on input[type="text"] >> nth=26
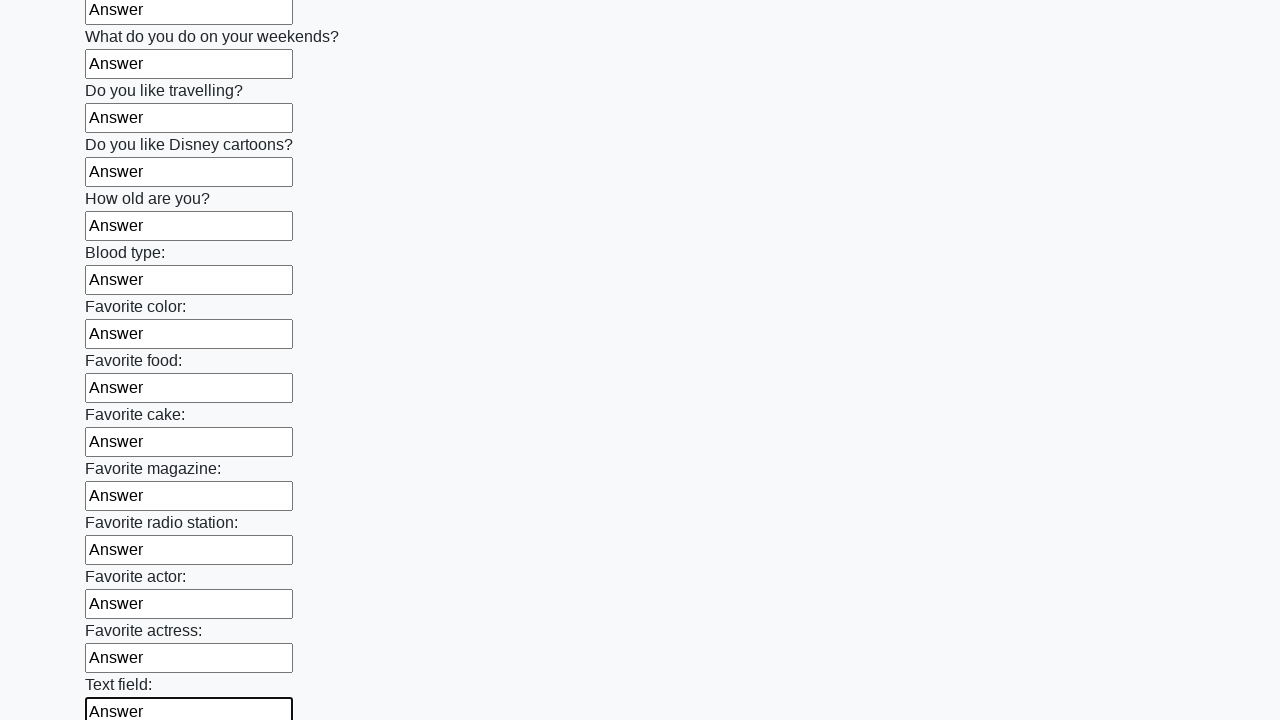

Filled text input field 28 of 100 with 'Answer' on input[type="text"] >> nth=27
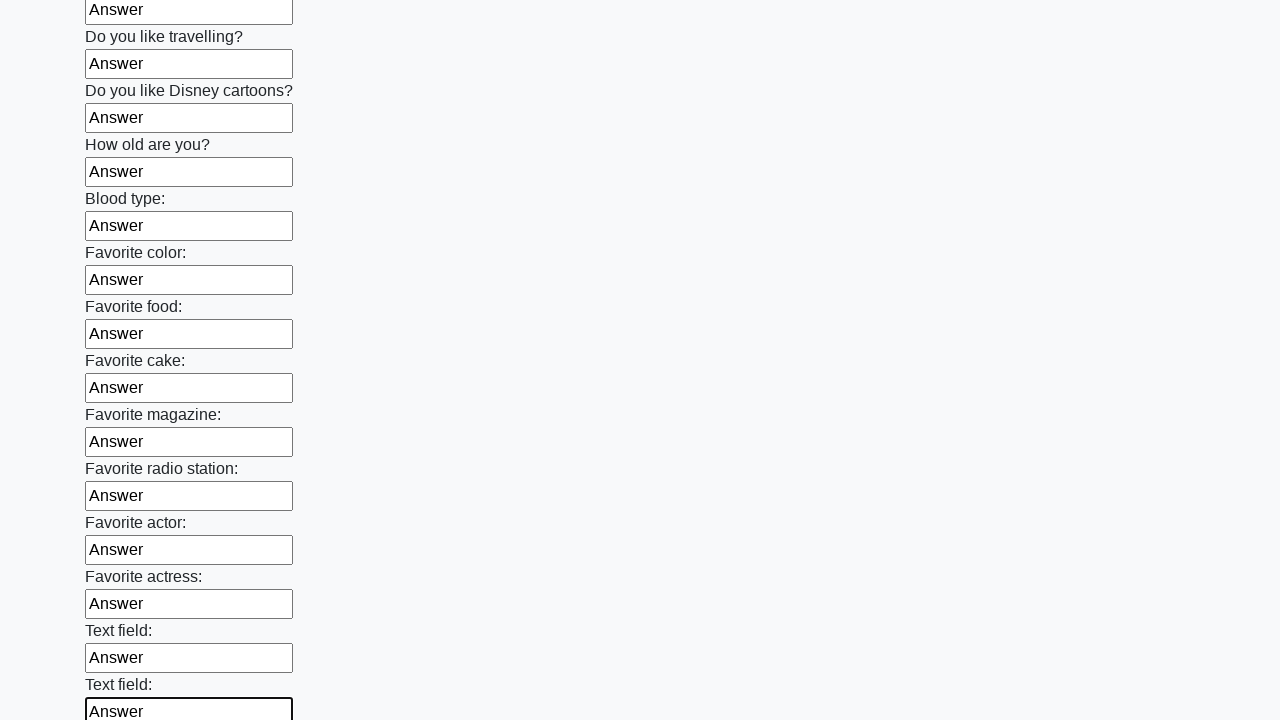

Filled text input field 29 of 100 with 'Answer' on input[type="text"] >> nth=28
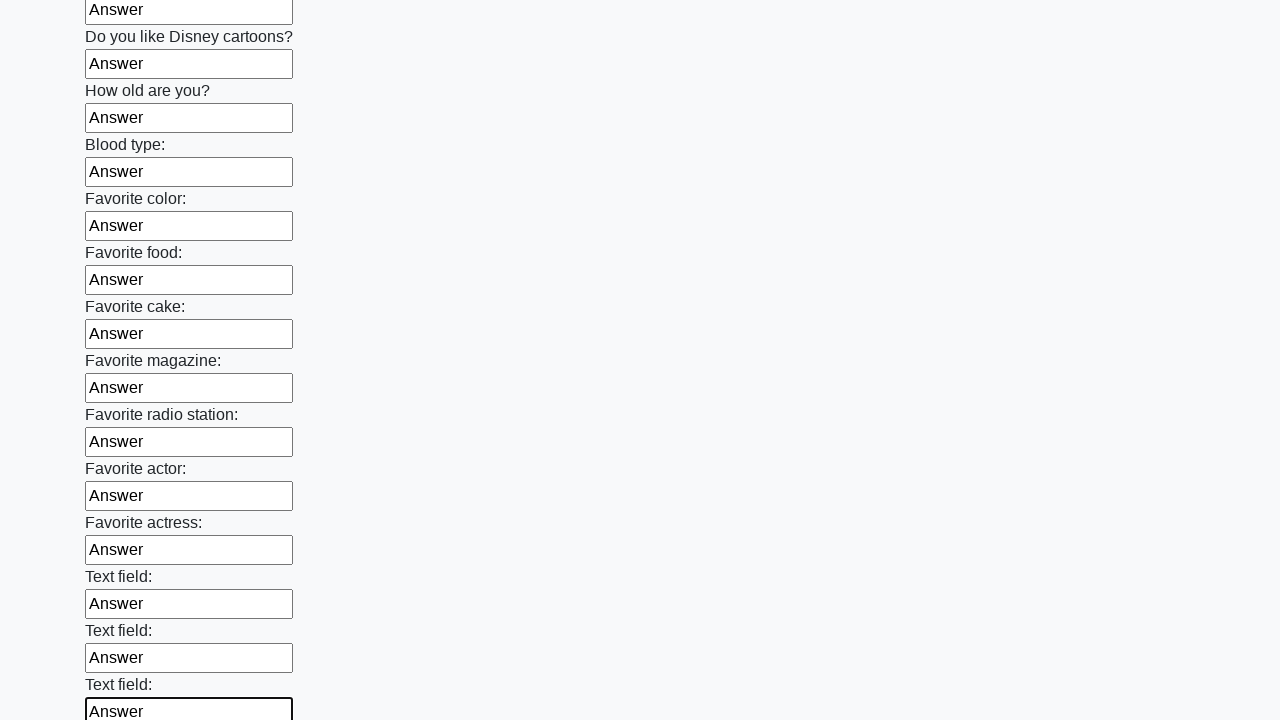

Filled text input field 30 of 100 with 'Answer' on input[type="text"] >> nth=29
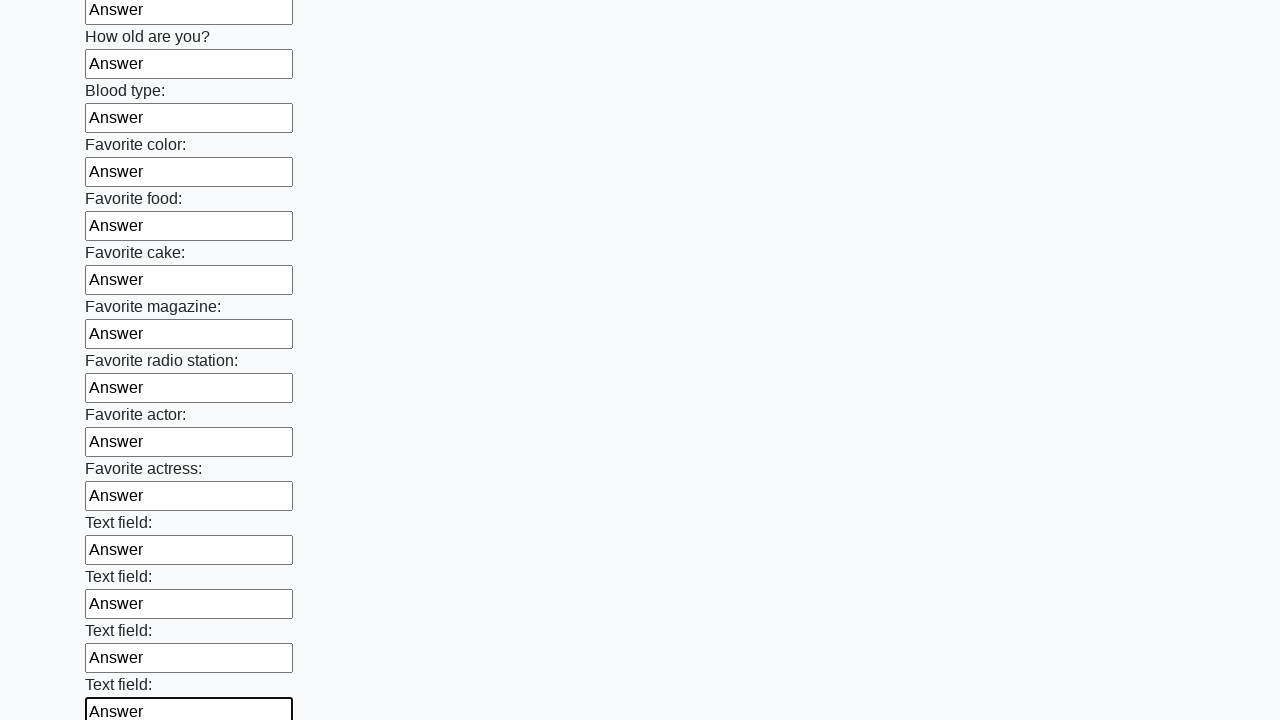

Filled text input field 31 of 100 with 'Answer' on input[type="text"] >> nth=30
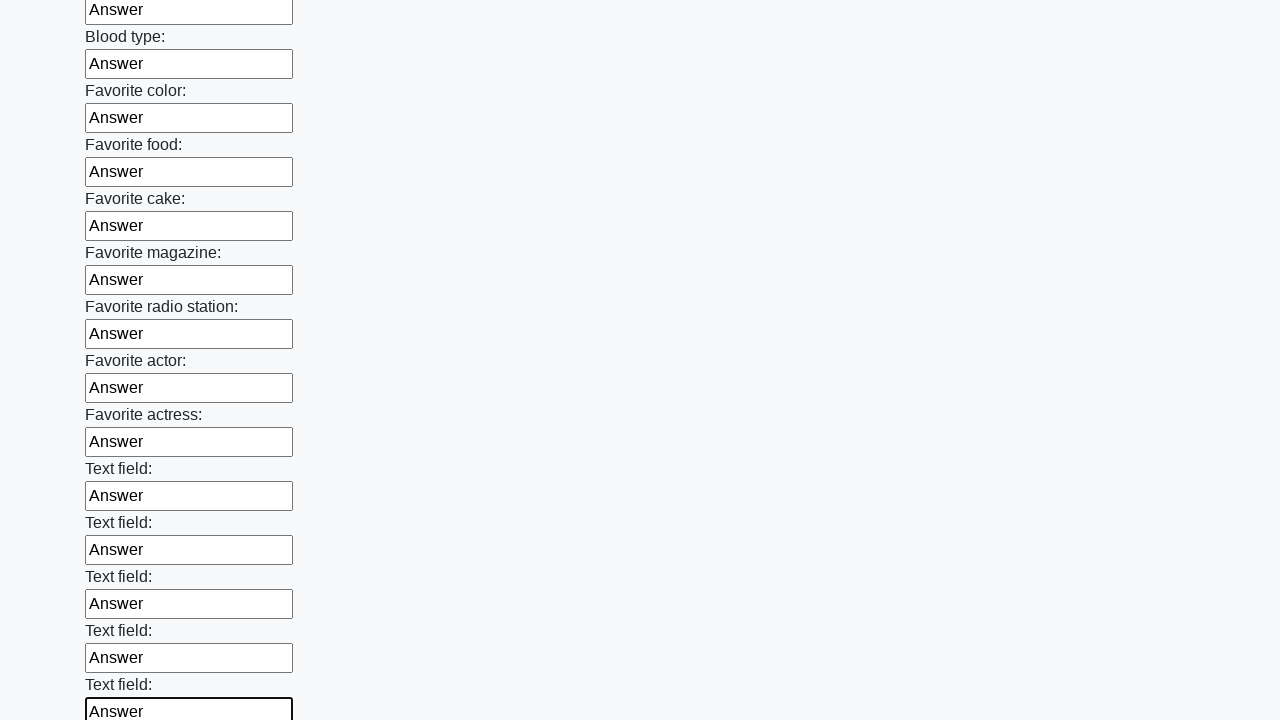

Filled text input field 32 of 100 with 'Answer' on input[type="text"] >> nth=31
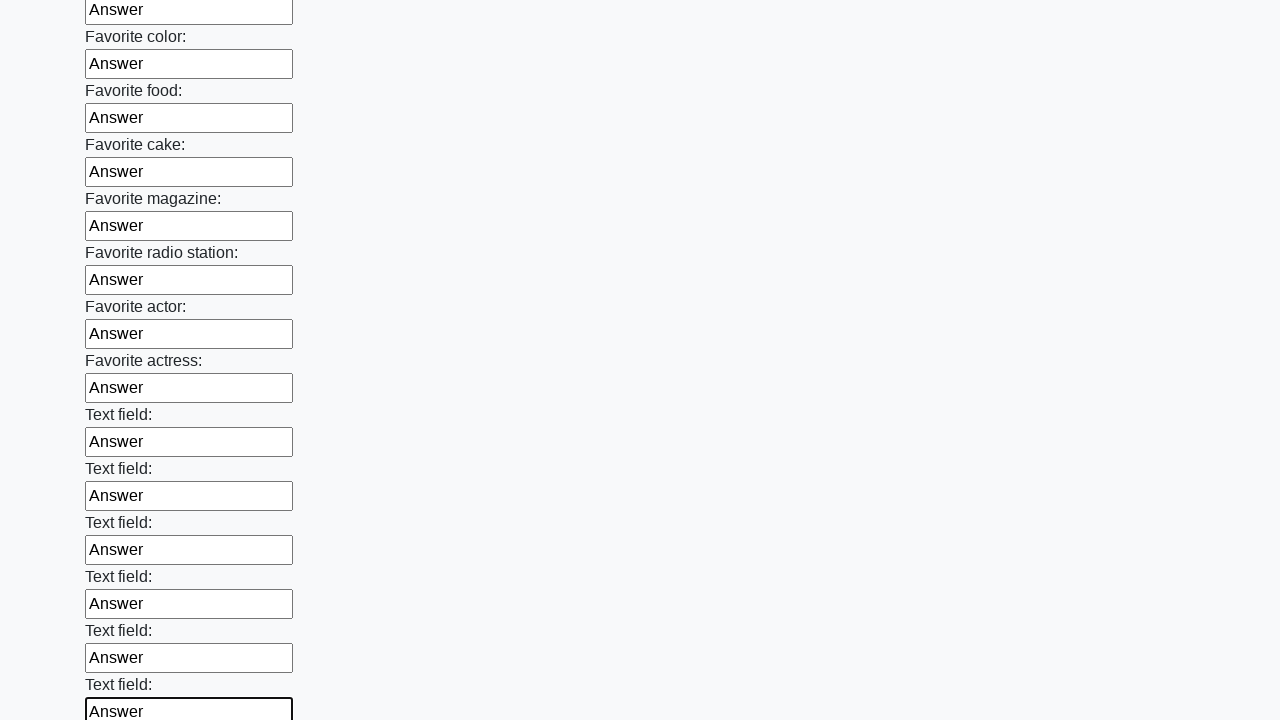

Filled text input field 33 of 100 with 'Answer' on input[type="text"] >> nth=32
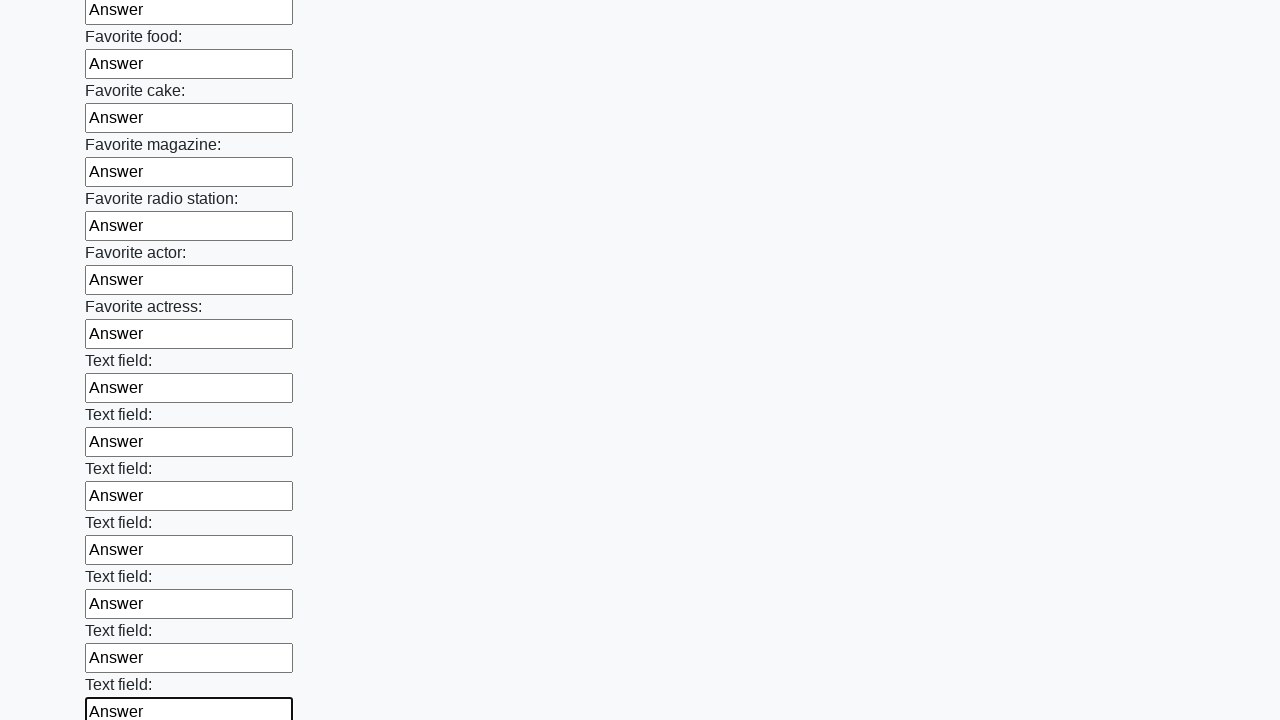

Filled text input field 34 of 100 with 'Answer' on input[type="text"] >> nth=33
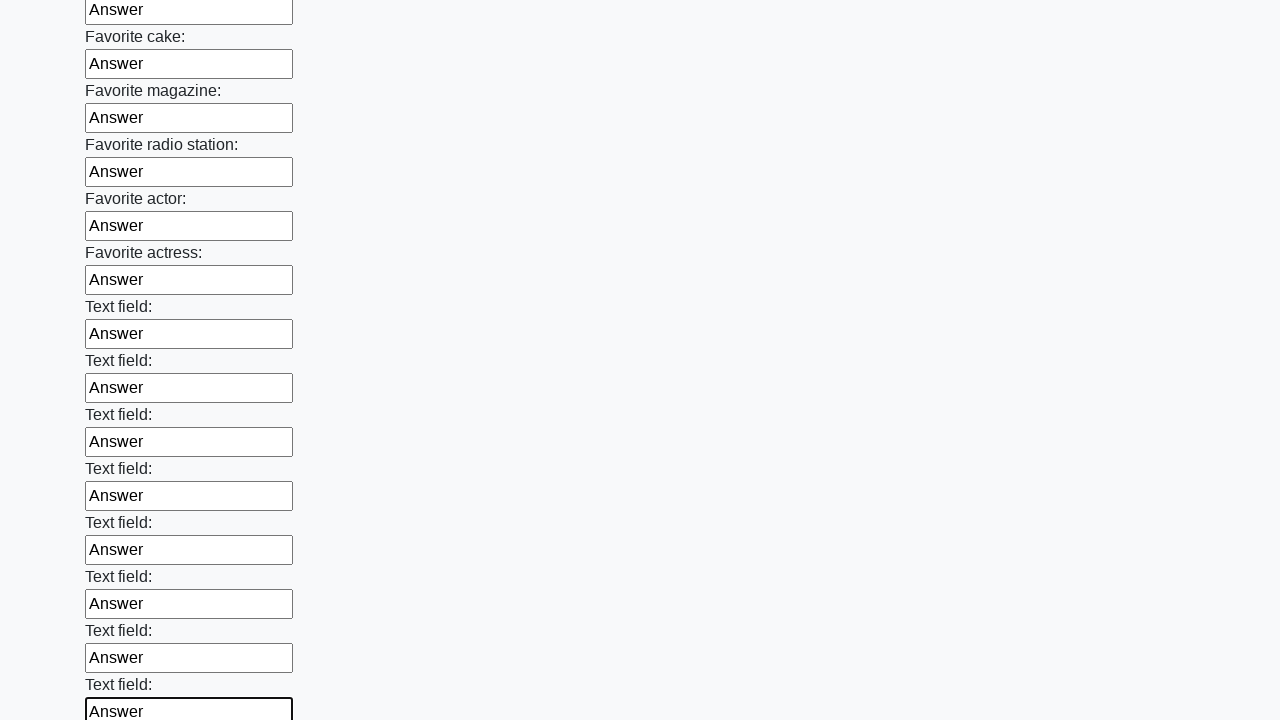

Filled text input field 35 of 100 with 'Answer' on input[type="text"] >> nth=34
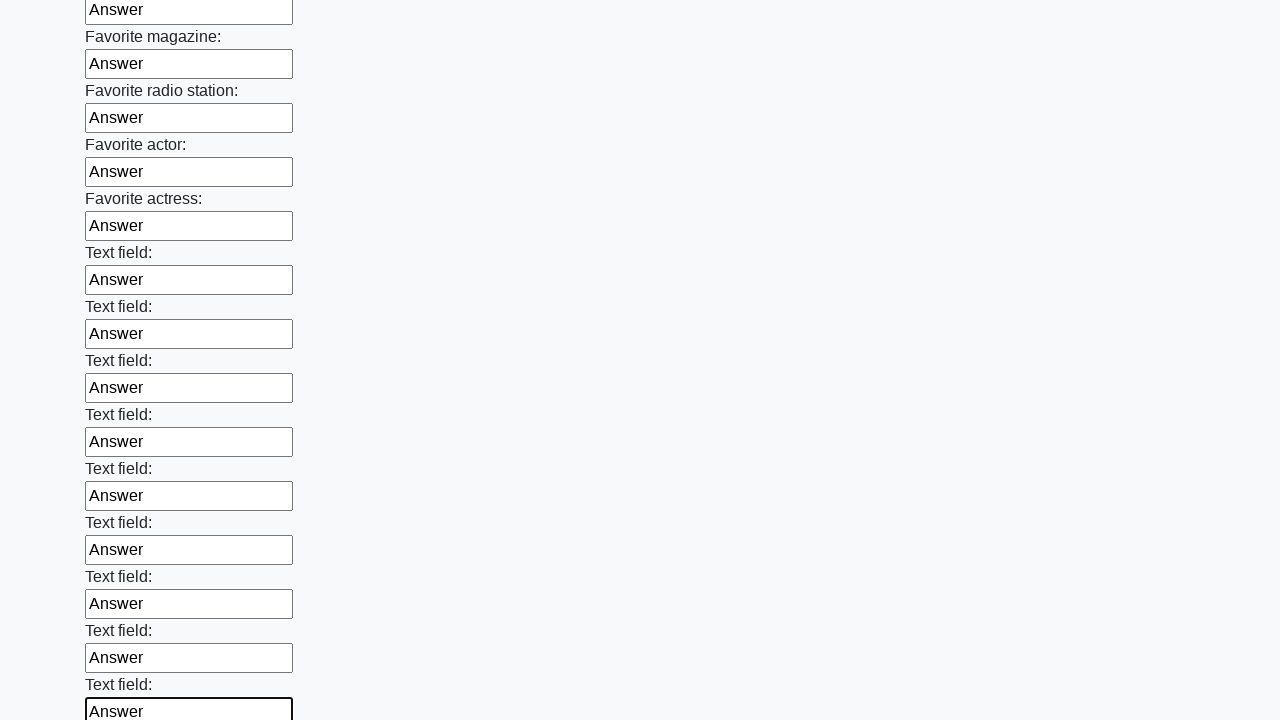

Filled text input field 36 of 100 with 'Answer' on input[type="text"] >> nth=35
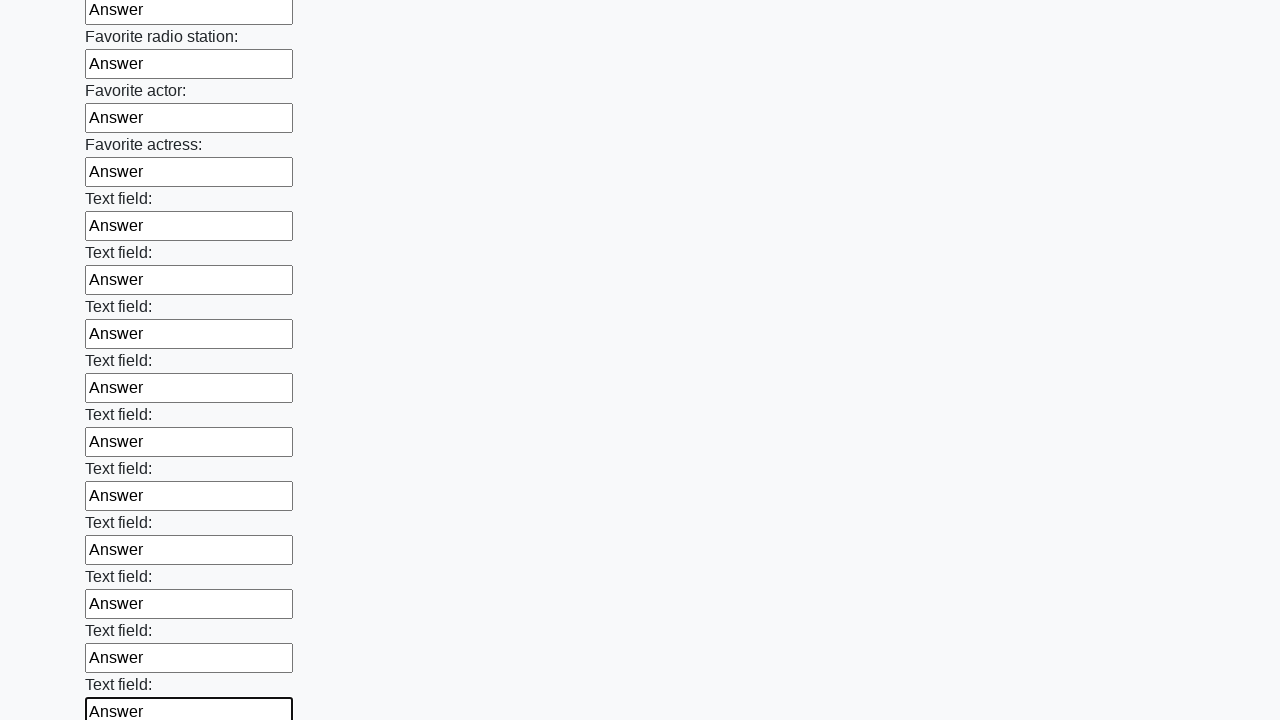

Filled text input field 37 of 100 with 'Answer' on input[type="text"] >> nth=36
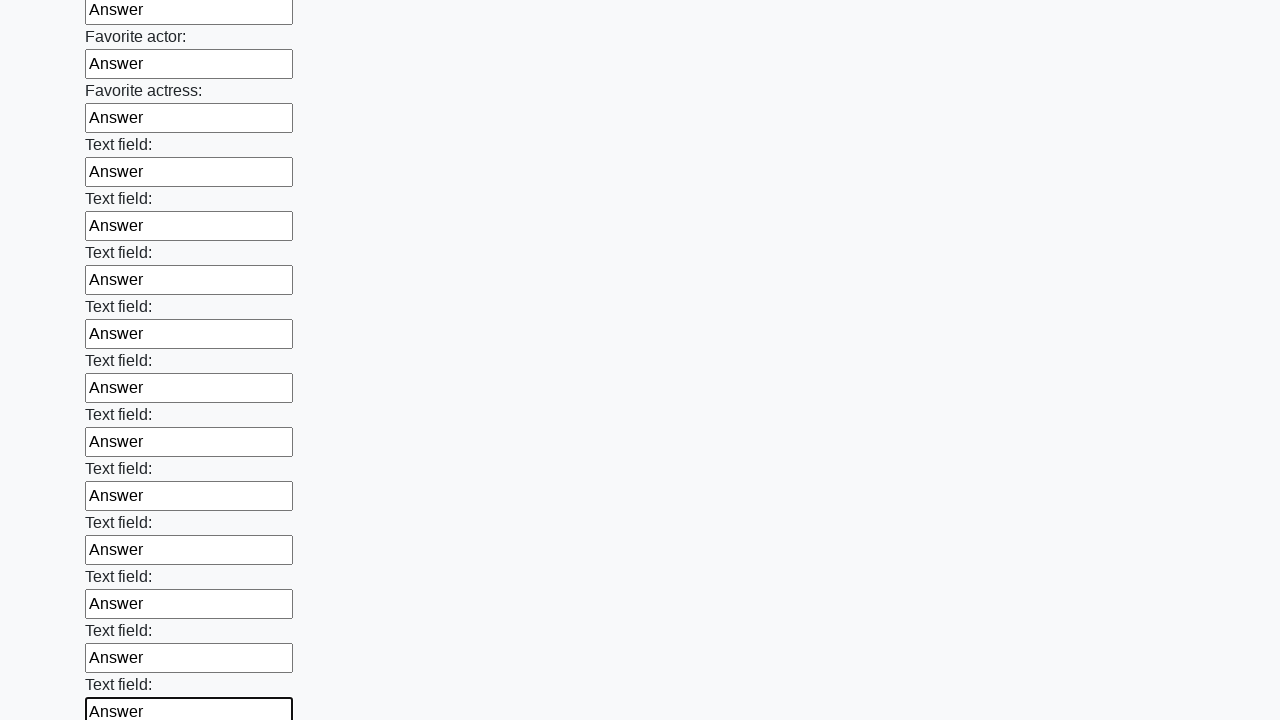

Filled text input field 38 of 100 with 'Answer' on input[type="text"] >> nth=37
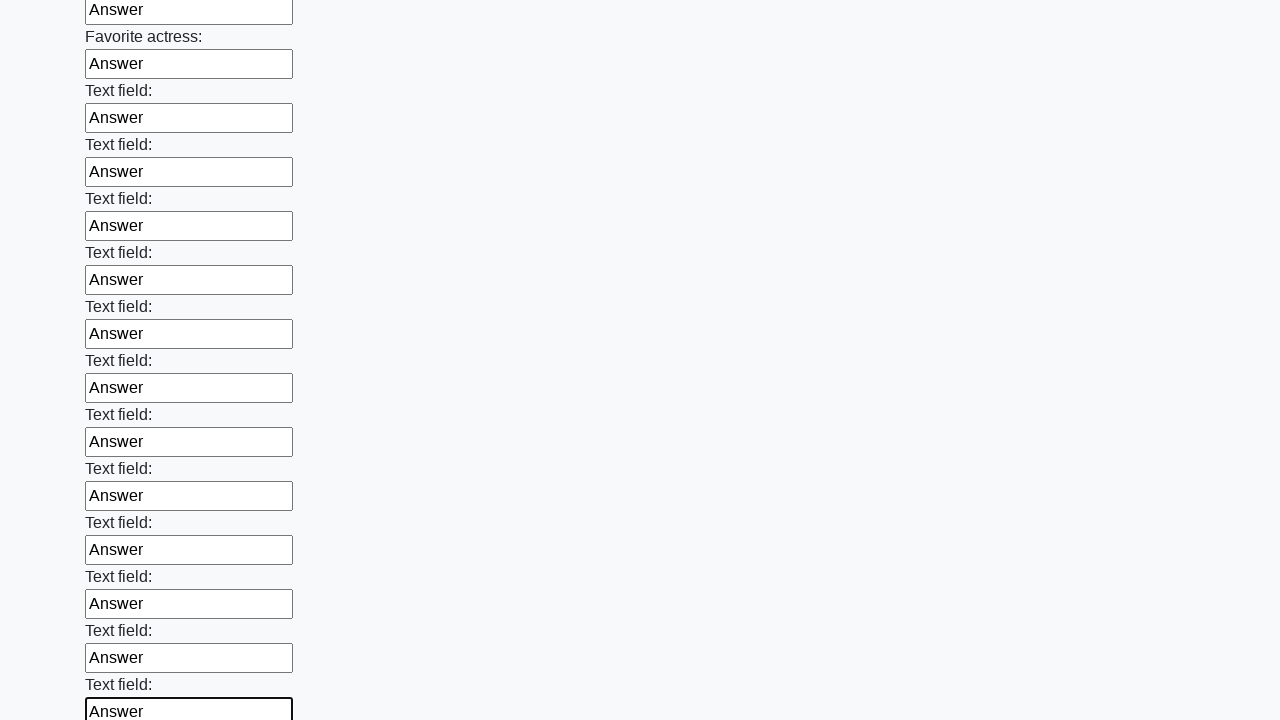

Filled text input field 39 of 100 with 'Answer' on input[type="text"] >> nth=38
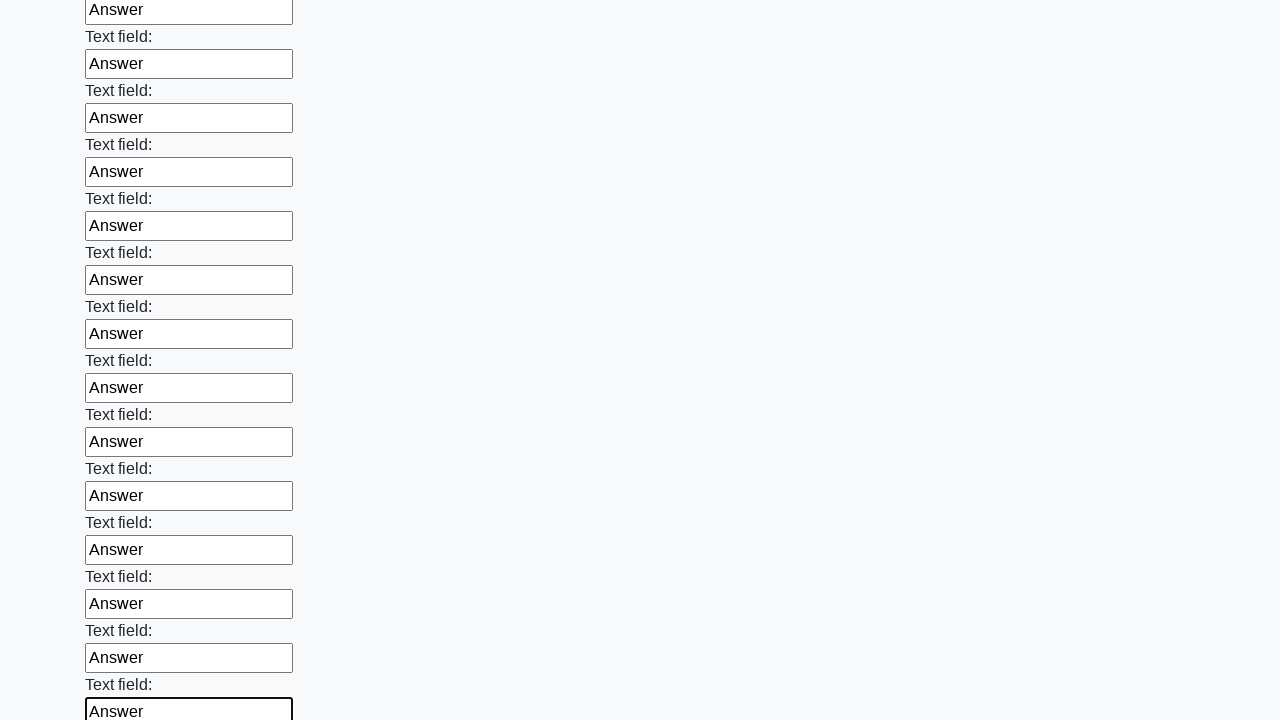

Filled text input field 40 of 100 with 'Answer' on input[type="text"] >> nth=39
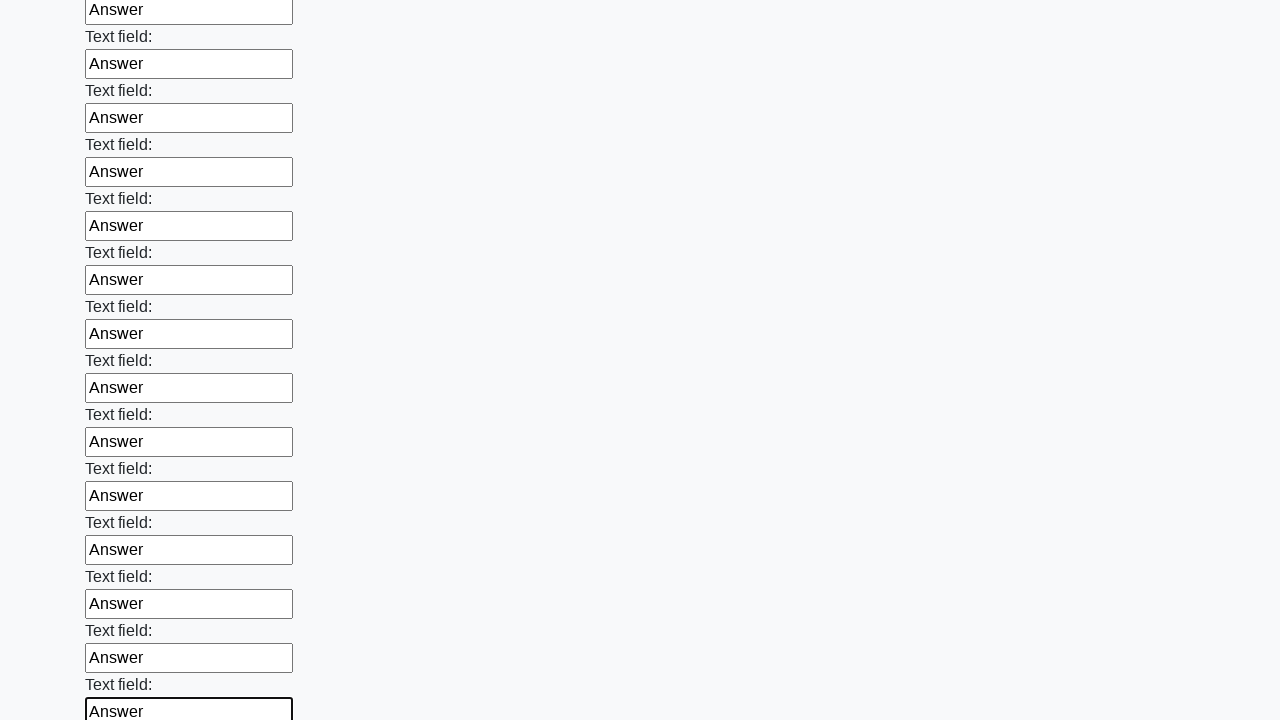

Filled text input field 41 of 100 with 'Answer' on input[type="text"] >> nth=40
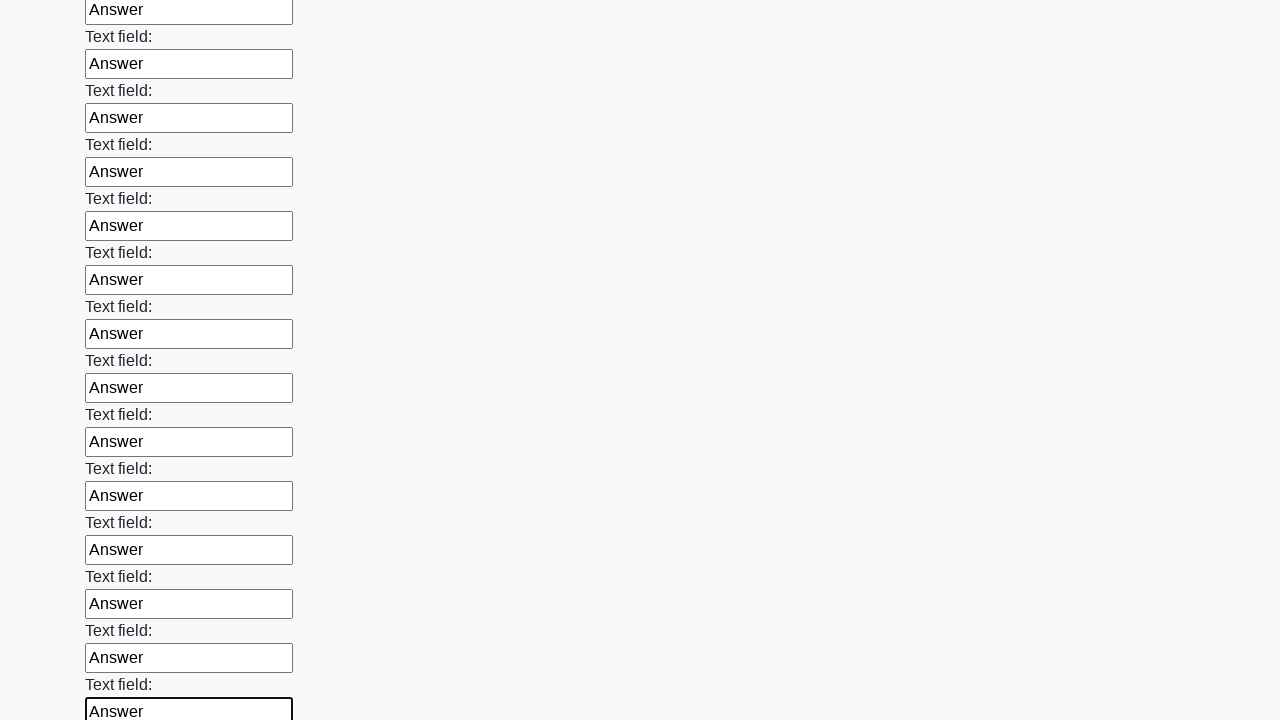

Filled text input field 42 of 100 with 'Answer' on input[type="text"] >> nth=41
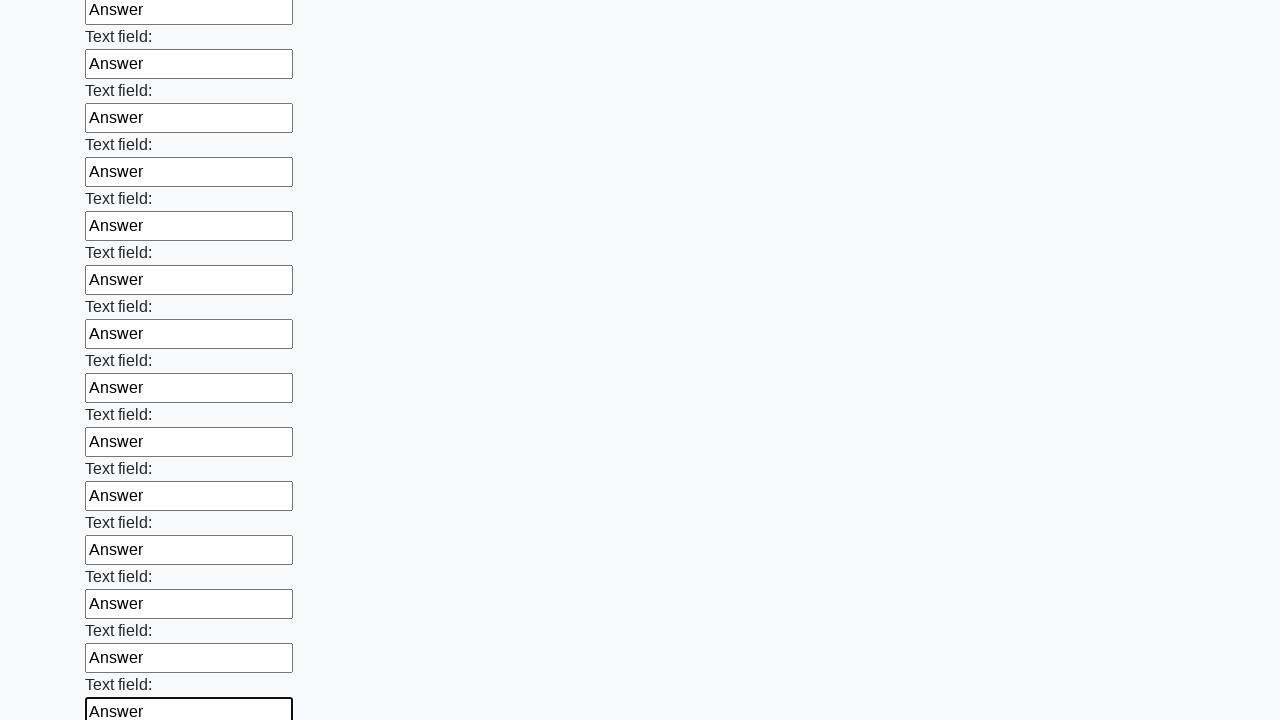

Filled text input field 43 of 100 with 'Answer' on input[type="text"] >> nth=42
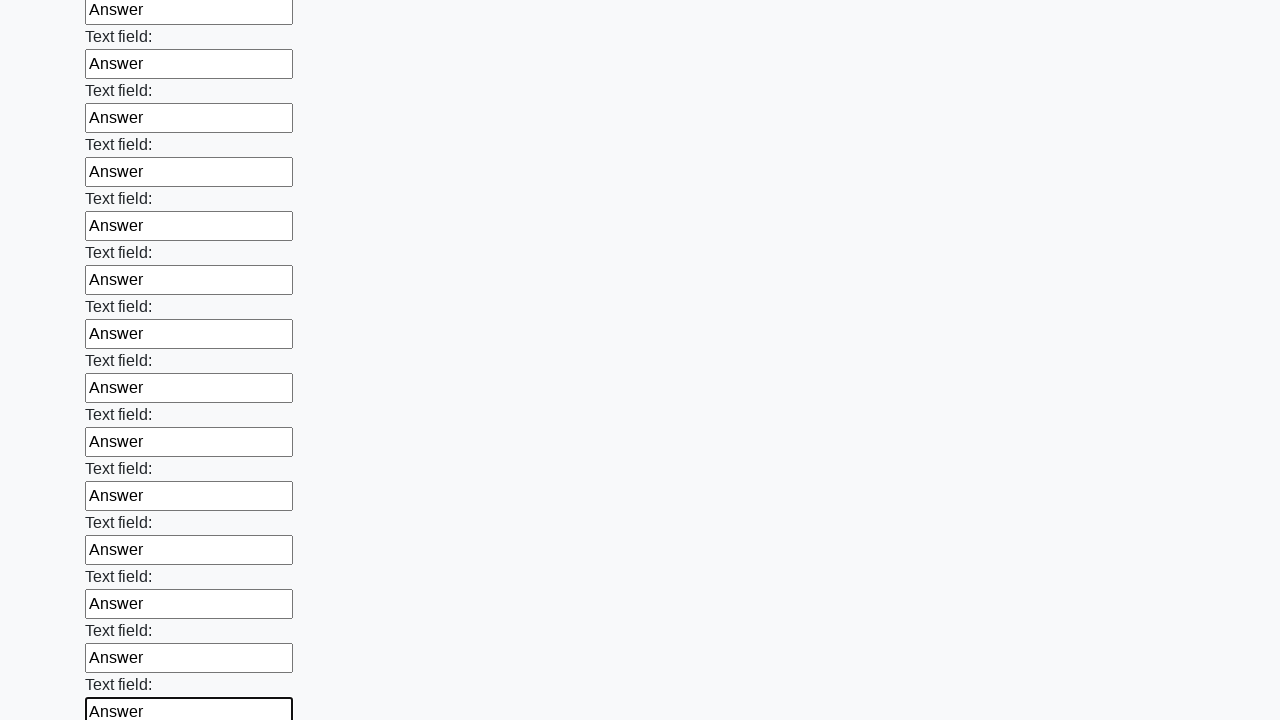

Filled text input field 44 of 100 with 'Answer' on input[type="text"] >> nth=43
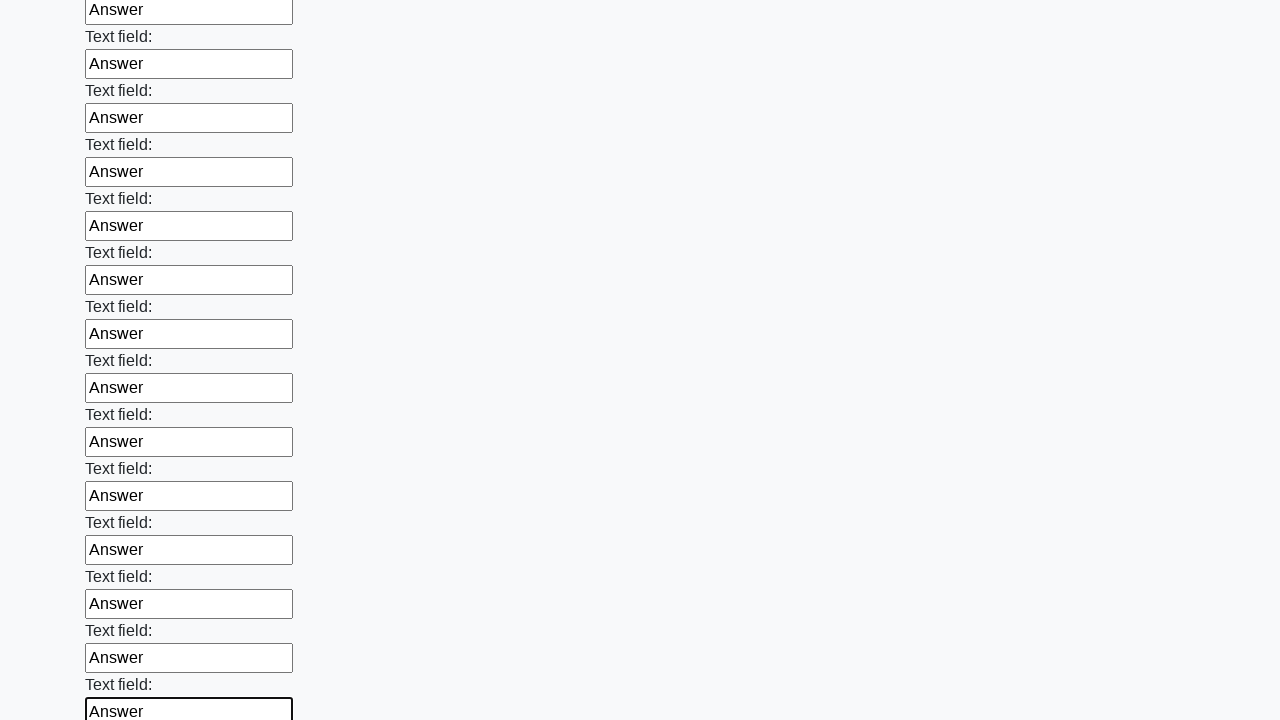

Filled text input field 45 of 100 with 'Answer' on input[type="text"] >> nth=44
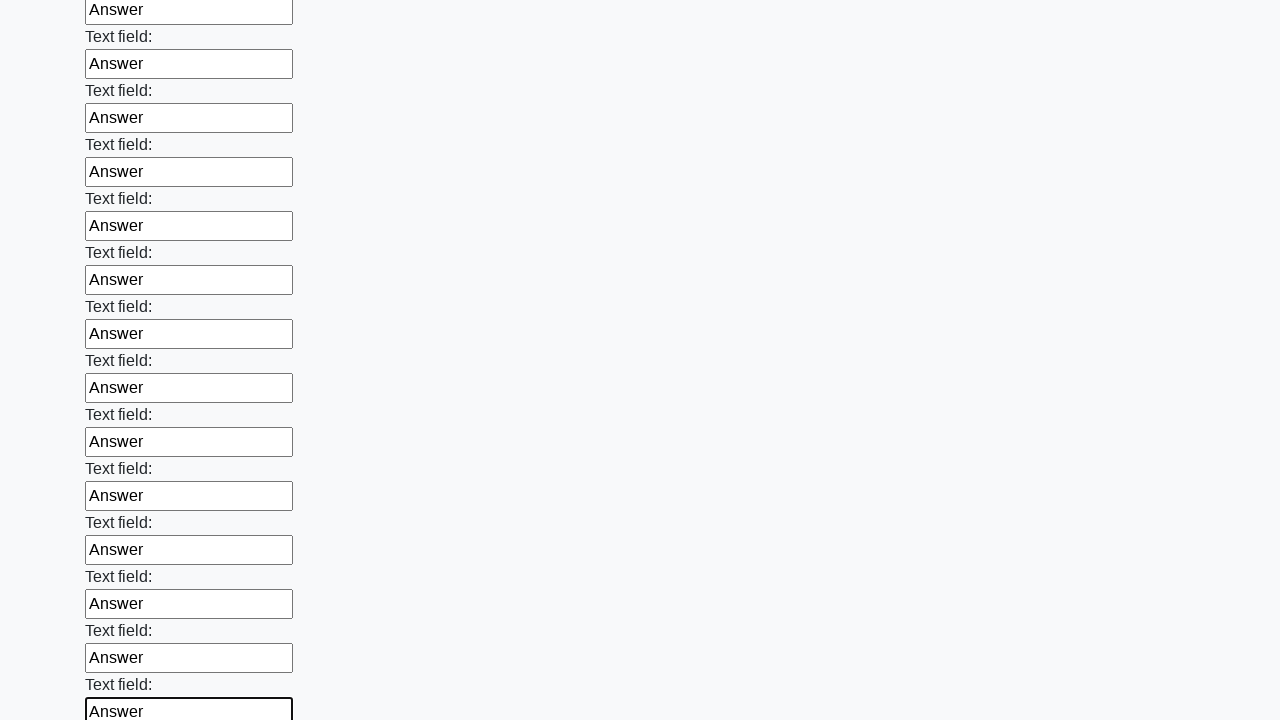

Filled text input field 46 of 100 with 'Answer' on input[type="text"] >> nth=45
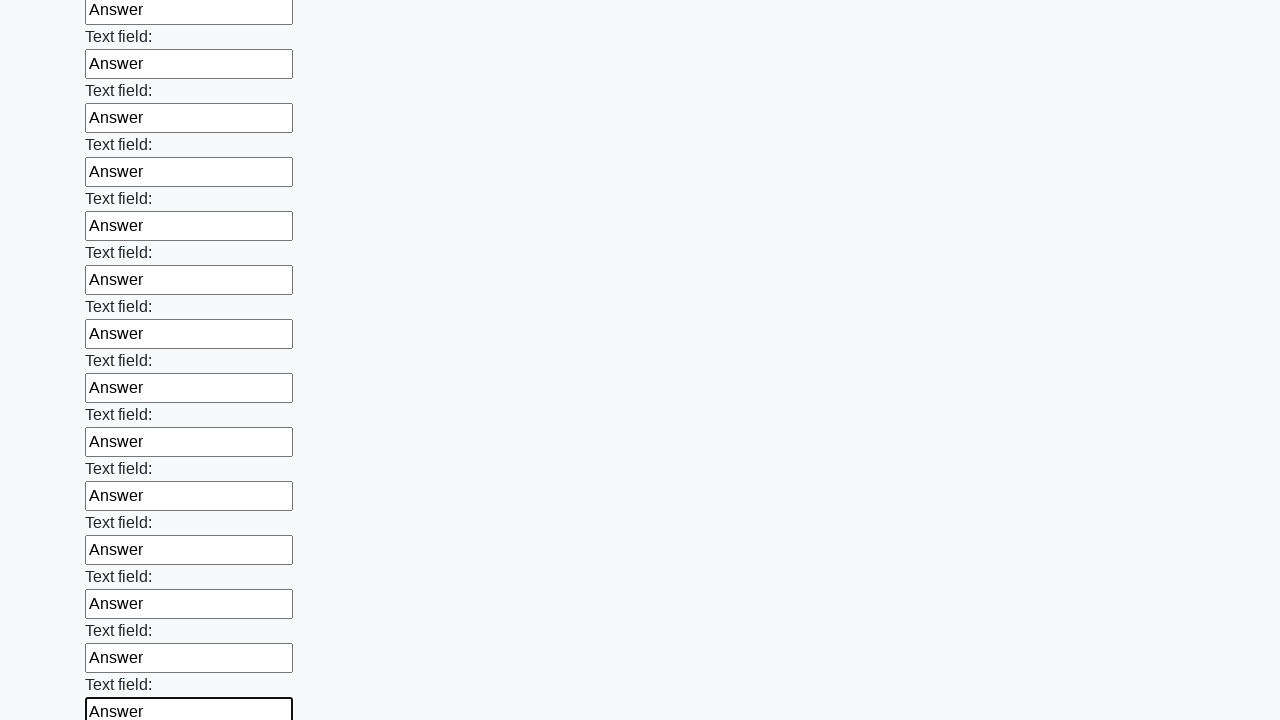

Filled text input field 47 of 100 with 'Answer' on input[type="text"] >> nth=46
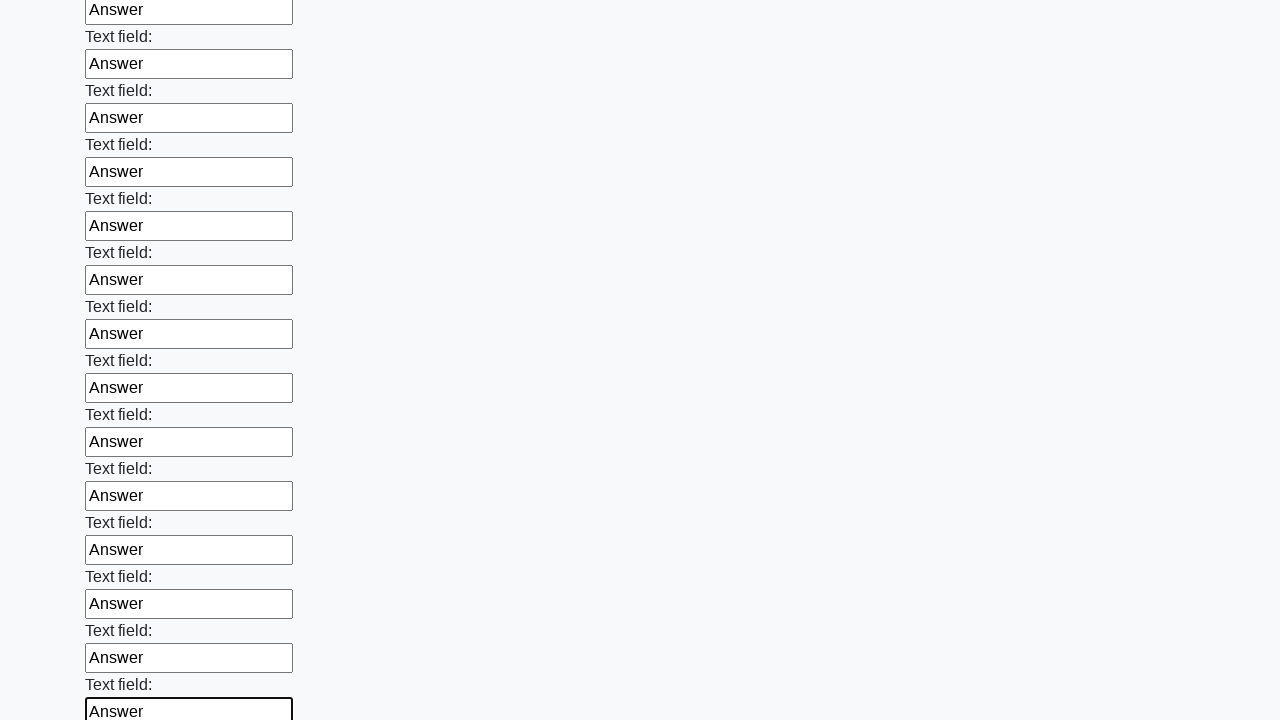

Filled text input field 48 of 100 with 'Answer' on input[type="text"] >> nth=47
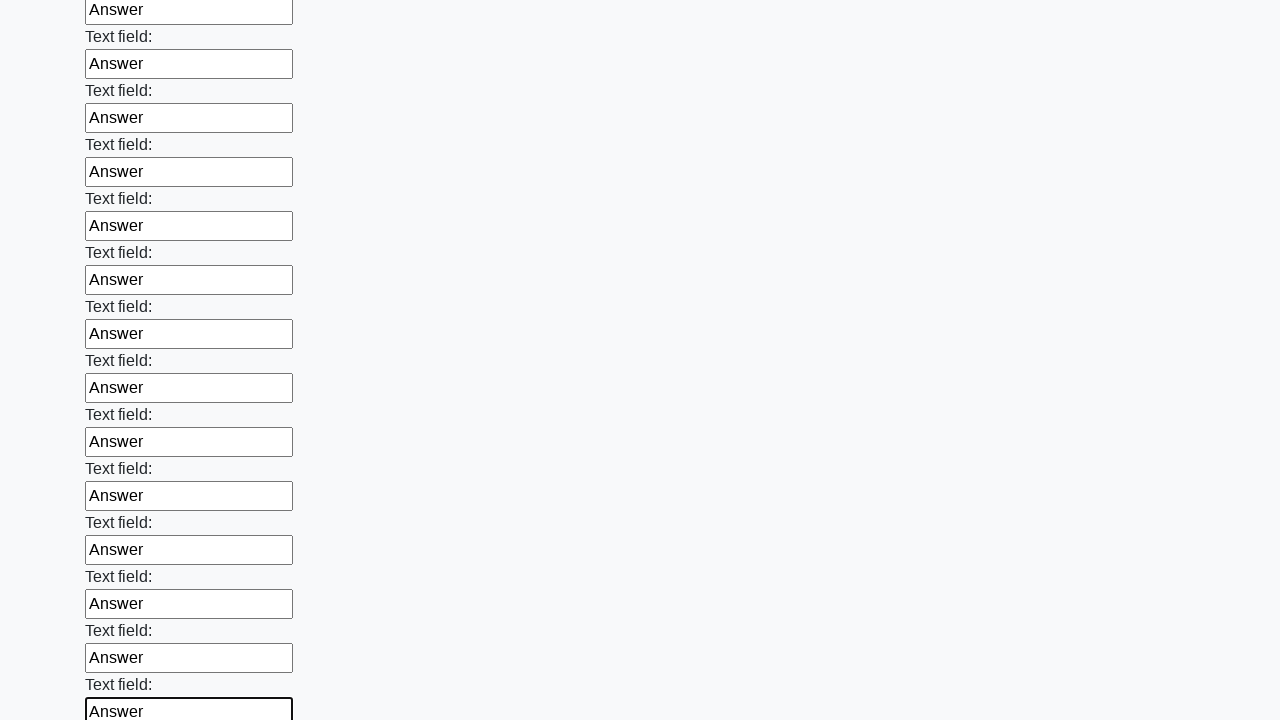

Filled text input field 49 of 100 with 'Answer' on input[type="text"] >> nth=48
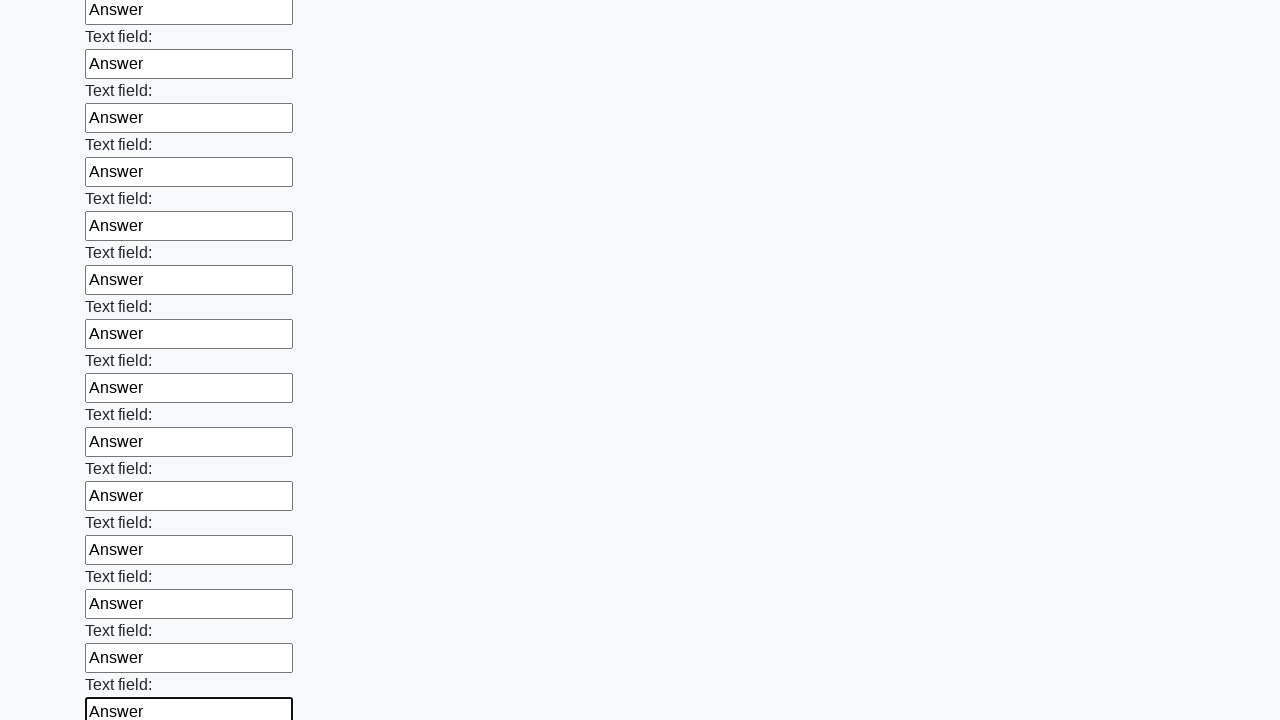

Filled text input field 50 of 100 with 'Answer' on input[type="text"] >> nth=49
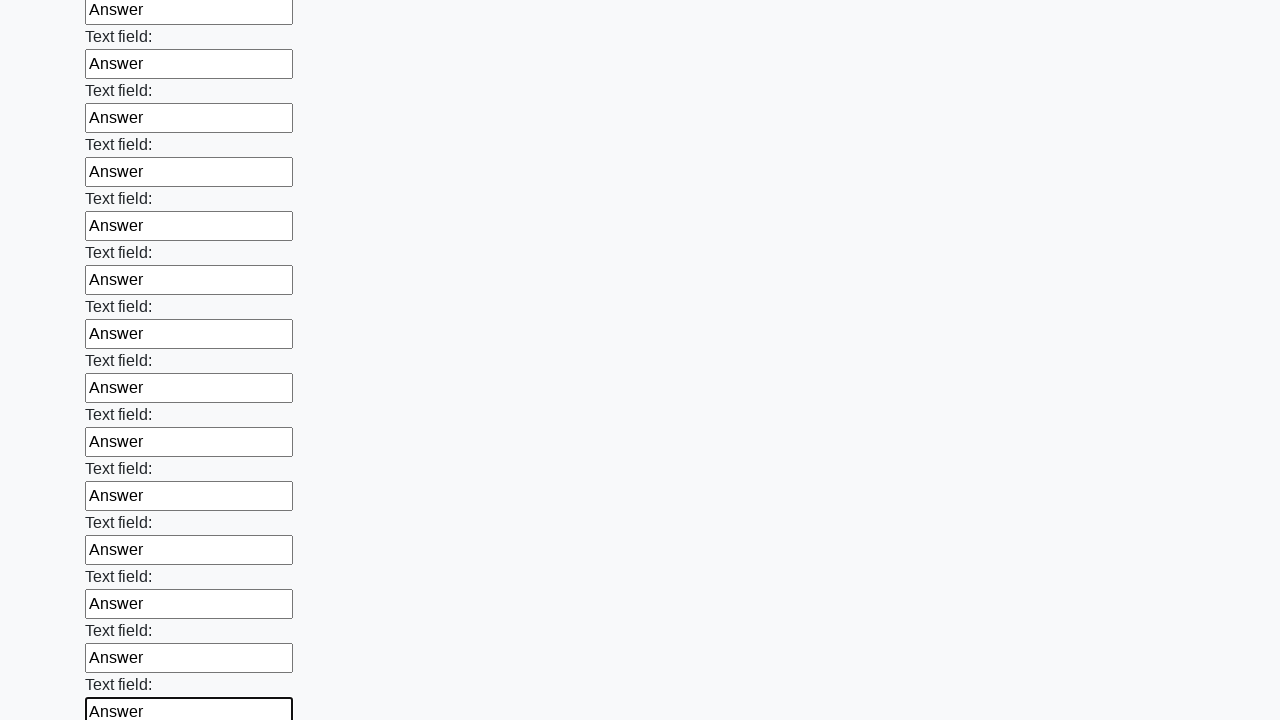

Filled text input field 51 of 100 with 'Answer' on input[type="text"] >> nth=50
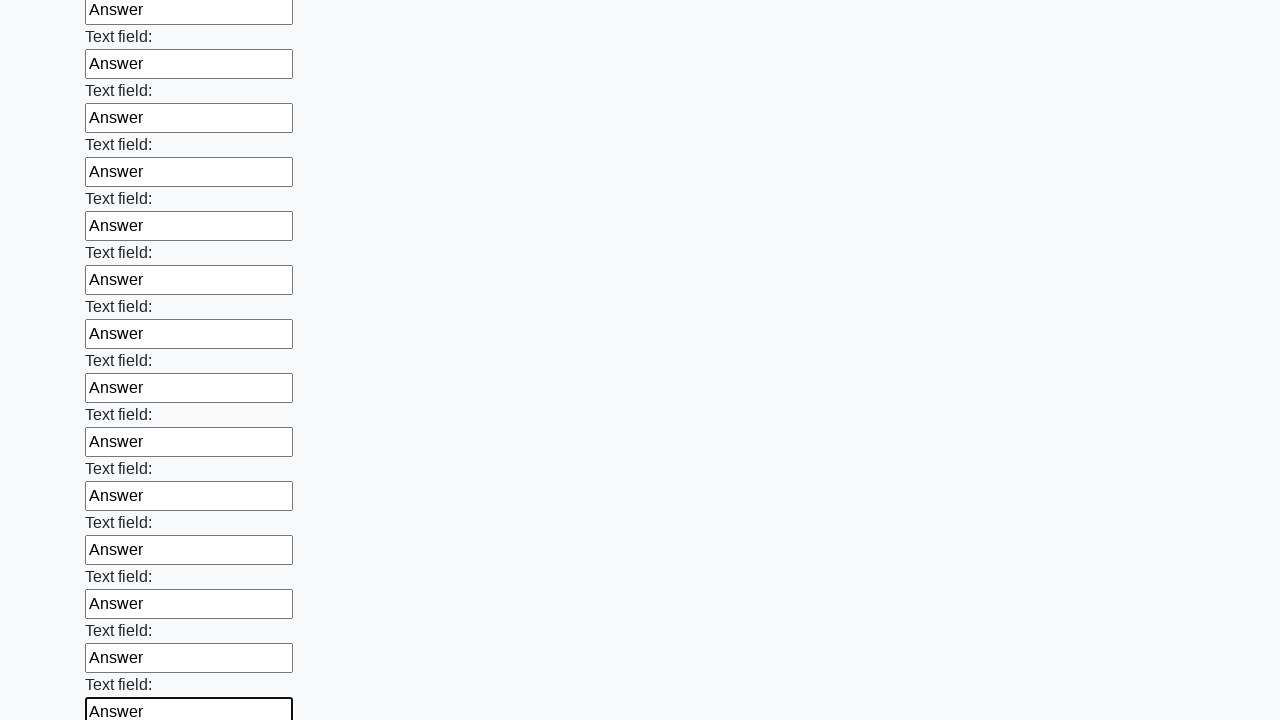

Filled text input field 52 of 100 with 'Answer' on input[type="text"] >> nth=51
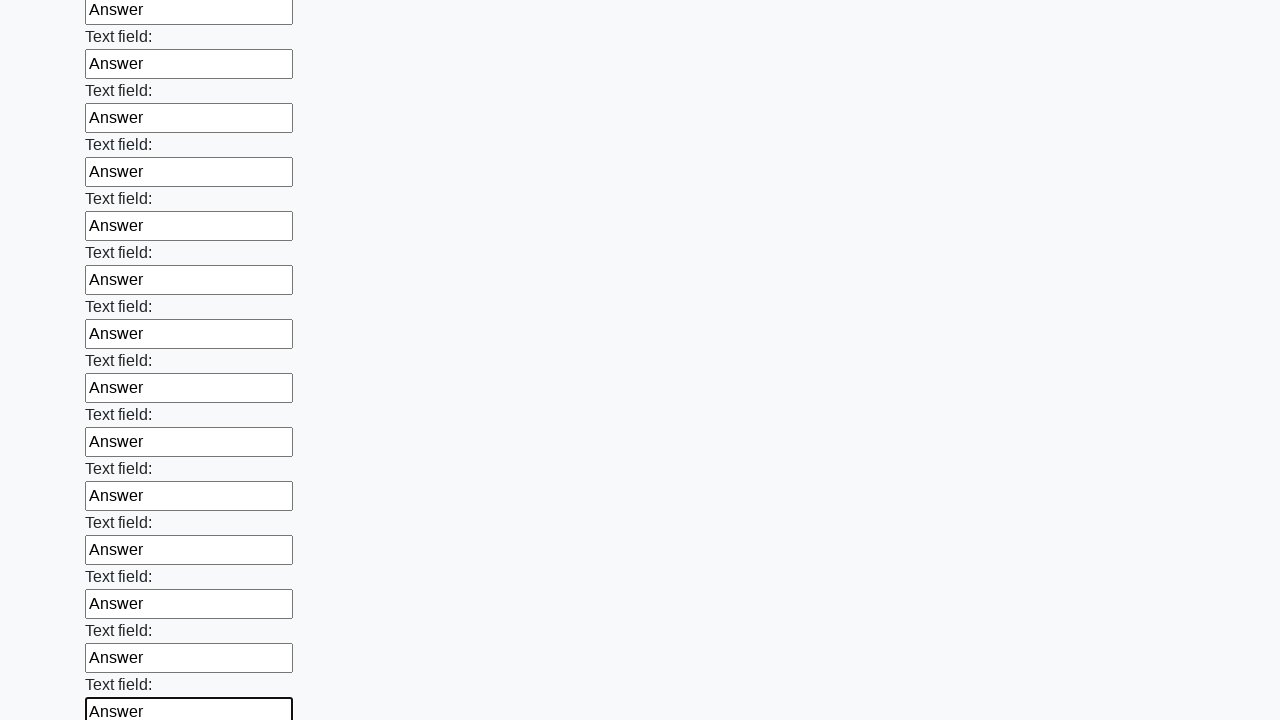

Filled text input field 53 of 100 with 'Answer' on input[type="text"] >> nth=52
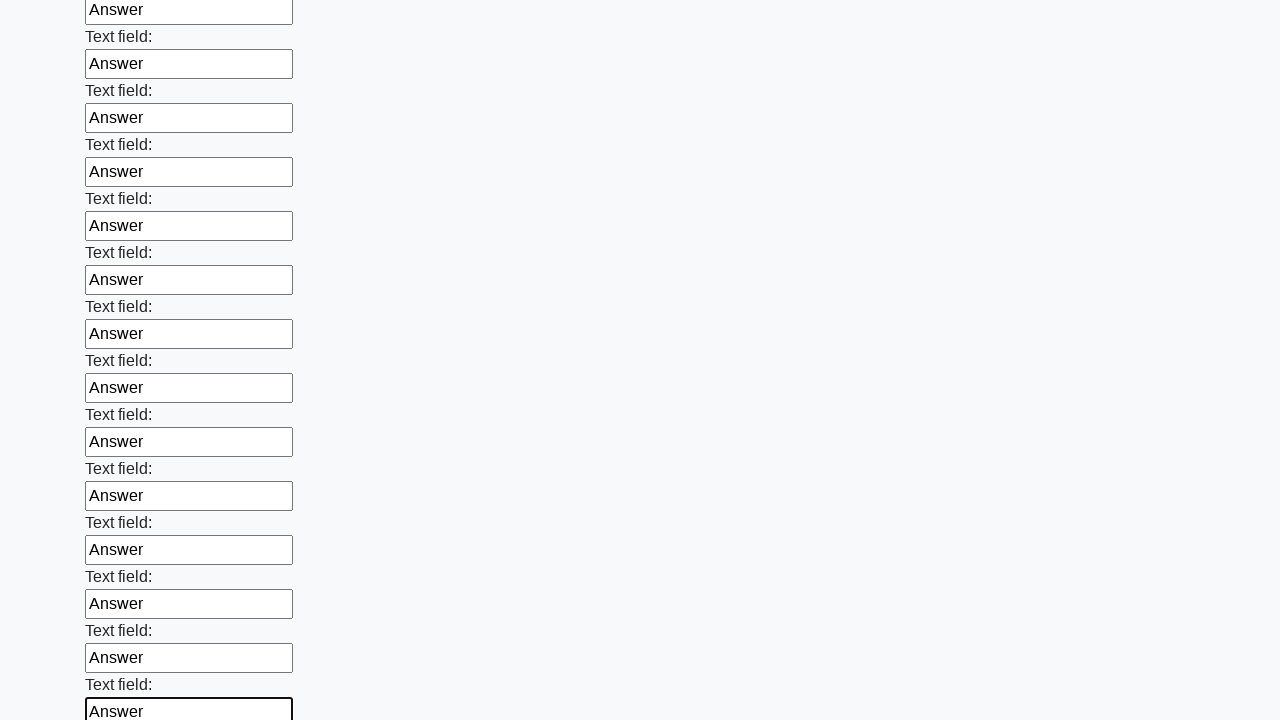

Filled text input field 54 of 100 with 'Answer' on input[type="text"] >> nth=53
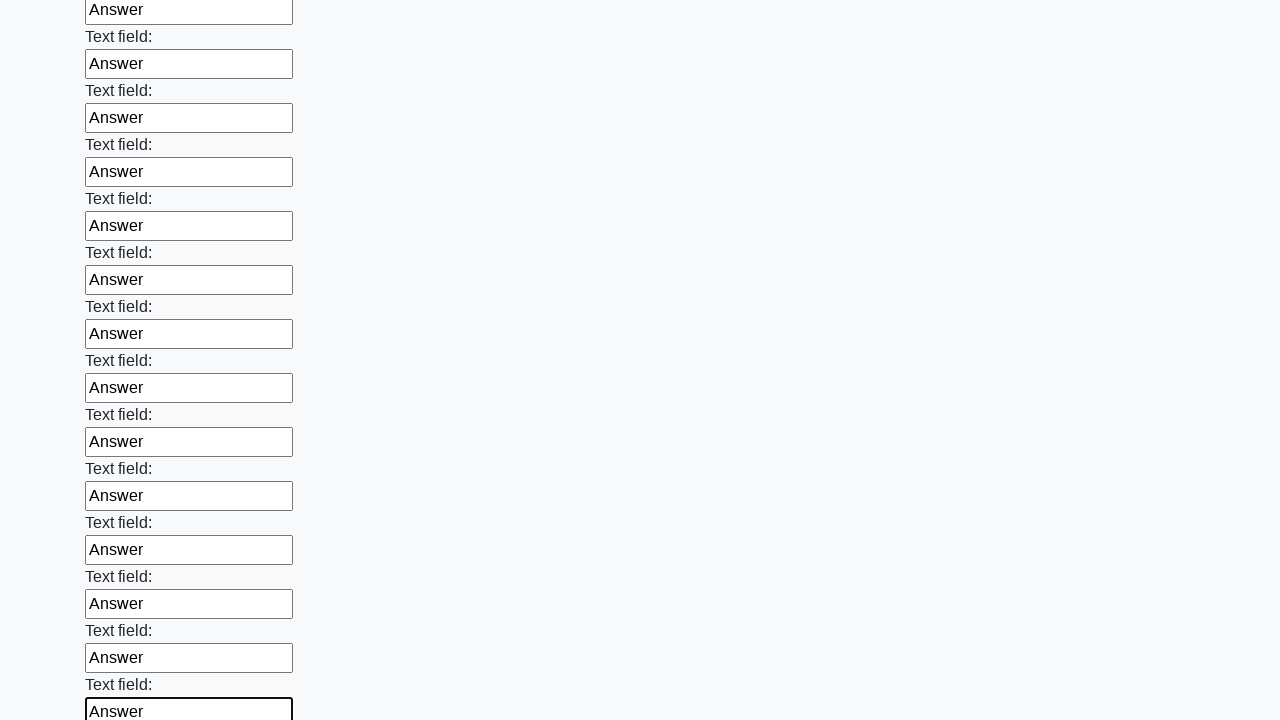

Filled text input field 55 of 100 with 'Answer' on input[type="text"] >> nth=54
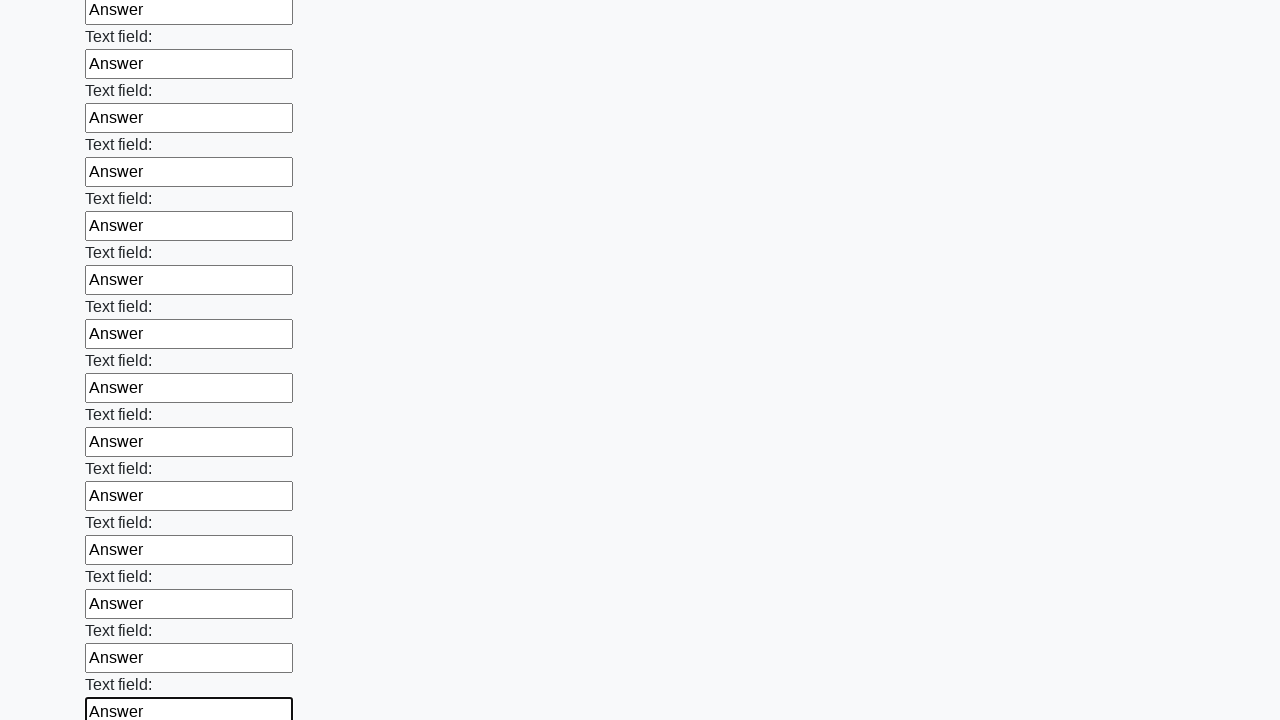

Filled text input field 56 of 100 with 'Answer' on input[type="text"] >> nth=55
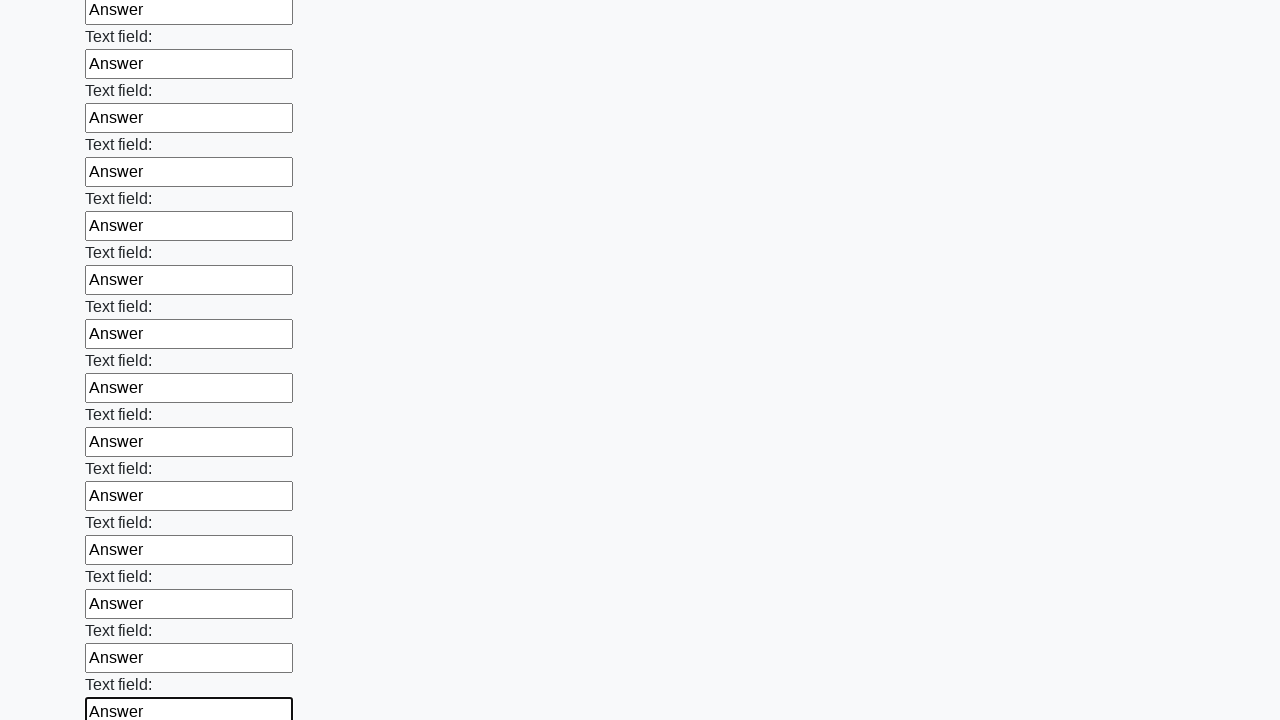

Filled text input field 57 of 100 with 'Answer' on input[type="text"] >> nth=56
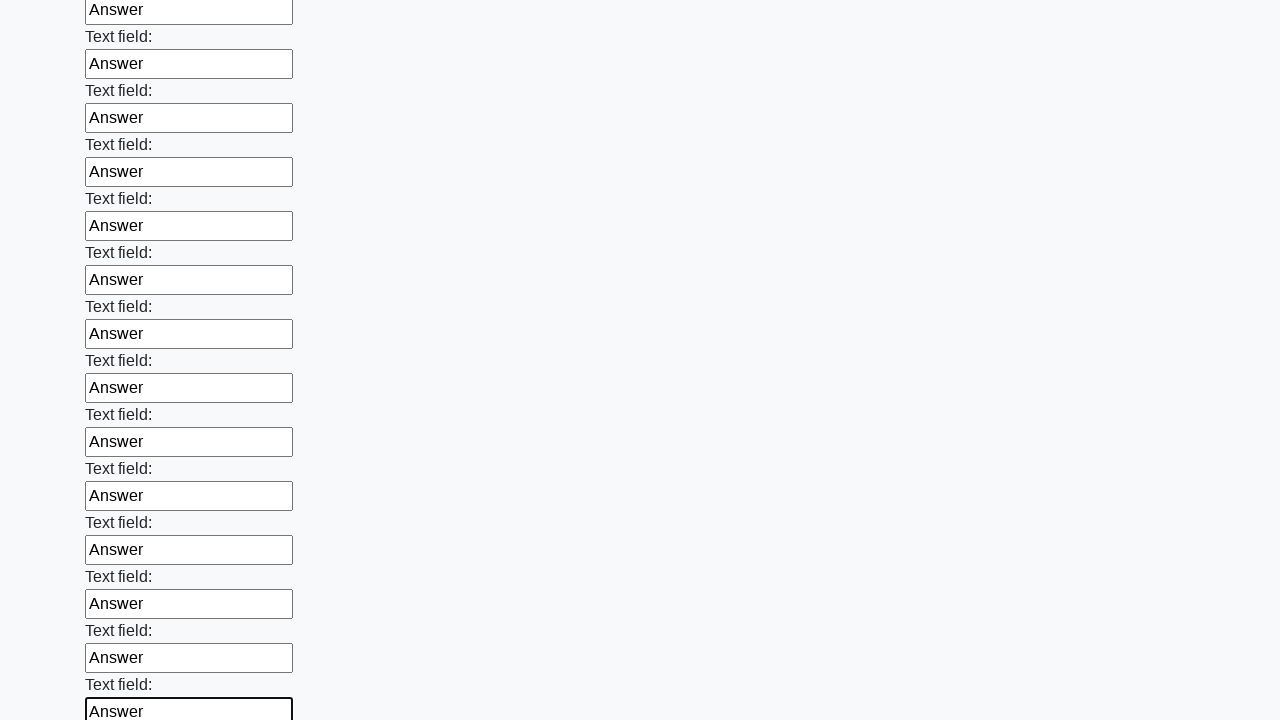

Filled text input field 58 of 100 with 'Answer' on input[type="text"] >> nth=57
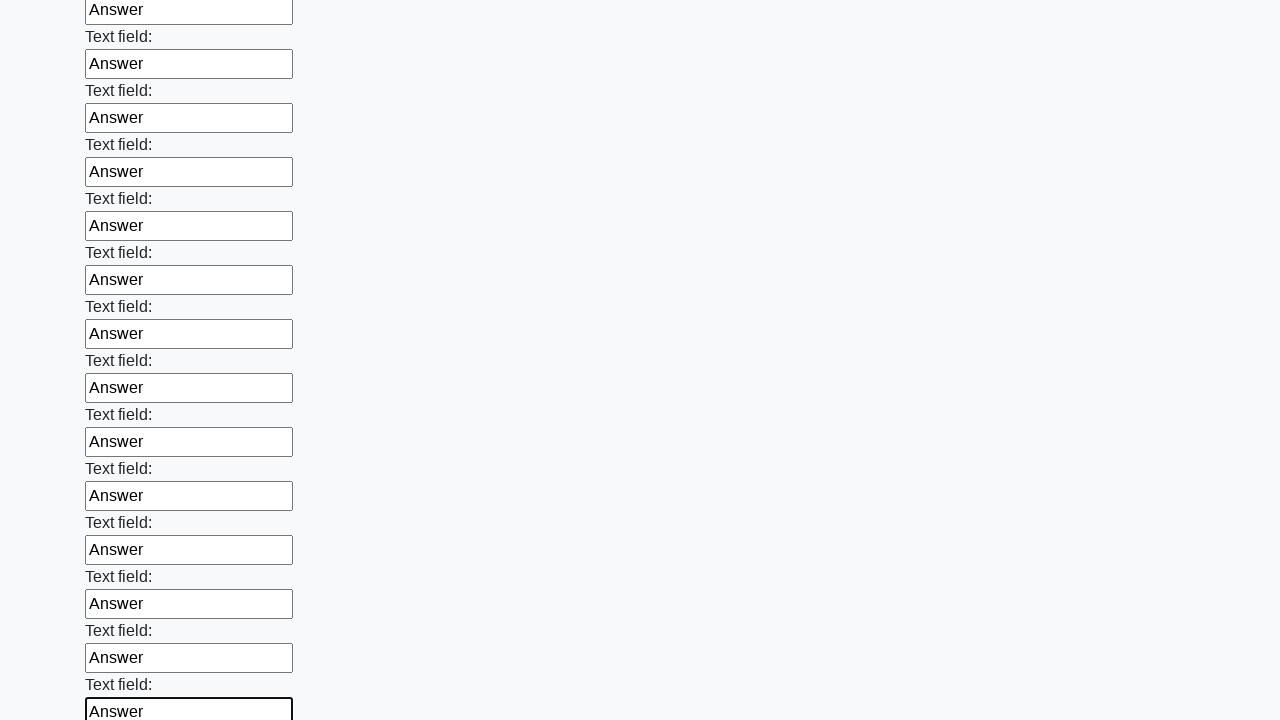

Filled text input field 59 of 100 with 'Answer' on input[type="text"] >> nth=58
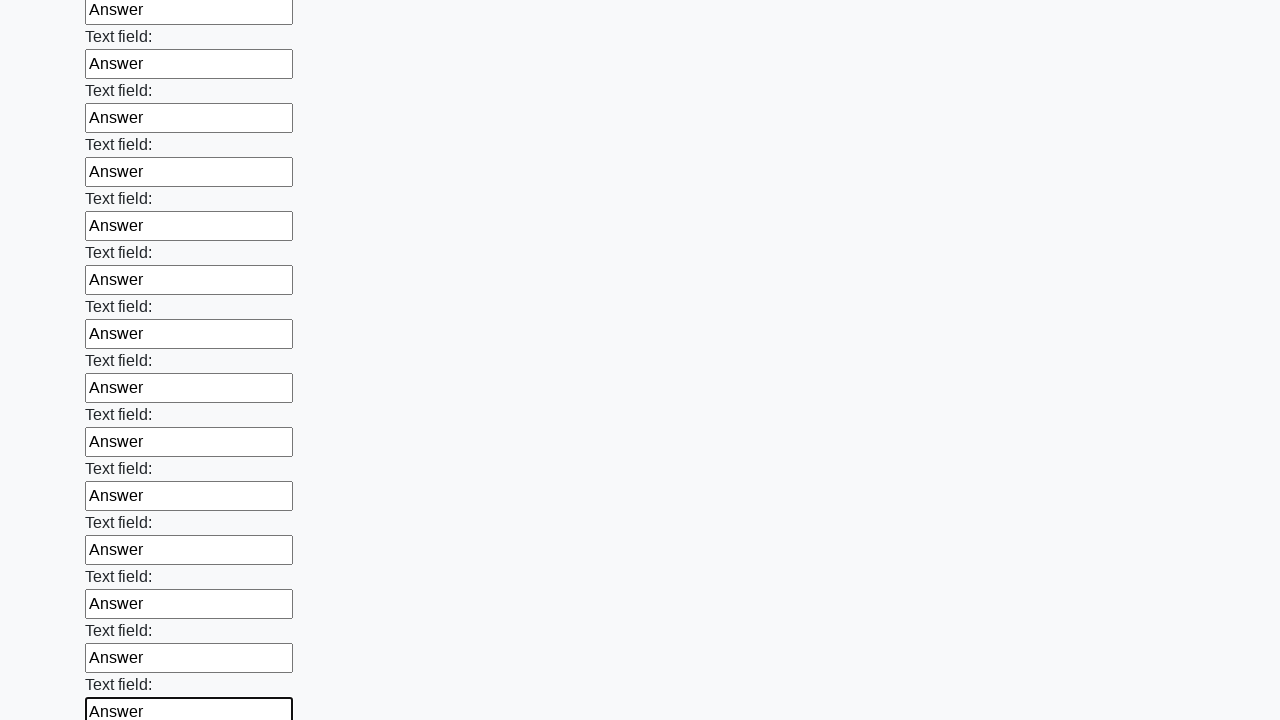

Filled text input field 60 of 100 with 'Answer' on input[type="text"] >> nth=59
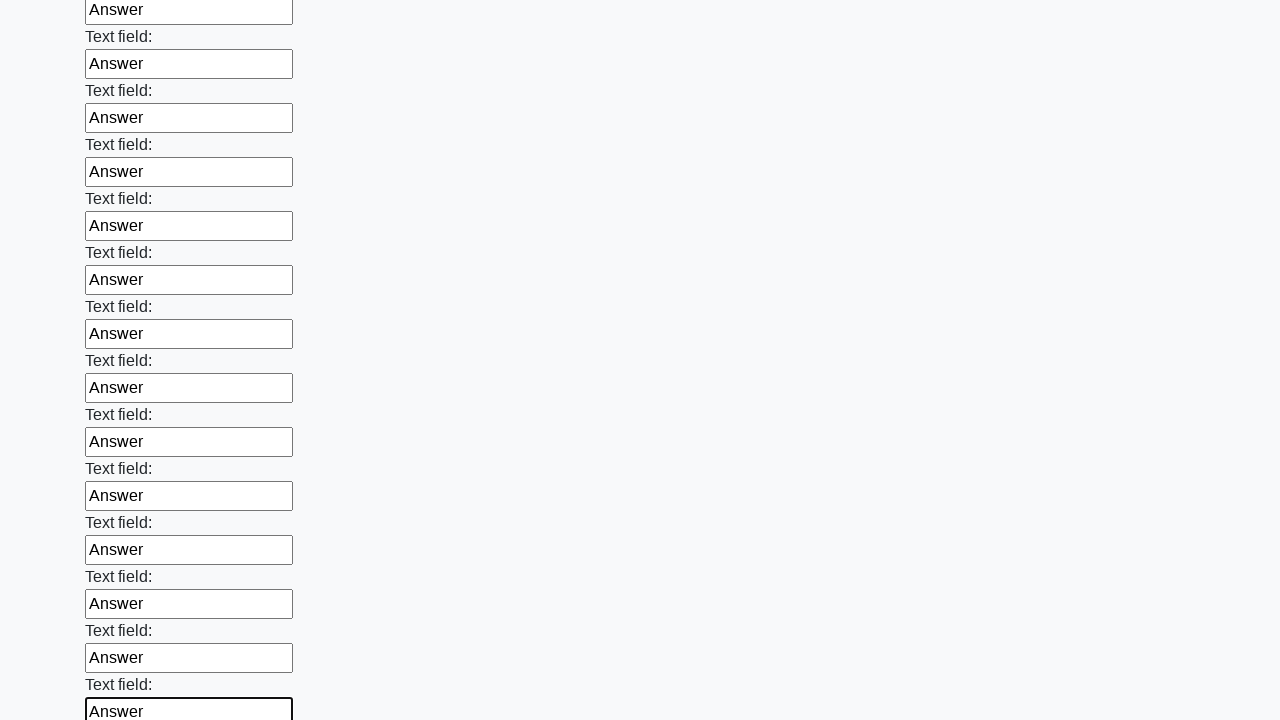

Filled text input field 61 of 100 with 'Answer' on input[type="text"] >> nth=60
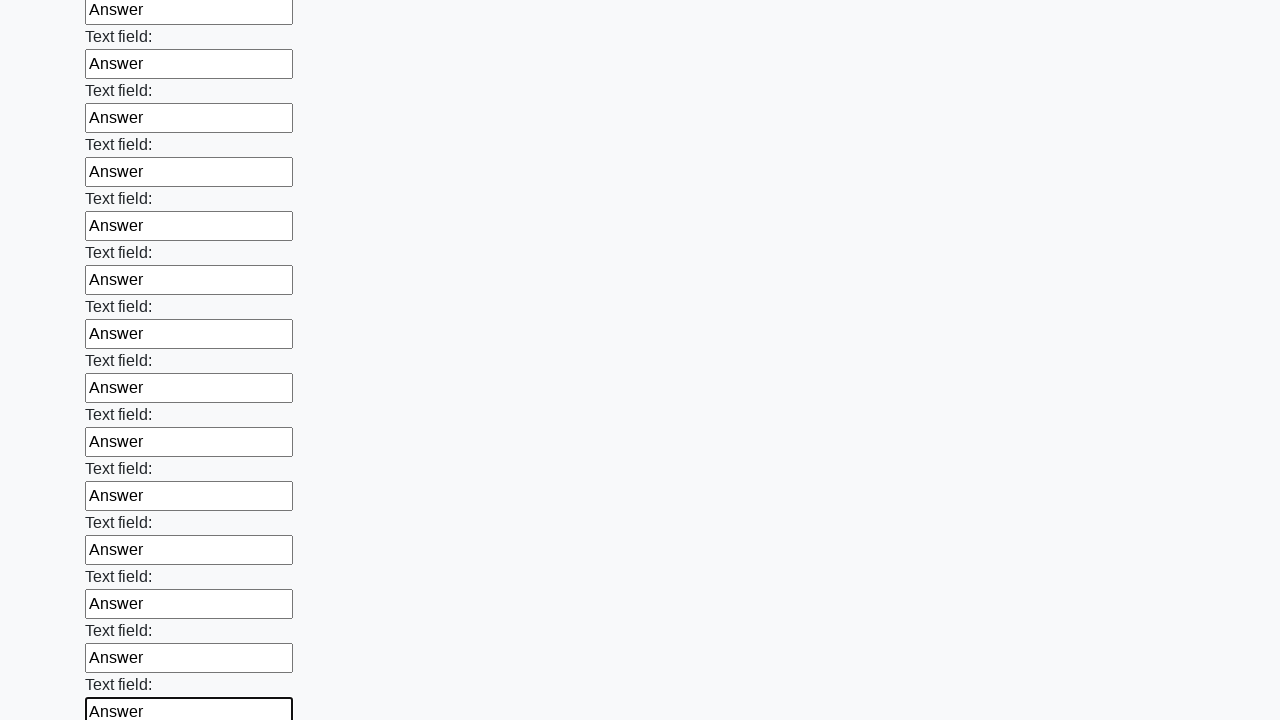

Filled text input field 62 of 100 with 'Answer' on input[type="text"] >> nth=61
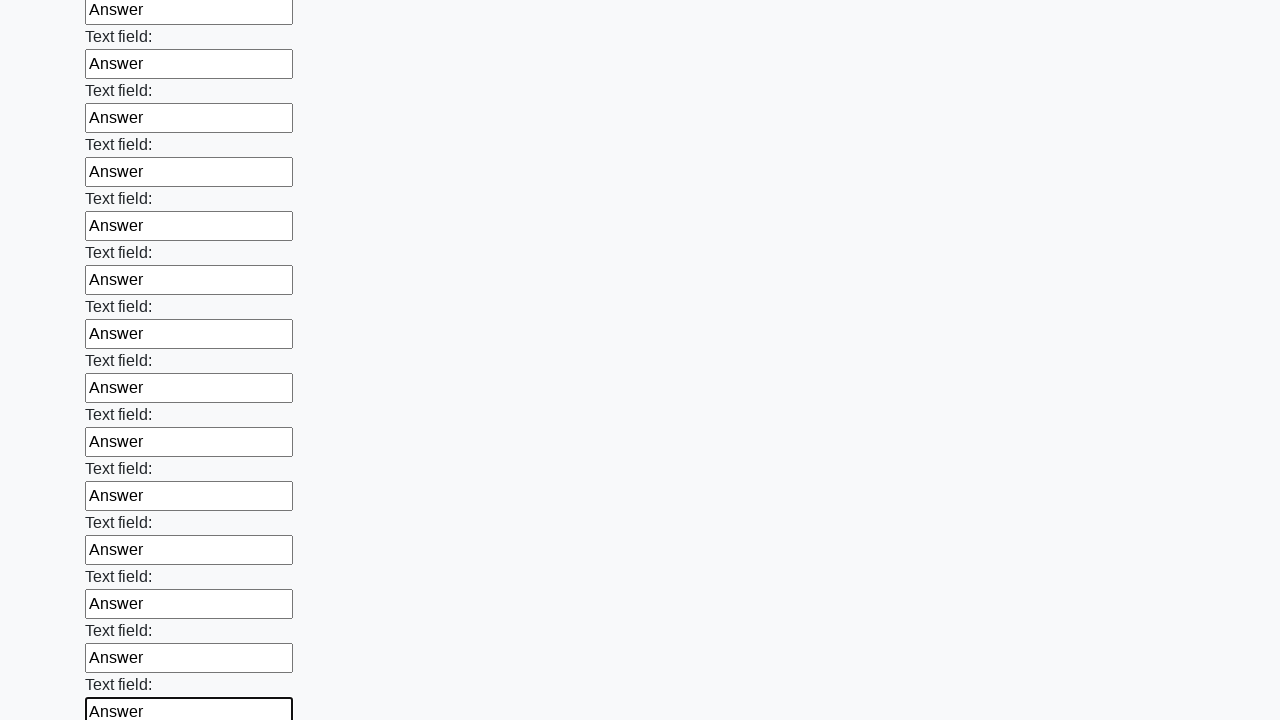

Filled text input field 63 of 100 with 'Answer' on input[type="text"] >> nth=62
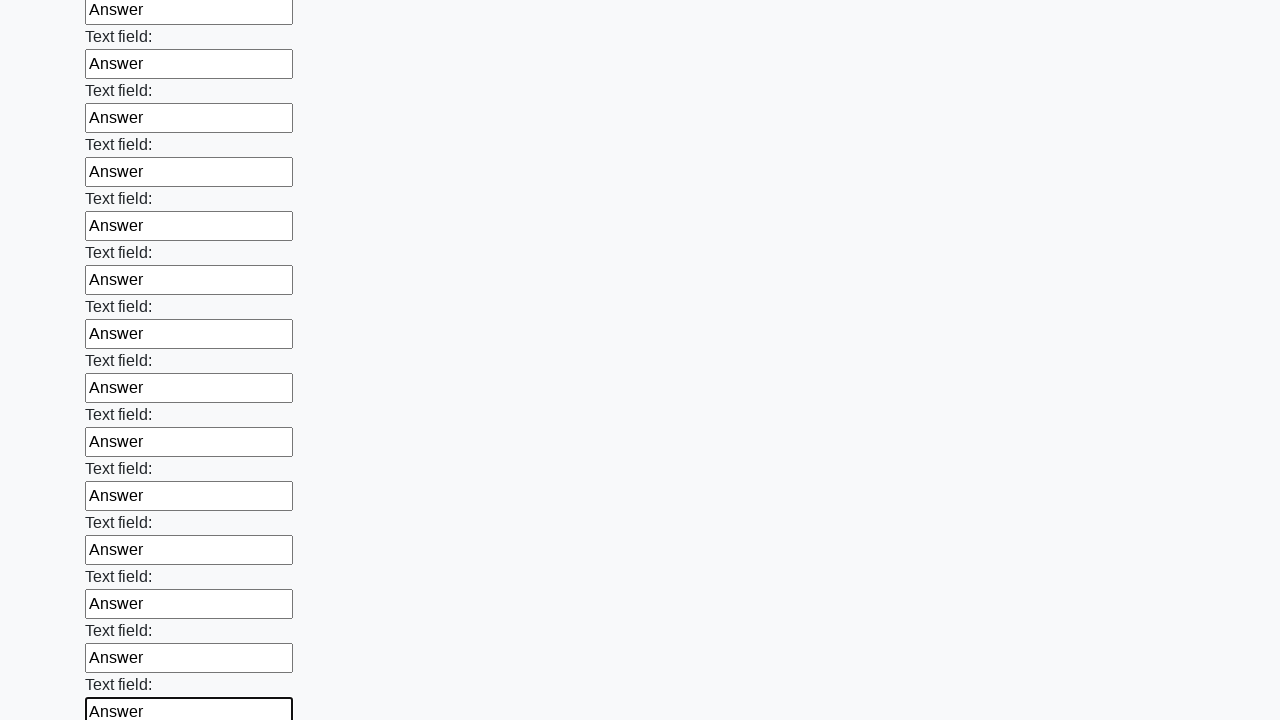

Filled text input field 64 of 100 with 'Answer' on input[type="text"] >> nth=63
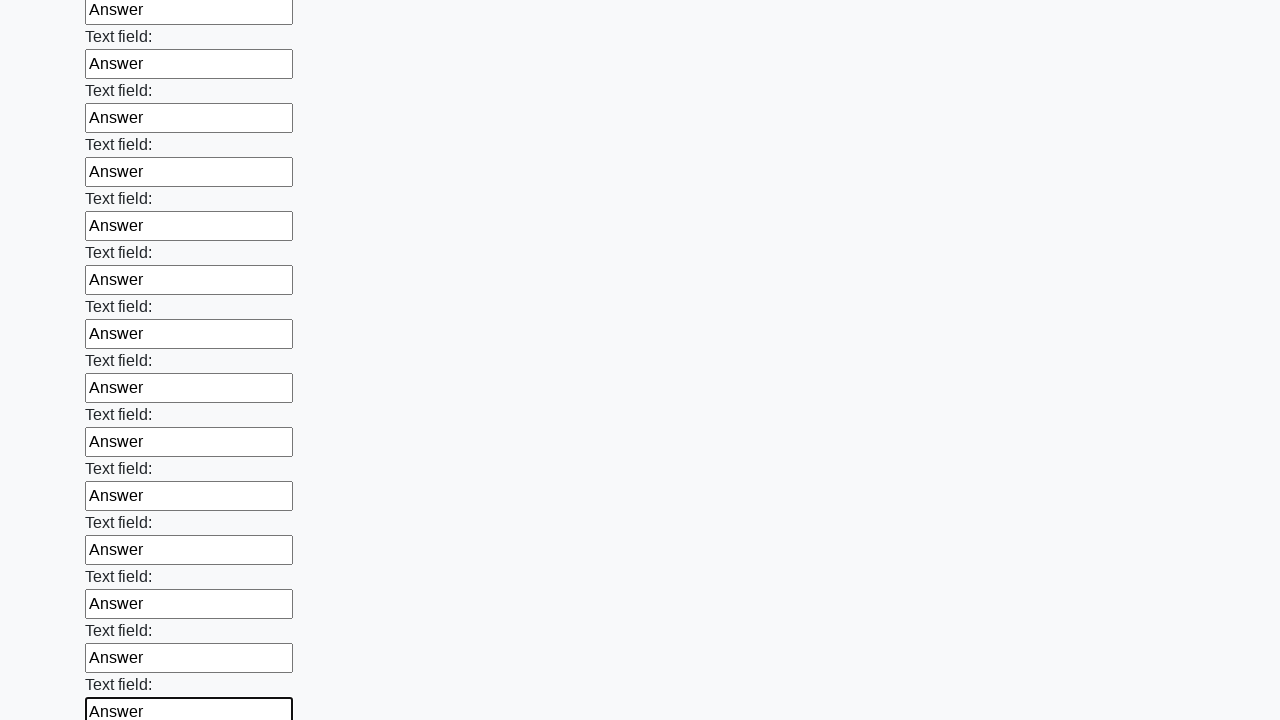

Filled text input field 65 of 100 with 'Answer' on input[type="text"] >> nth=64
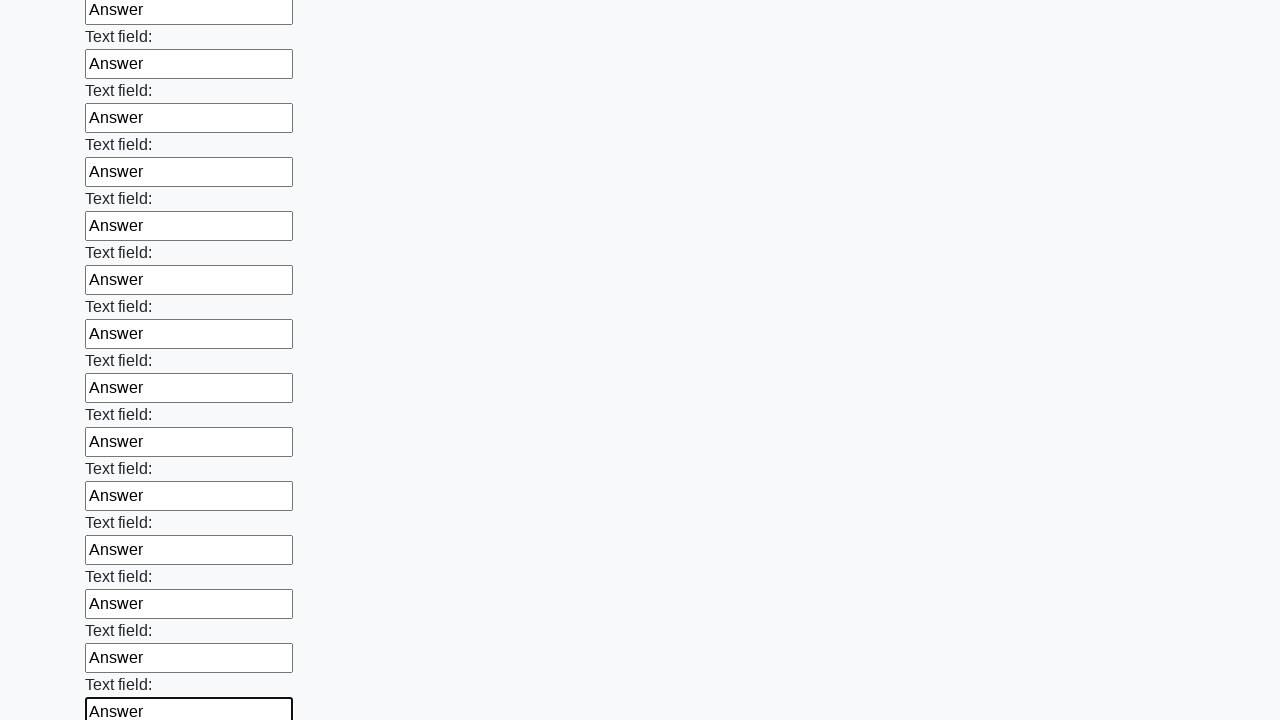

Filled text input field 66 of 100 with 'Answer' on input[type="text"] >> nth=65
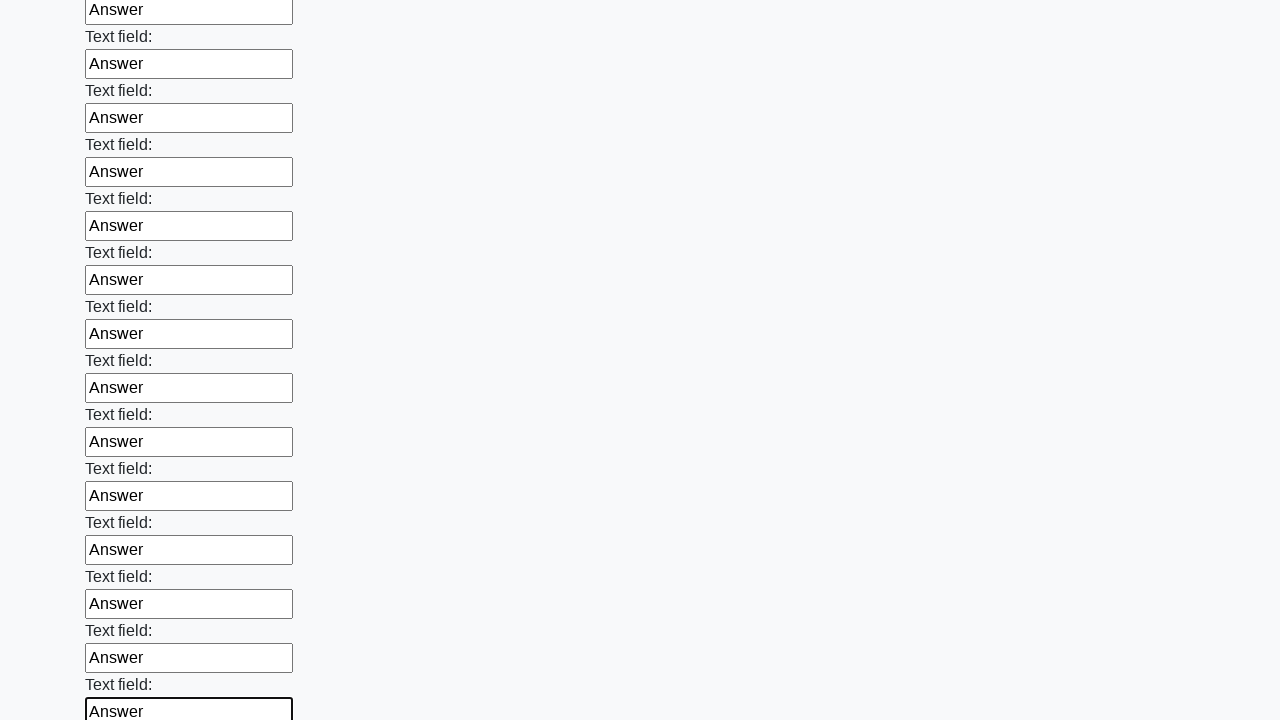

Filled text input field 67 of 100 with 'Answer' on input[type="text"] >> nth=66
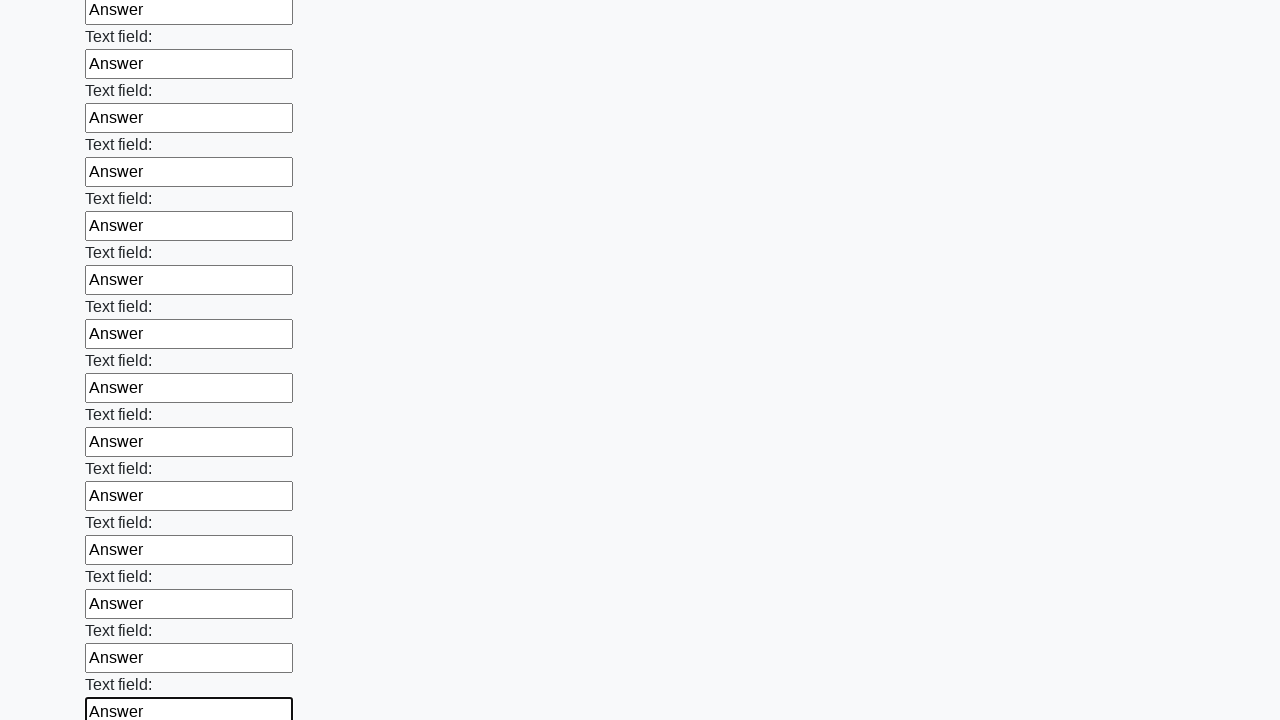

Filled text input field 68 of 100 with 'Answer' on input[type="text"] >> nth=67
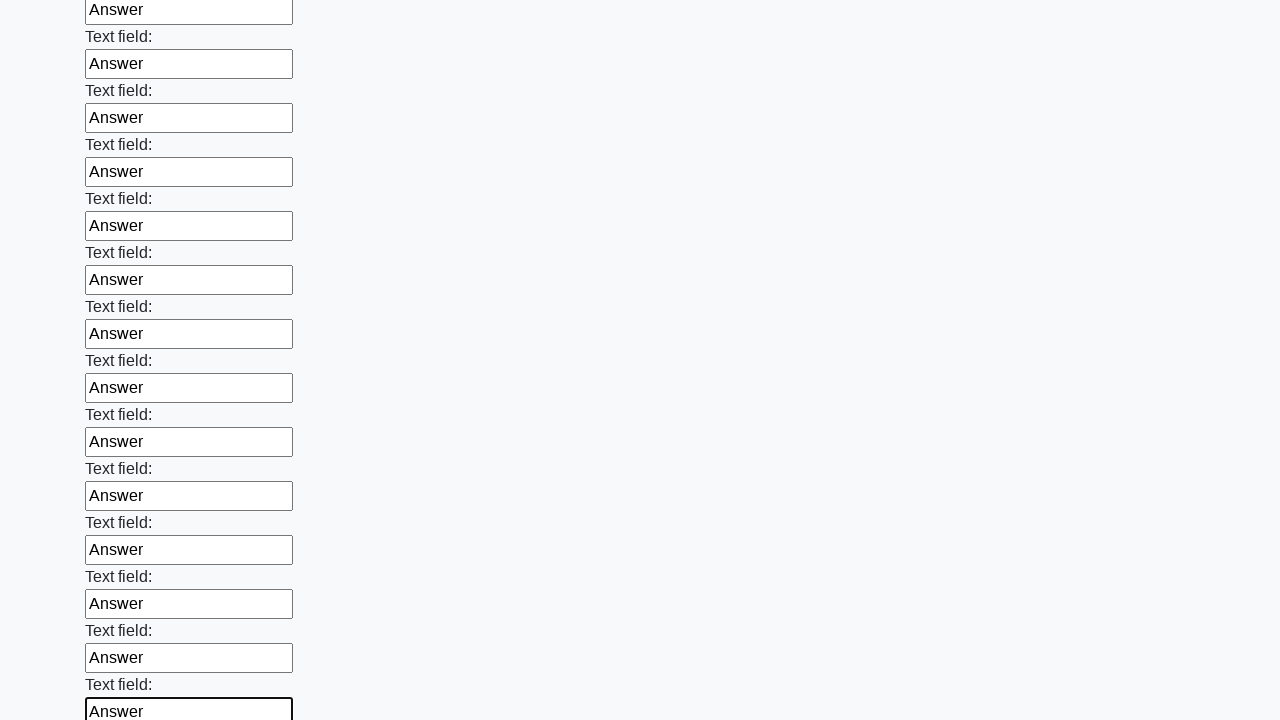

Filled text input field 69 of 100 with 'Answer' on input[type="text"] >> nth=68
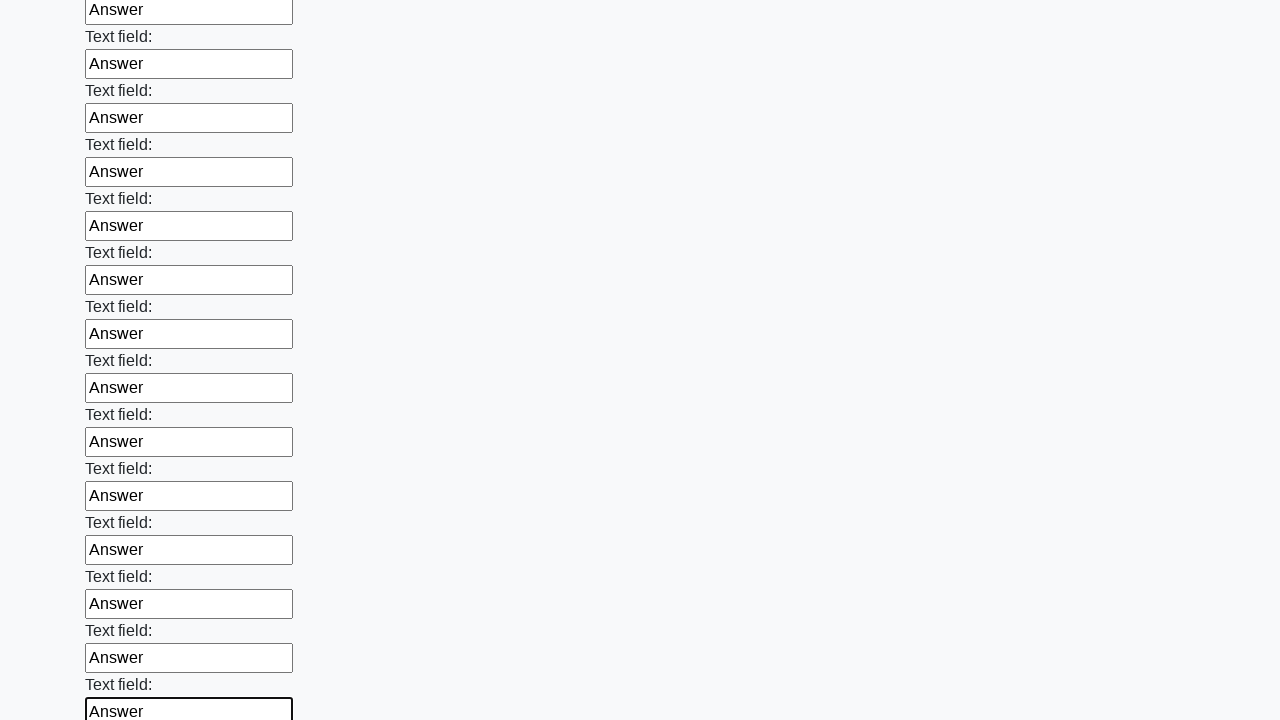

Filled text input field 70 of 100 with 'Answer' on input[type="text"] >> nth=69
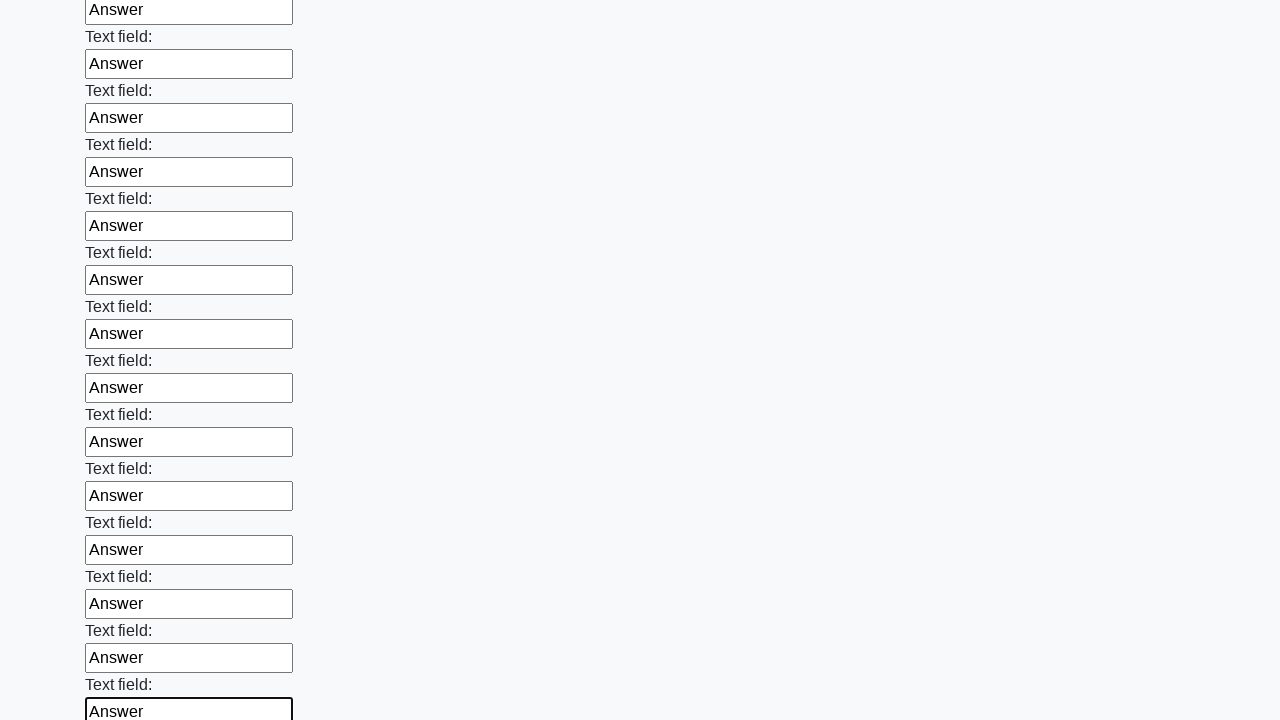

Filled text input field 71 of 100 with 'Answer' on input[type="text"] >> nth=70
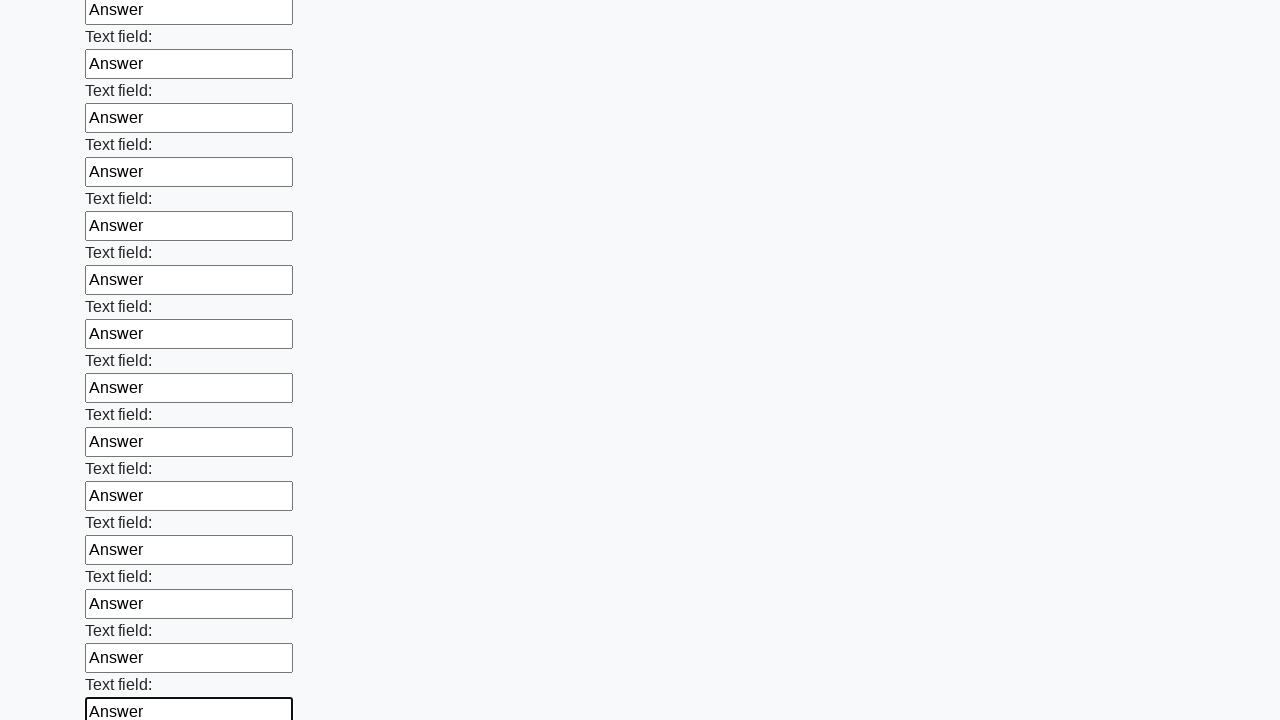

Filled text input field 72 of 100 with 'Answer' on input[type="text"] >> nth=71
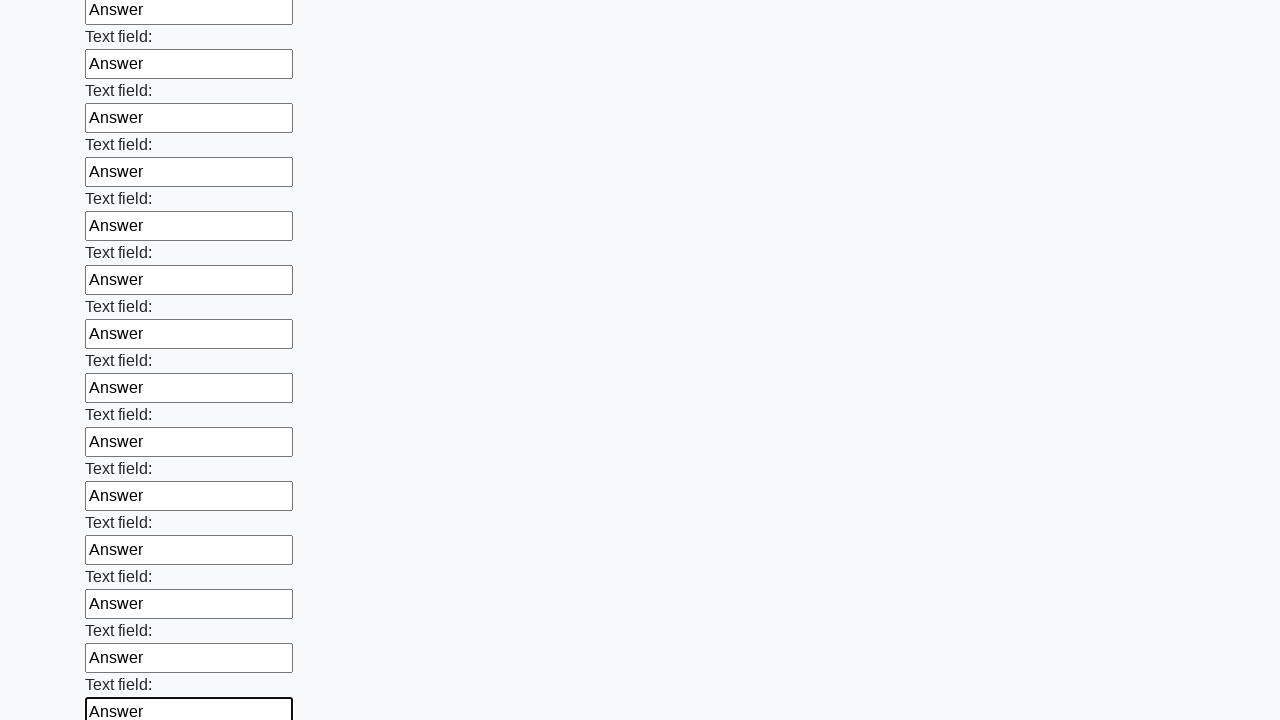

Filled text input field 73 of 100 with 'Answer' on input[type="text"] >> nth=72
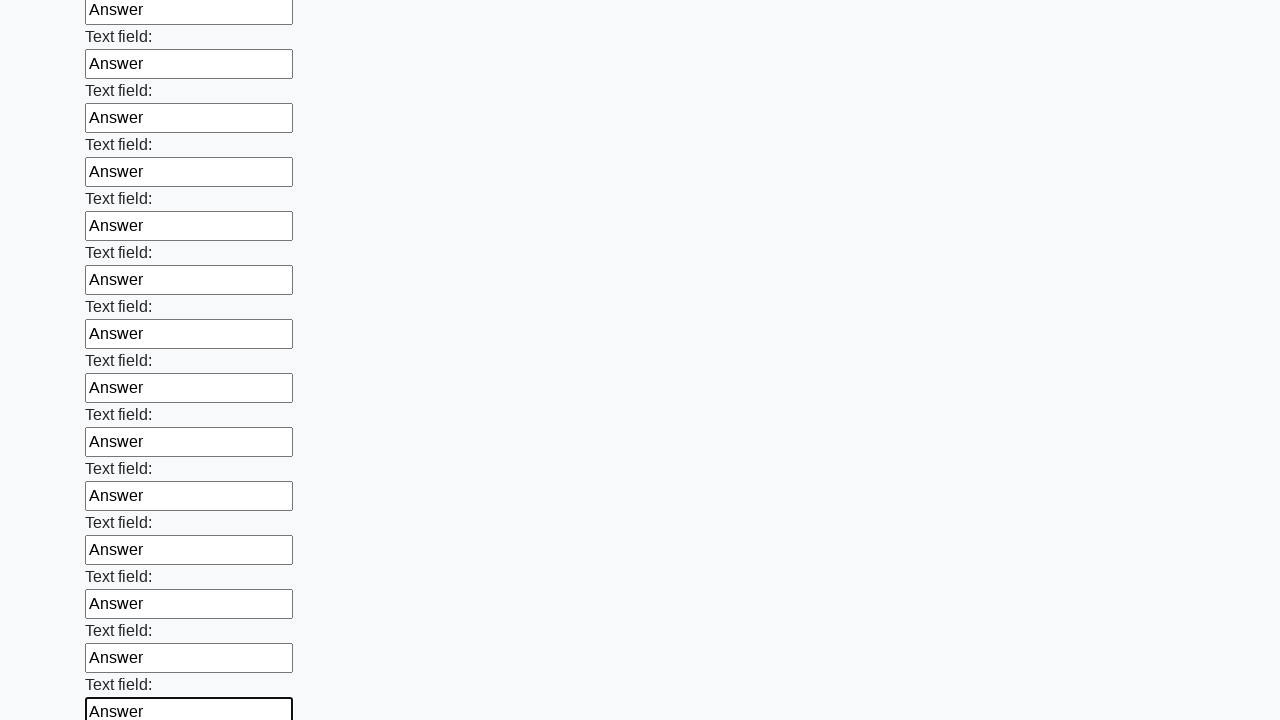

Filled text input field 74 of 100 with 'Answer' on input[type="text"] >> nth=73
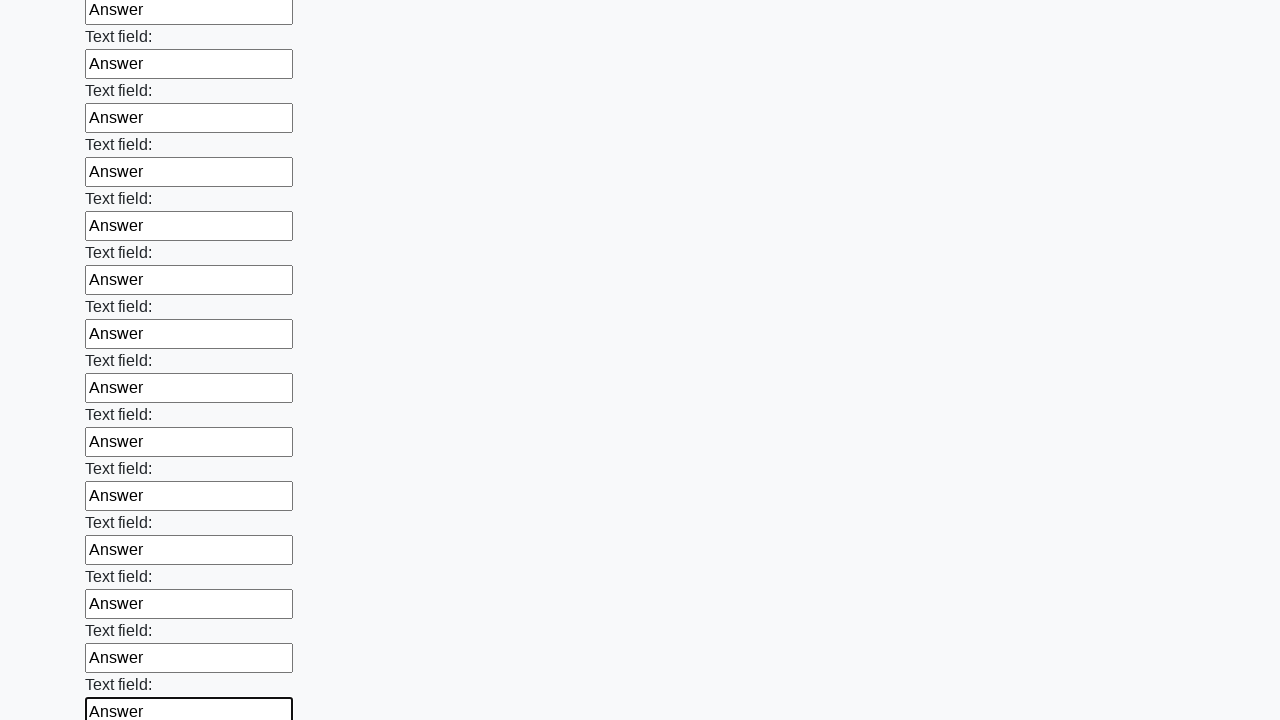

Filled text input field 75 of 100 with 'Answer' on input[type="text"] >> nth=74
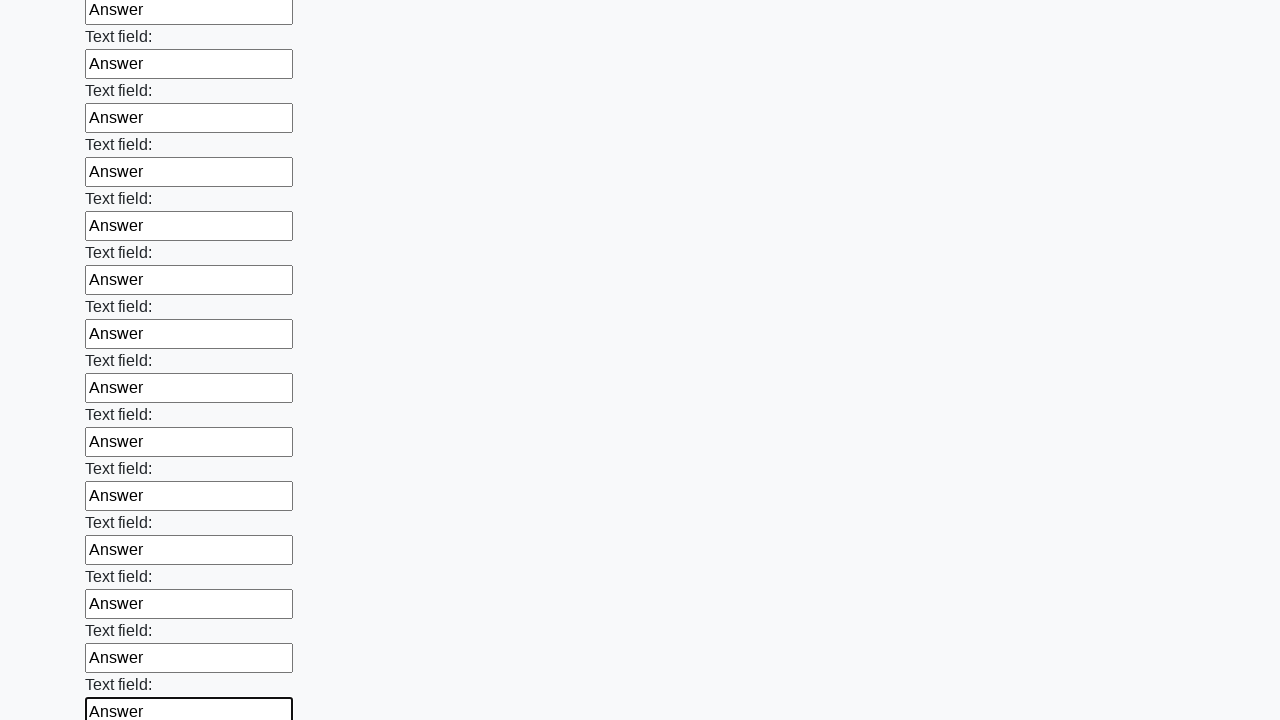

Filled text input field 76 of 100 with 'Answer' on input[type="text"] >> nth=75
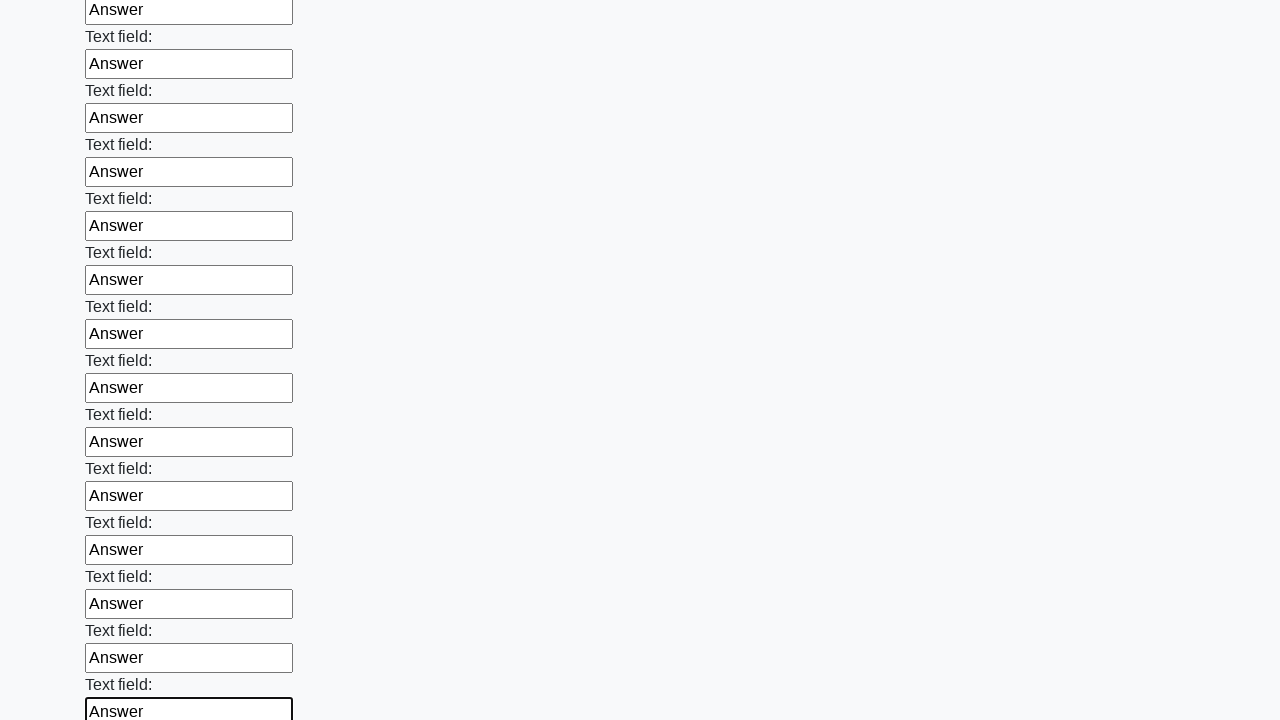

Filled text input field 77 of 100 with 'Answer' on input[type="text"] >> nth=76
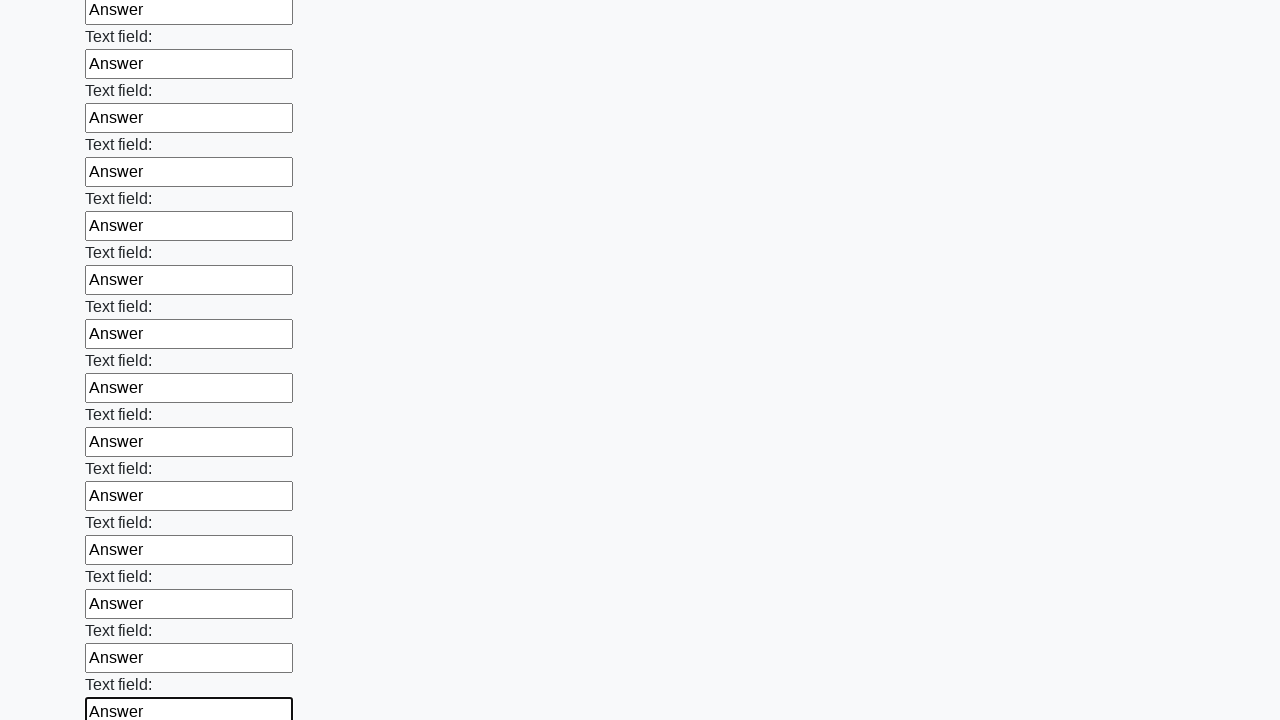

Filled text input field 78 of 100 with 'Answer' on input[type="text"] >> nth=77
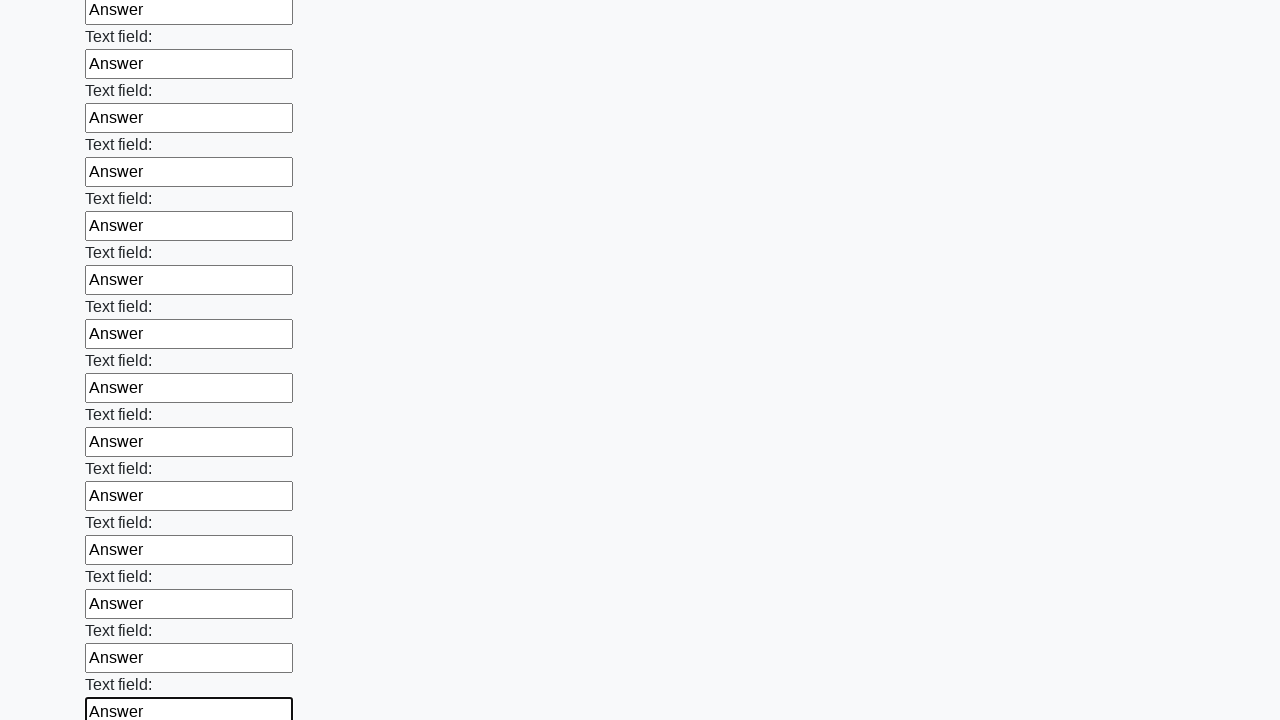

Filled text input field 79 of 100 with 'Answer' on input[type="text"] >> nth=78
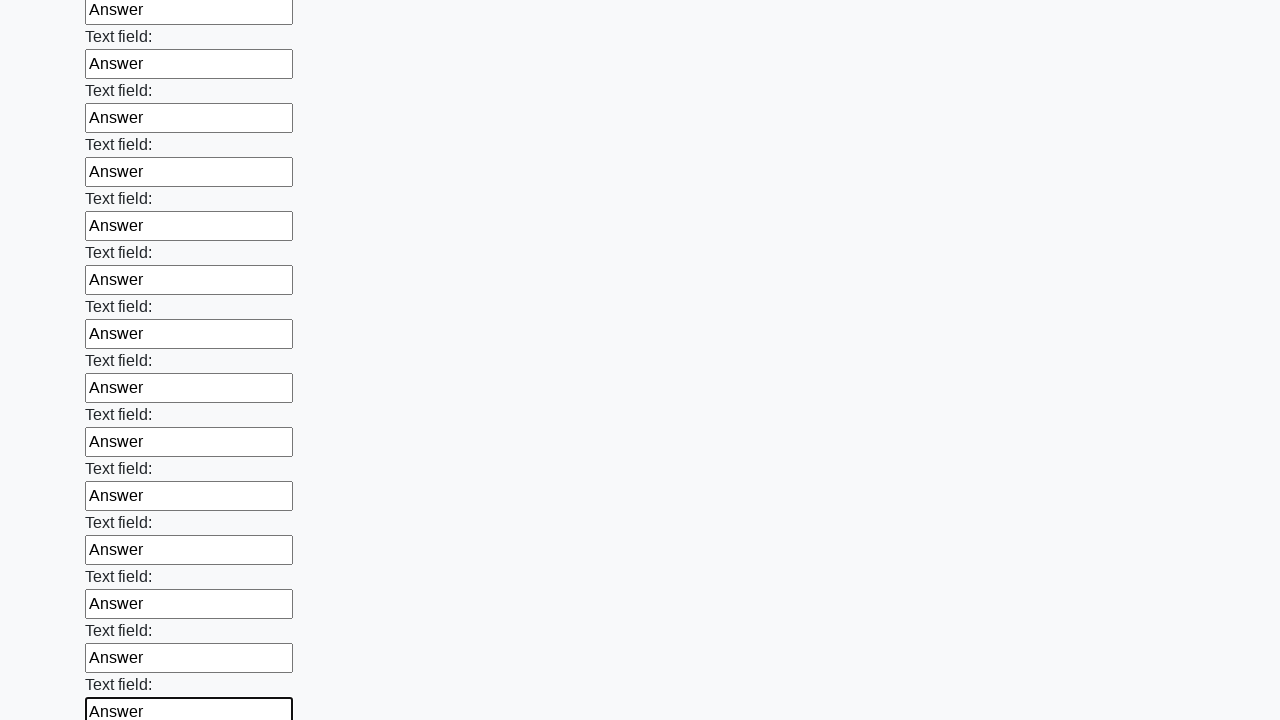

Filled text input field 80 of 100 with 'Answer' on input[type="text"] >> nth=79
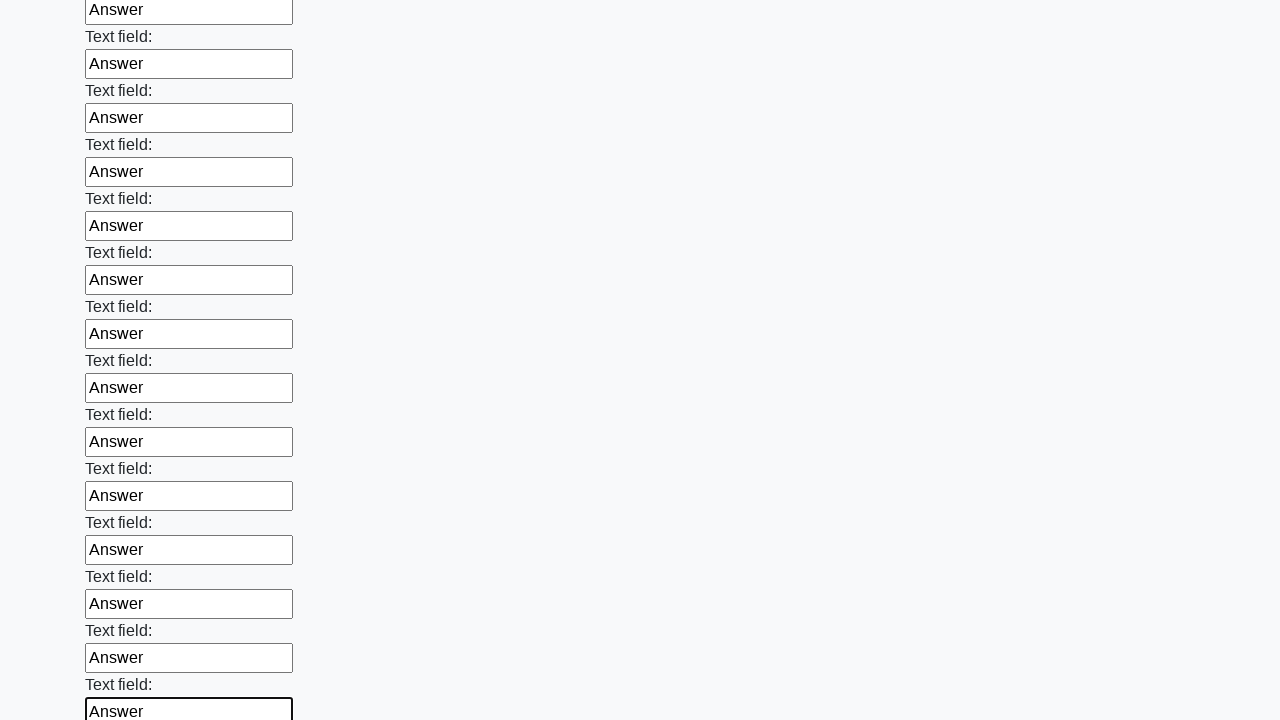

Filled text input field 81 of 100 with 'Answer' on input[type="text"] >> nth=80
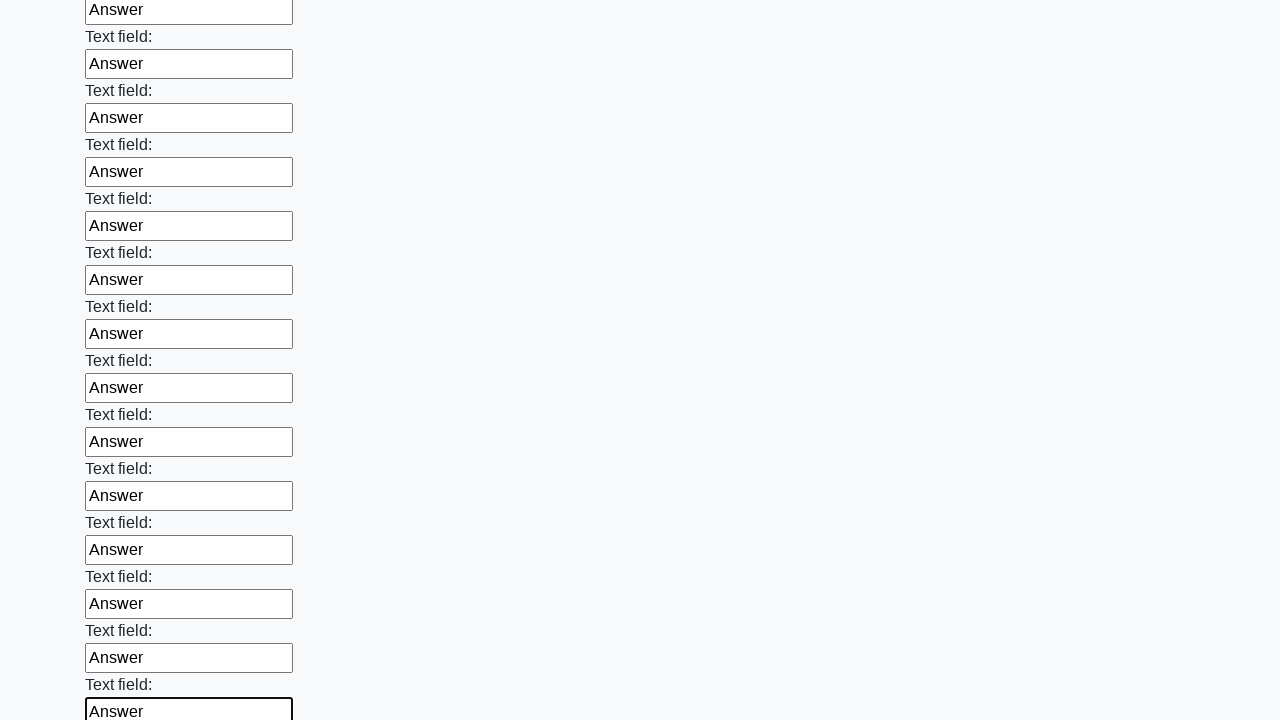

Filled text input field 82 of 100 with 'Answer' on input[type="text"] >> nth=81
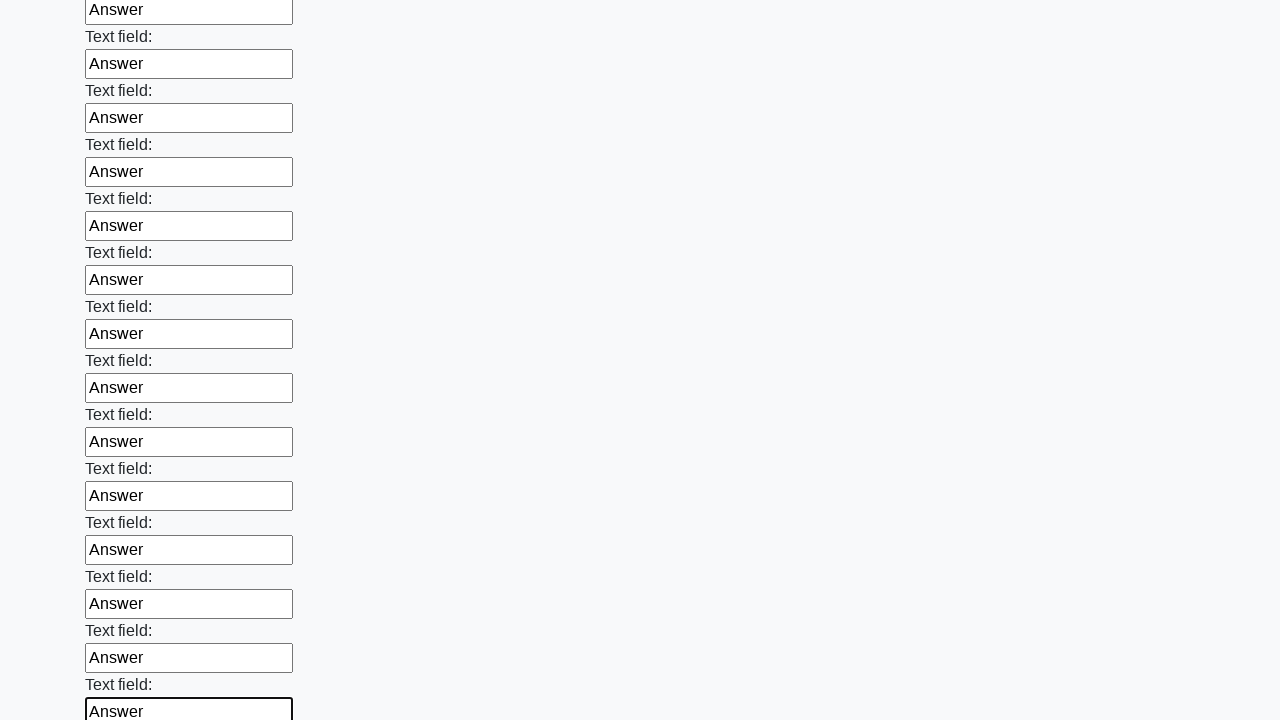

Filled text input field 83 of 100 with 'Answer' on input[type="text"] >> nth=82
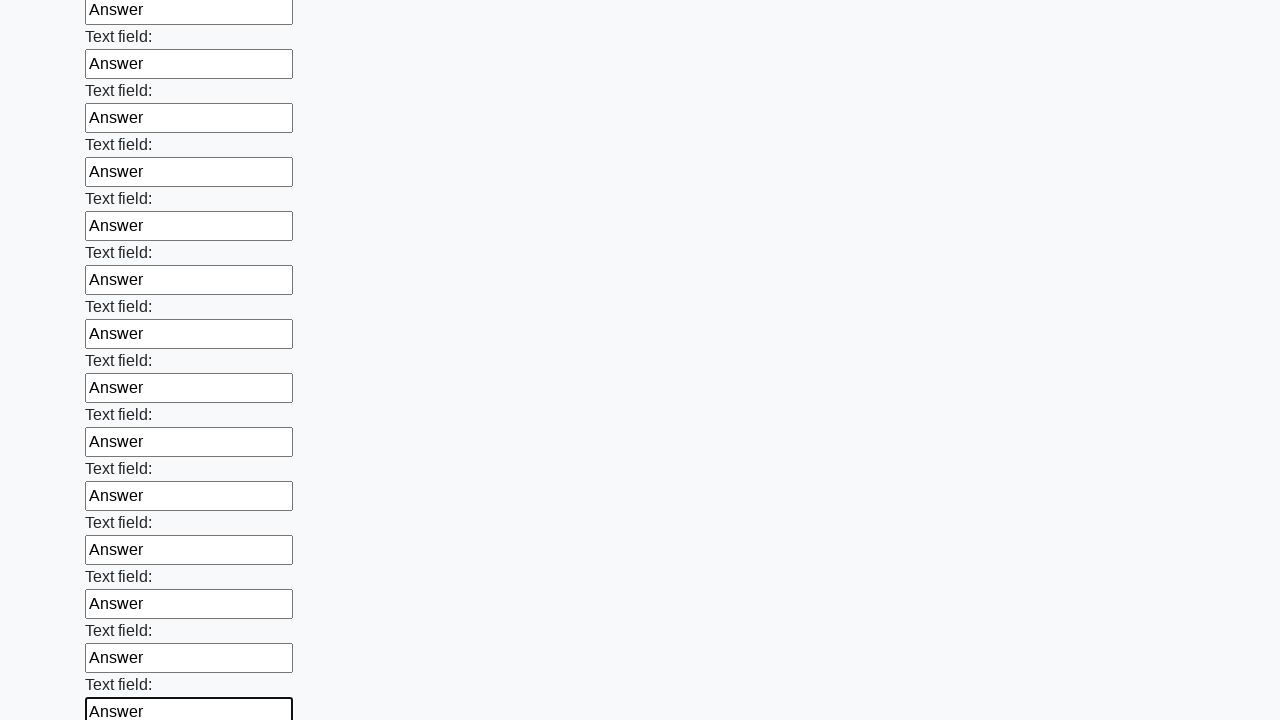

Filled text input field 84 of 100 with 'Answer' on input[type="text"] >> nth=83
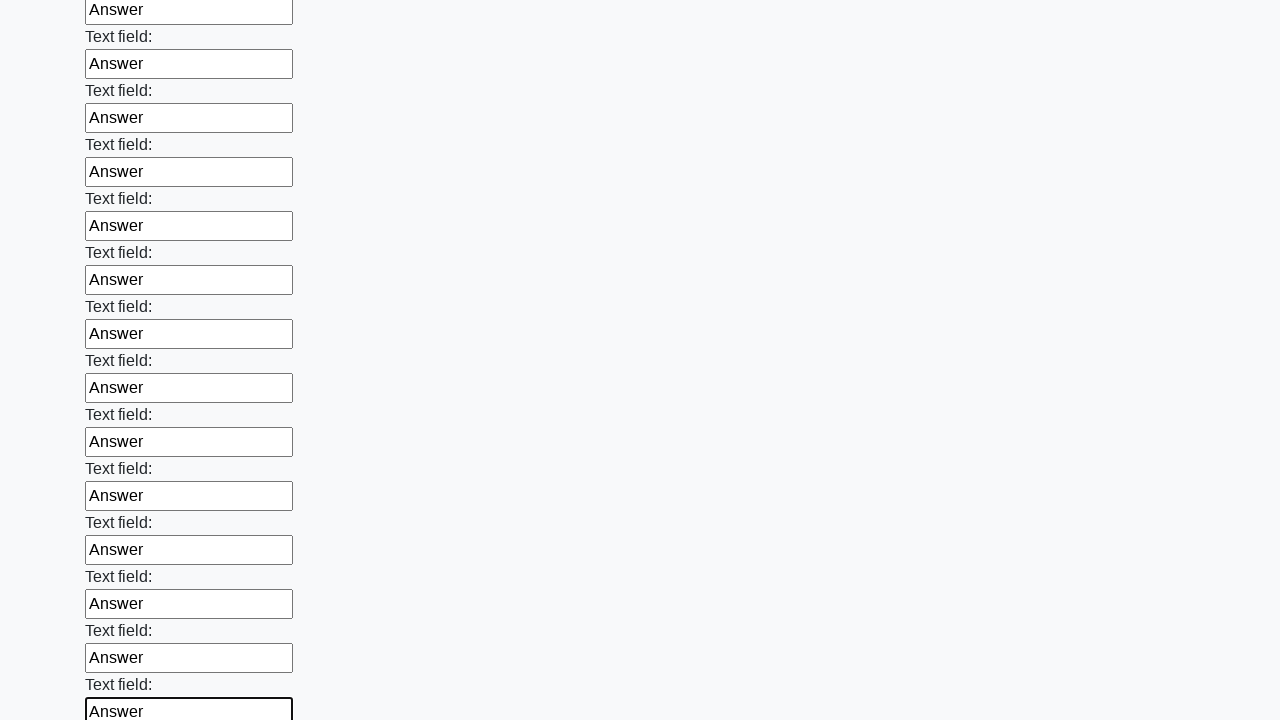

Filled text input field 85 of 100 with 'Answer' on input[type="text"] >> nth=84
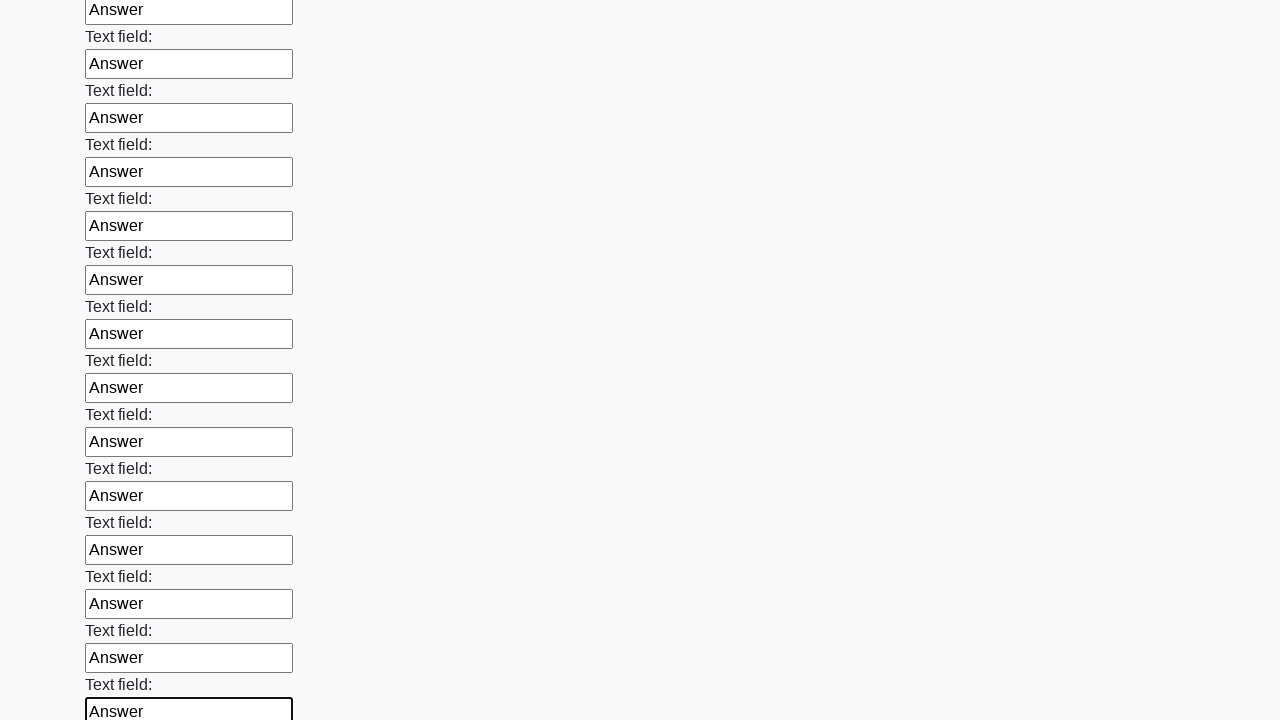

Filled text input field 86 of 100 with 'Answer' on input[type="text"] >> nth=85
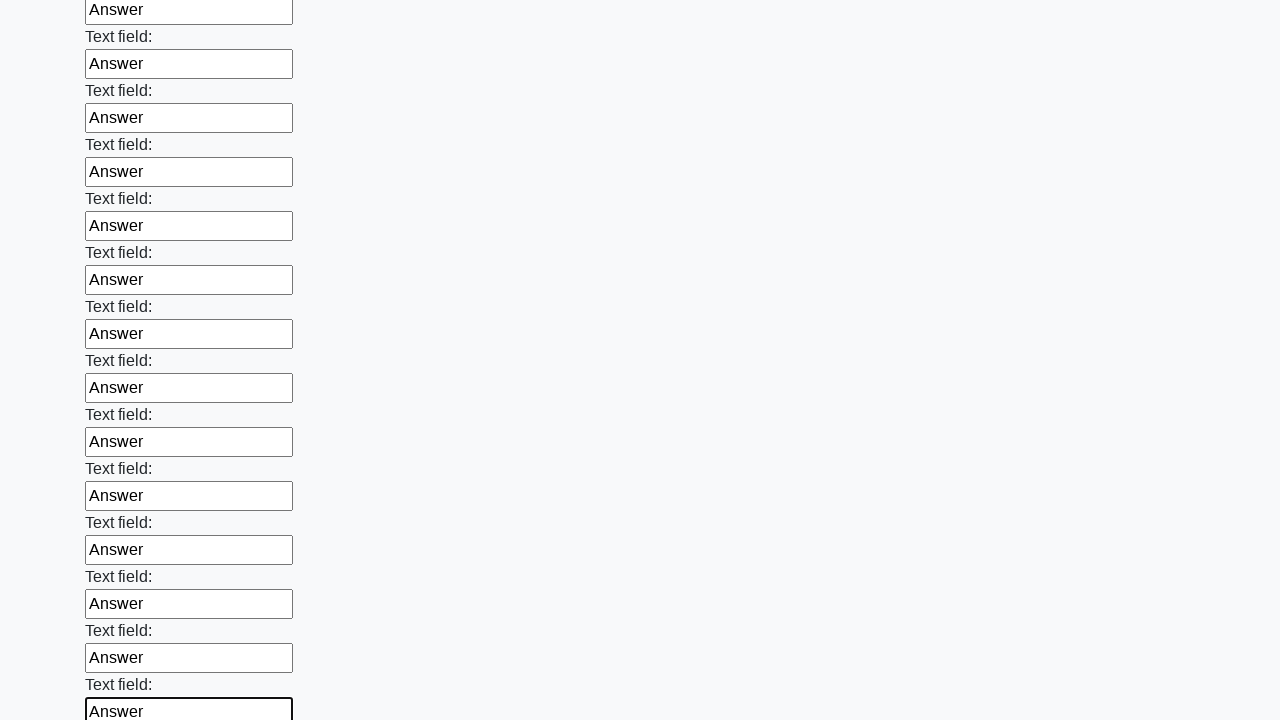

Filled text input field 87 of 100 with 'Answer' on input[type="text"] >> nth=86
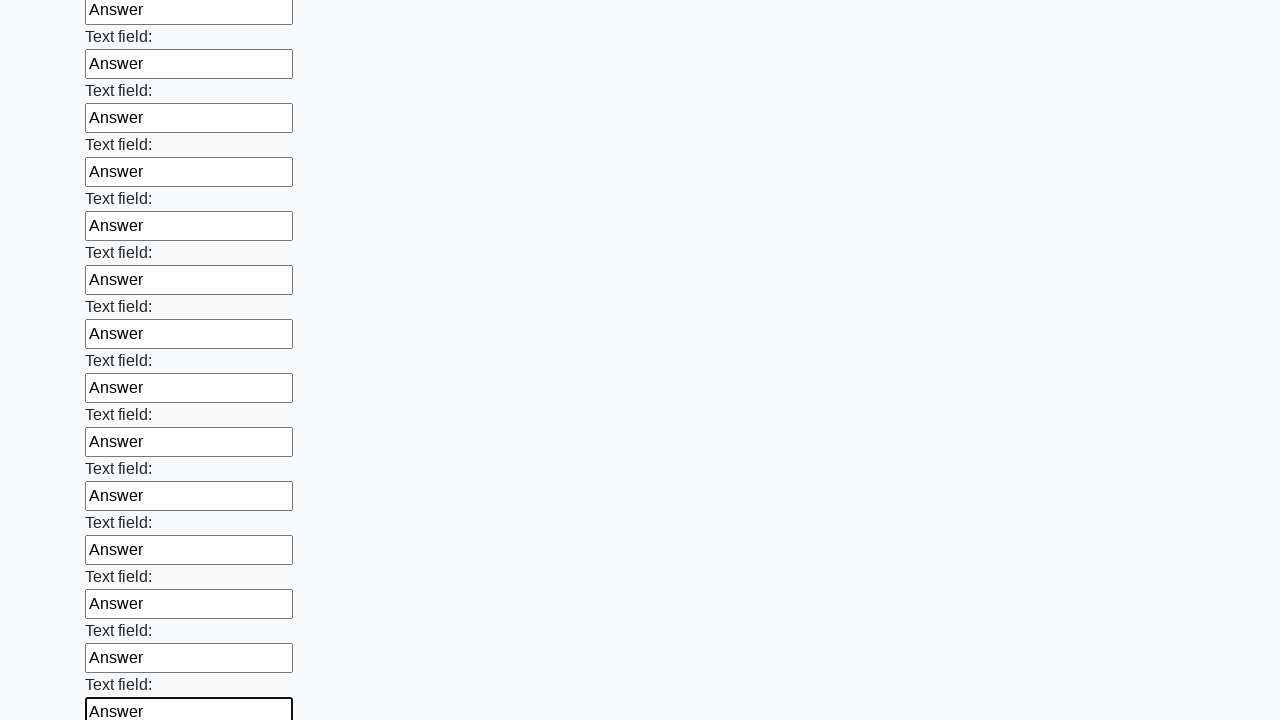

Filled text input field 88 of 100 with 'Answer' on input[type="text"] >> nth=87
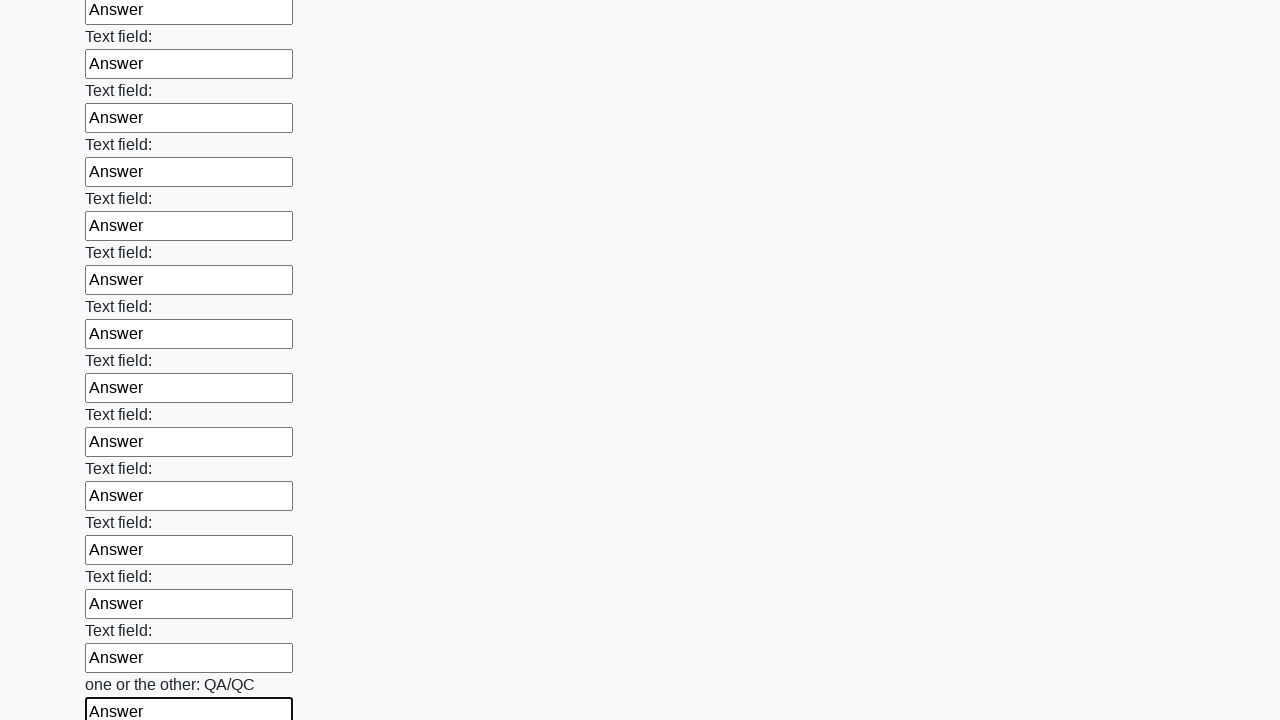

Filled text input field 89 of 100 with 'Answer' on input[type="text"] >> nth=88
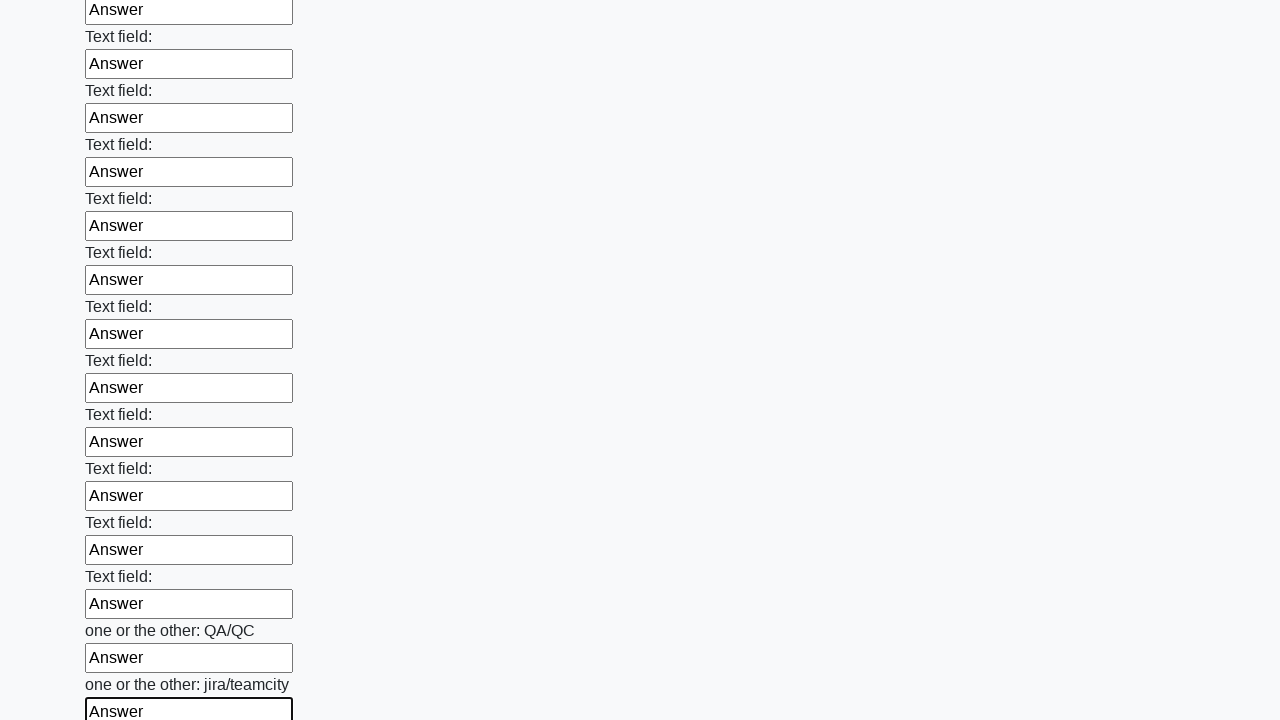

Filled text input field 90 of 100 with 'Answer' on input[type="text"] >> nth=89
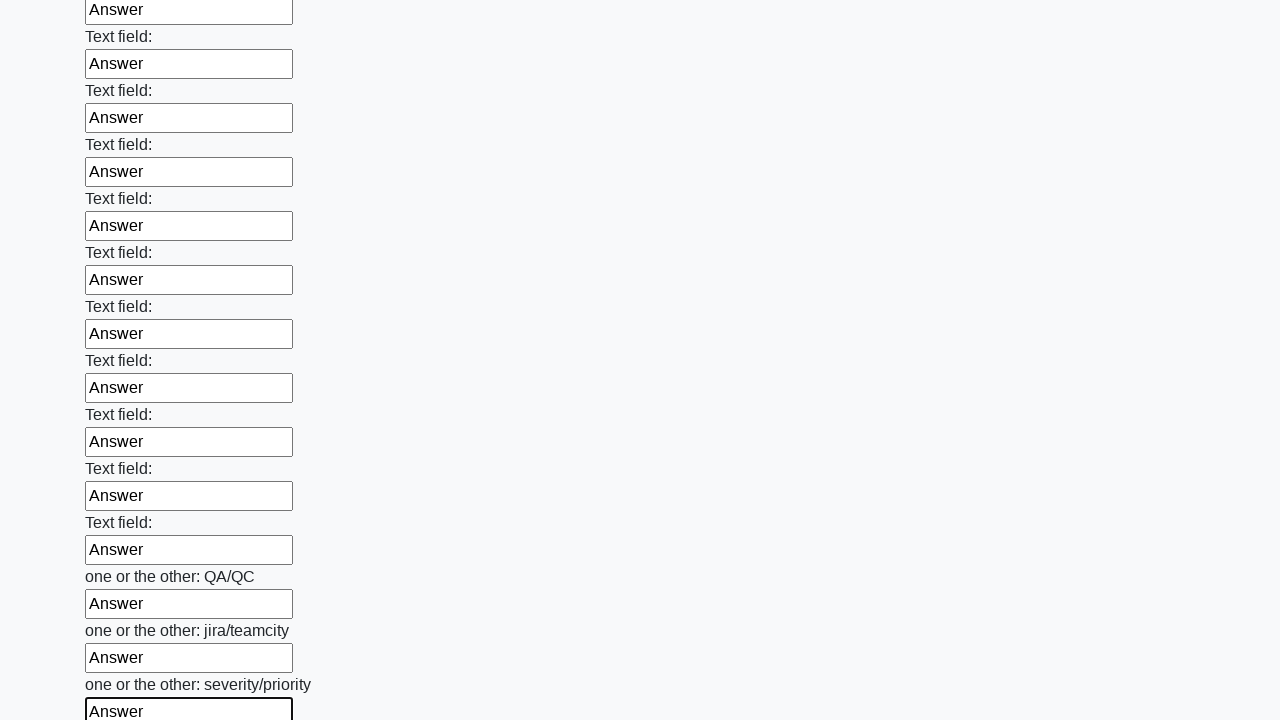

Filled text input field 91 of 100 with 'Answer' on input[type="text"] >> nth=90
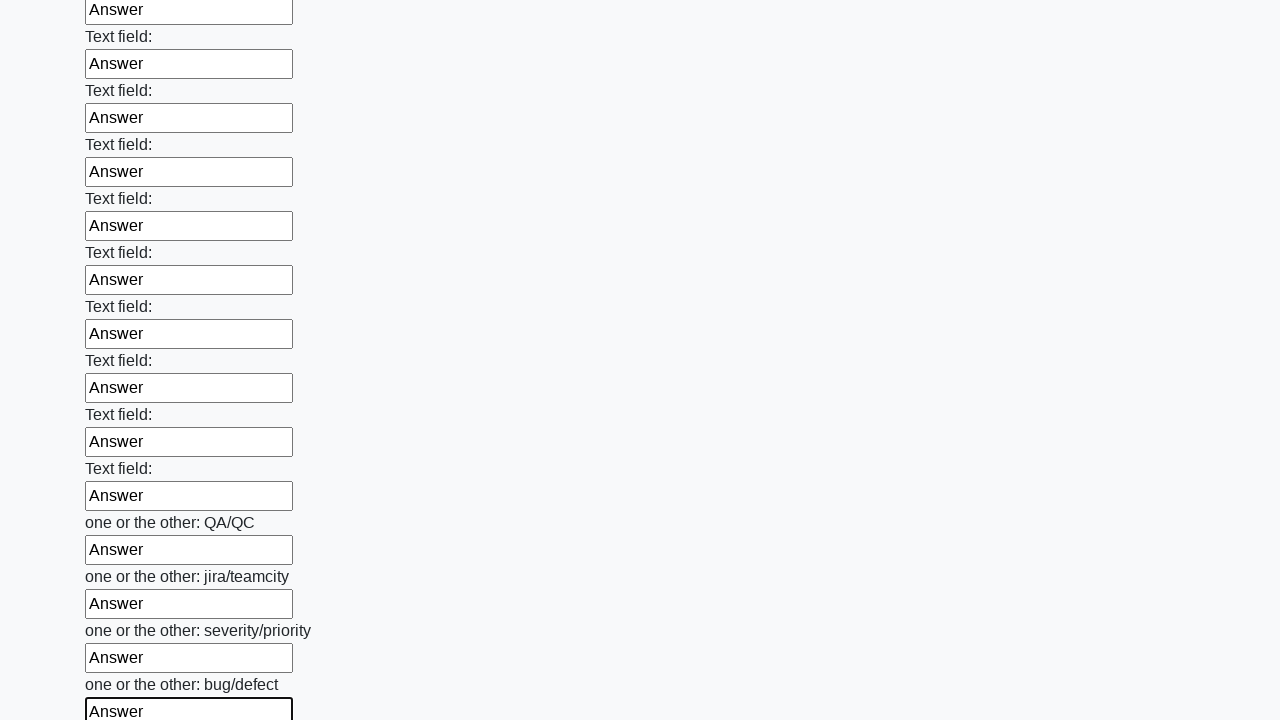

Filled text input field 92 of 100 with 'Answer' on input[type="text"] >> nth=91
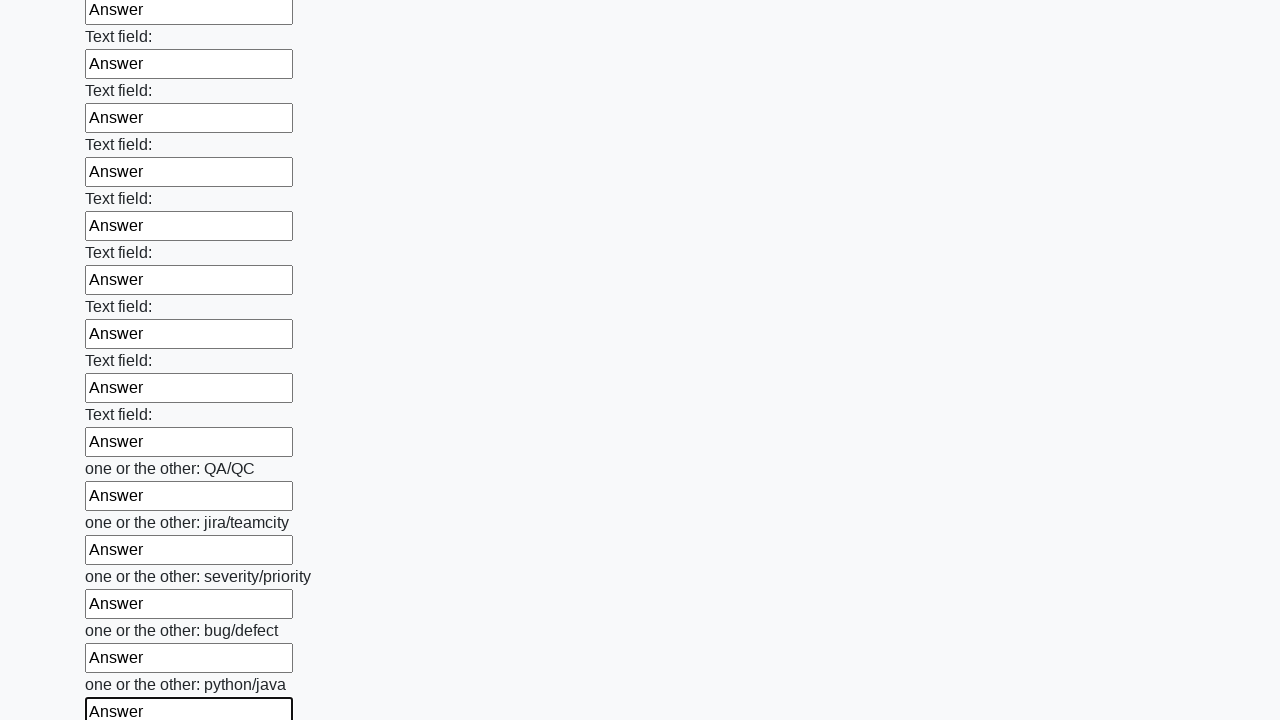

Filled text input field 93 of 100 with 'Answer' on input[type="text"] >> nth=92
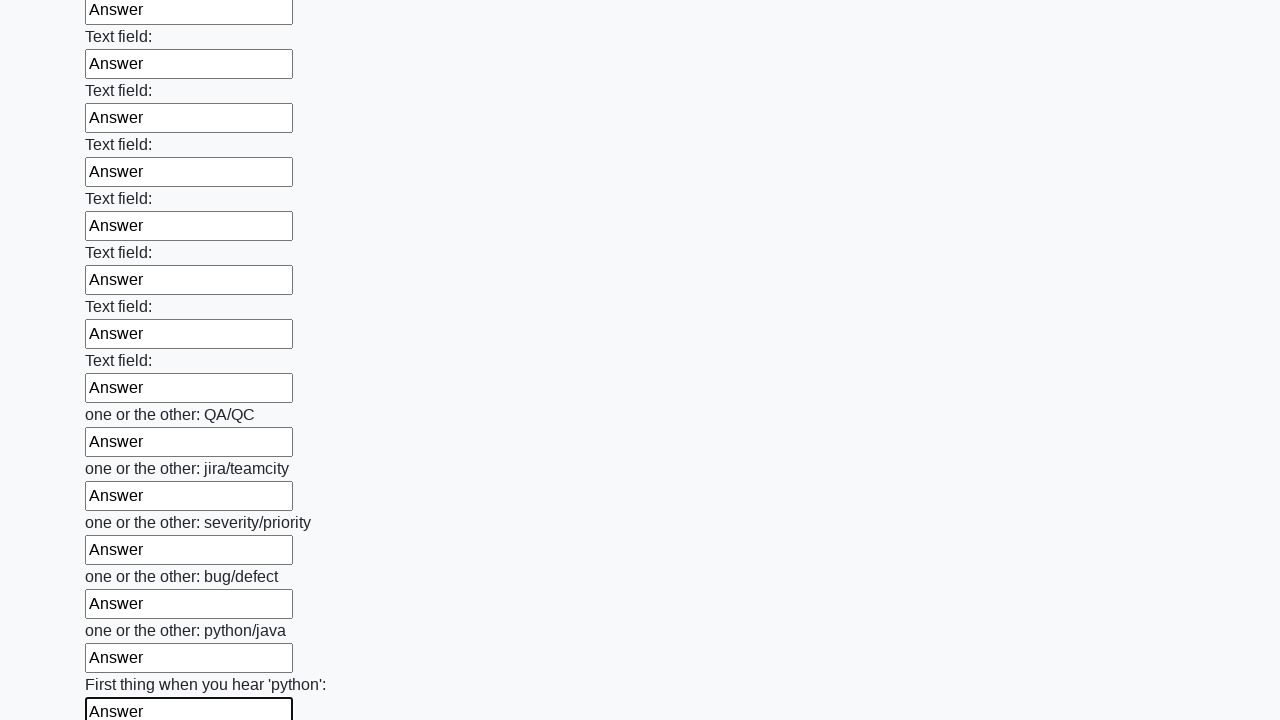

Filled text input field 94 of 100 with 'Answer' on input[type="text"] >> nth=93
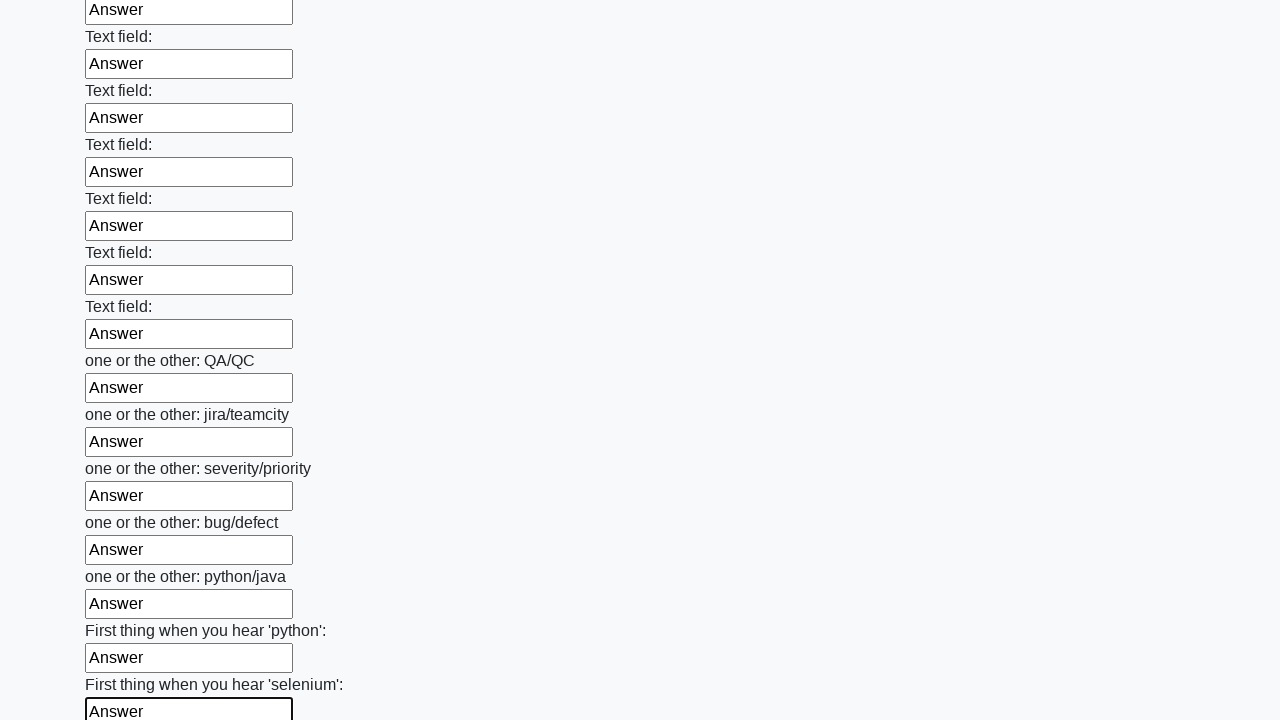

Filled text input field 95 of 100 with 'Answer' on input[type="text"] >> nth=94
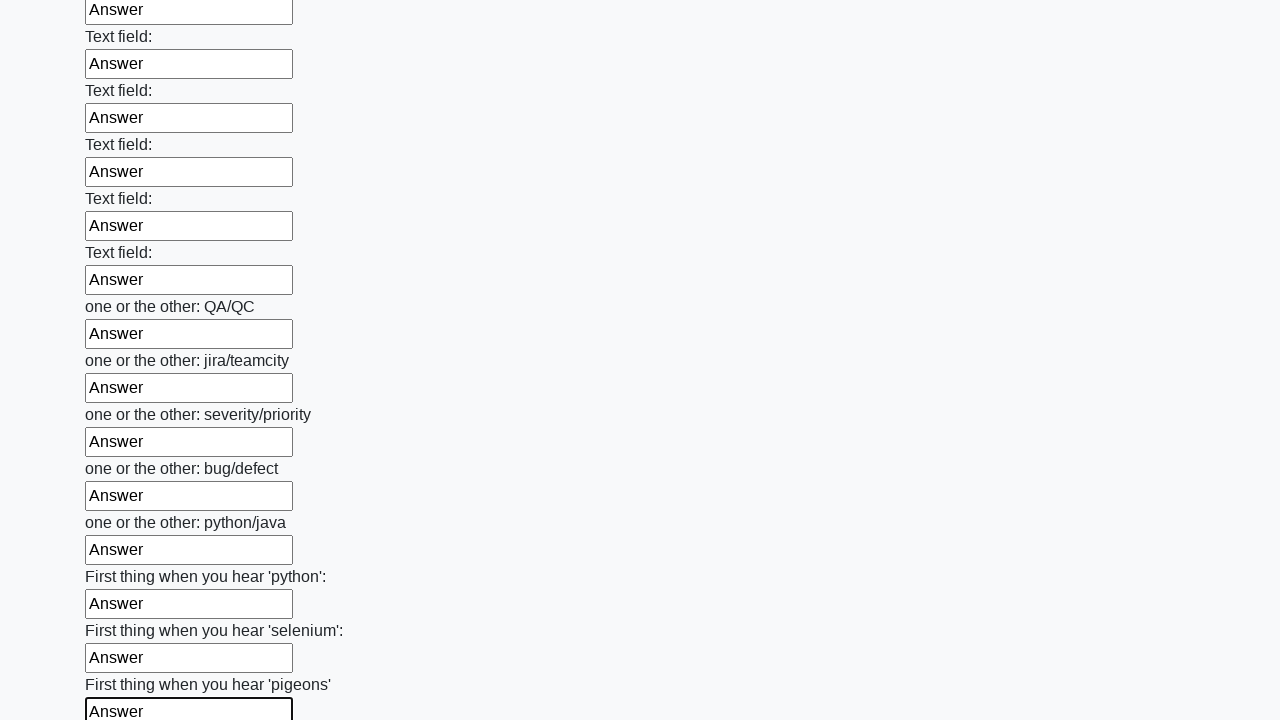

Filled text input field 96 of 100 with 'Answer' on input[type="text"] >> nth=95
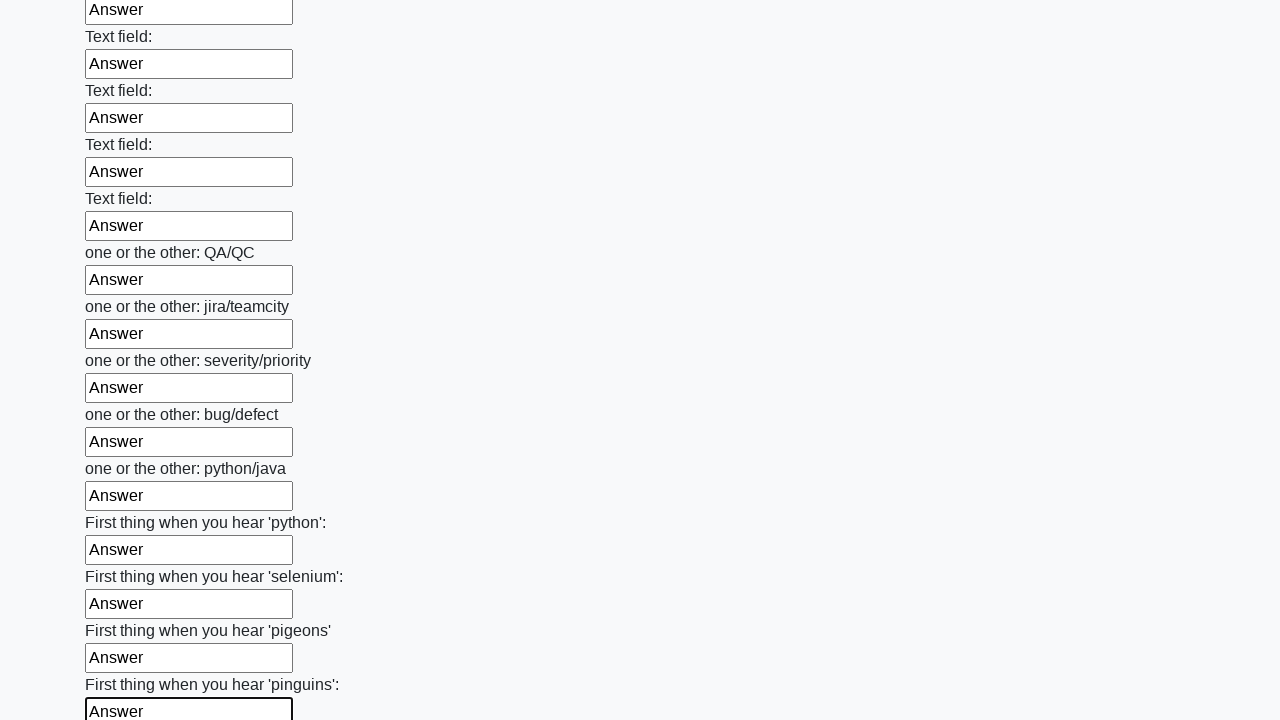

Filled text input field 97 of 100 with 'Answer' on input[type="text"] >> nth=96
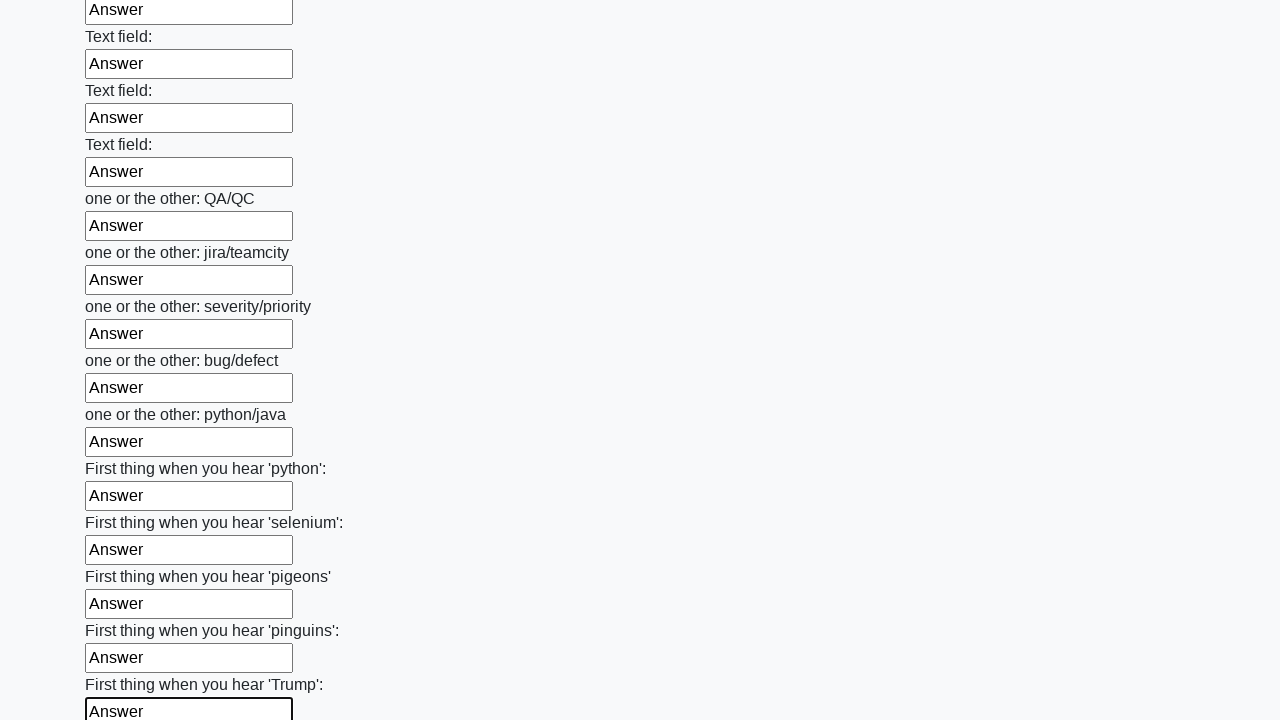

Filled text input field 98 of 100 with 'Answer' on input[type="text"] >> nth=97
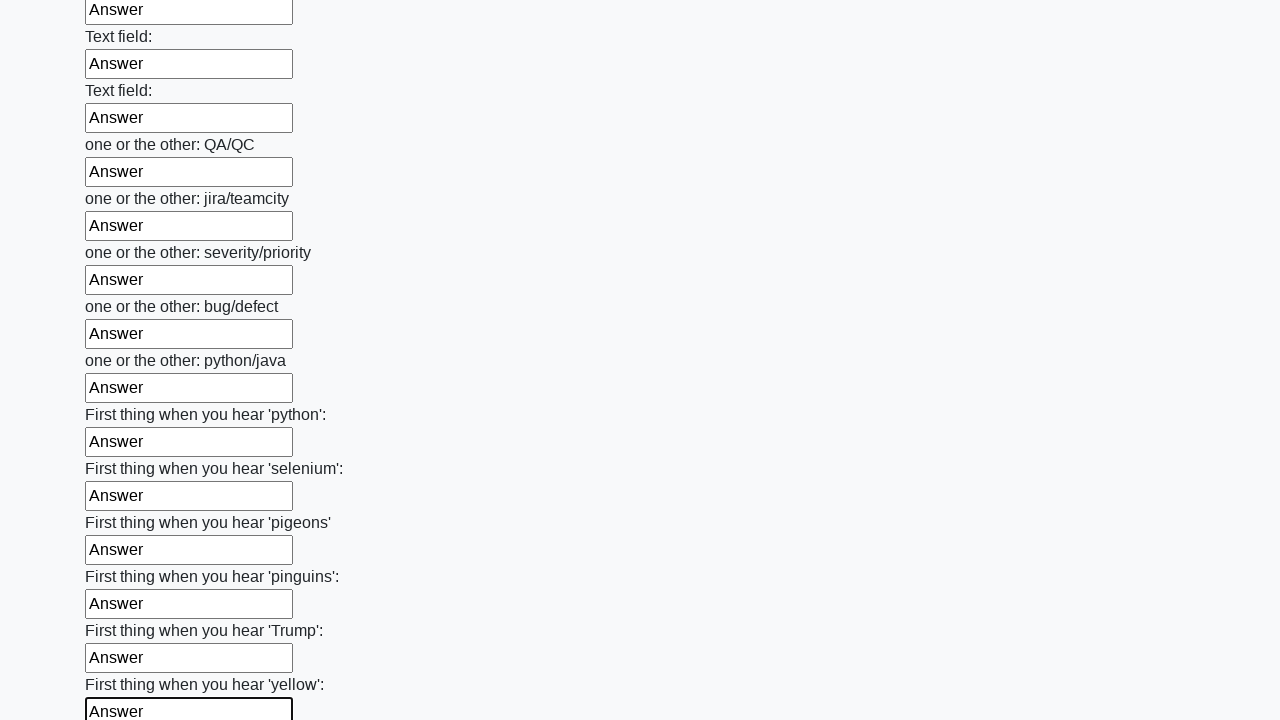

Filled text input field 99 of 100 with 'Answer' on input[type="text"] >> nth=98
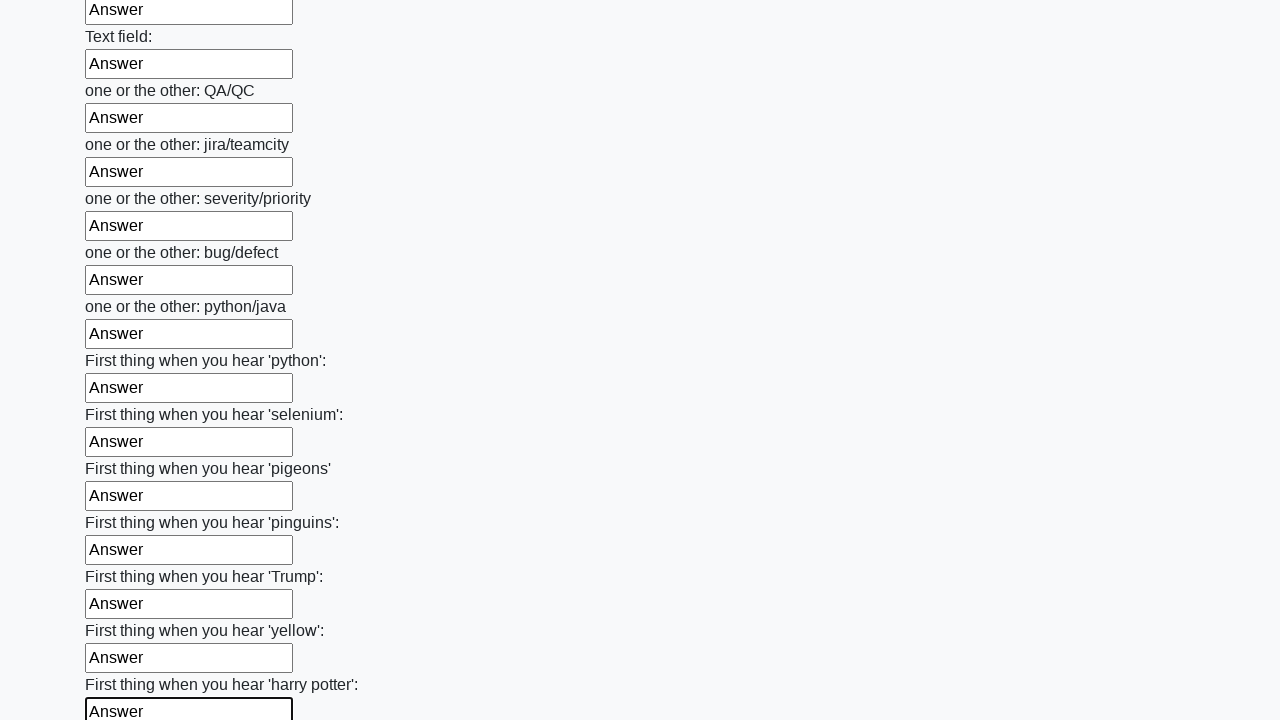

Filled text input field 100 of 100 with 'Answer' on input[type="text"] >> nth=99
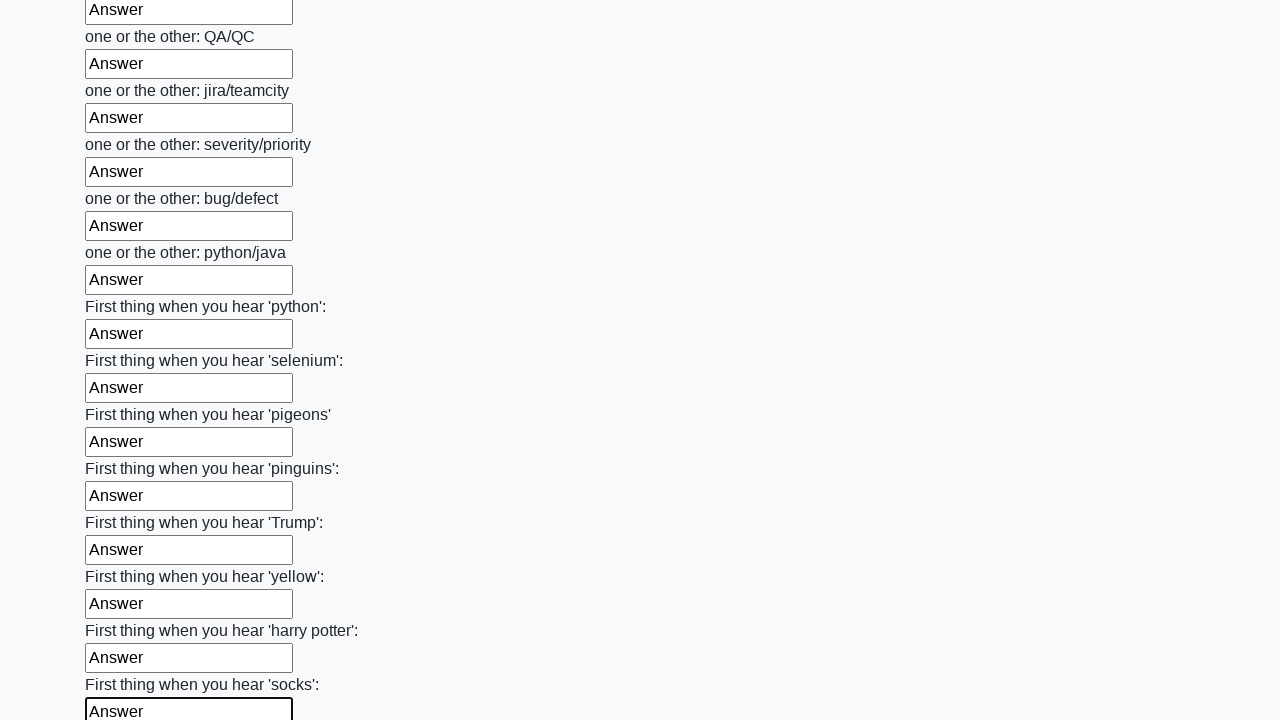

Clicked the submit button to submit the completed form at (123, 611) on button.btn
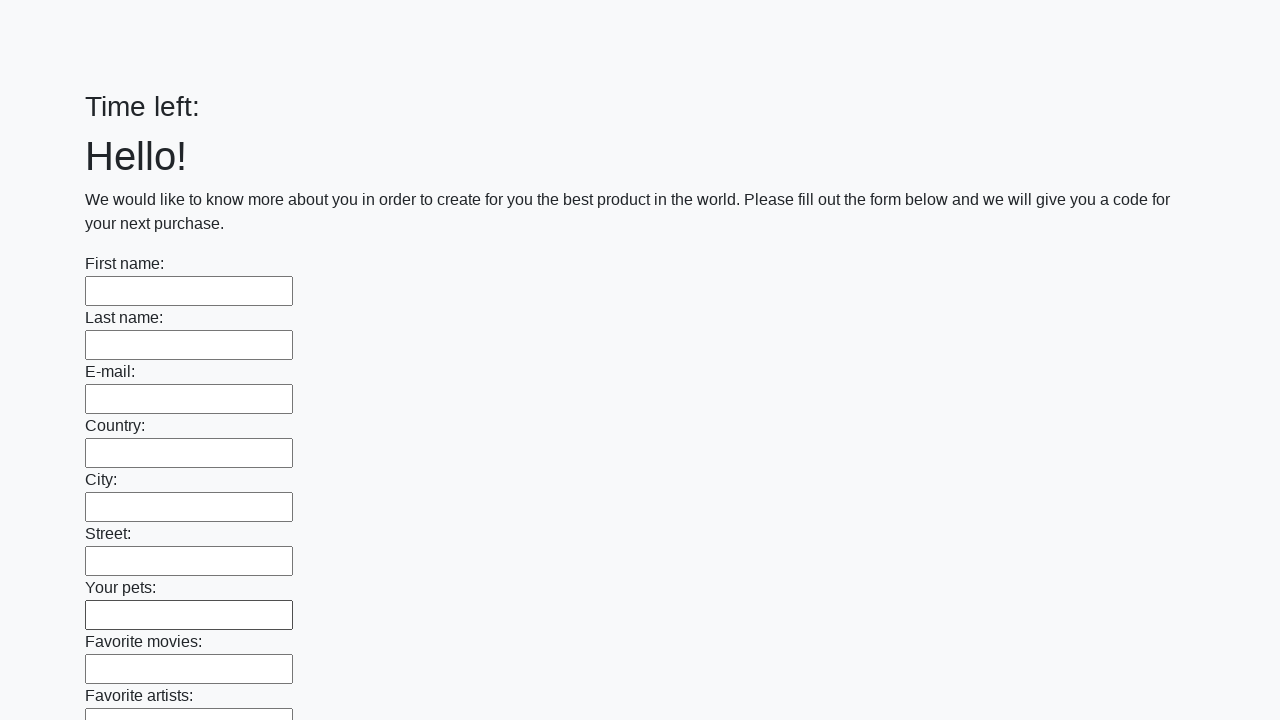

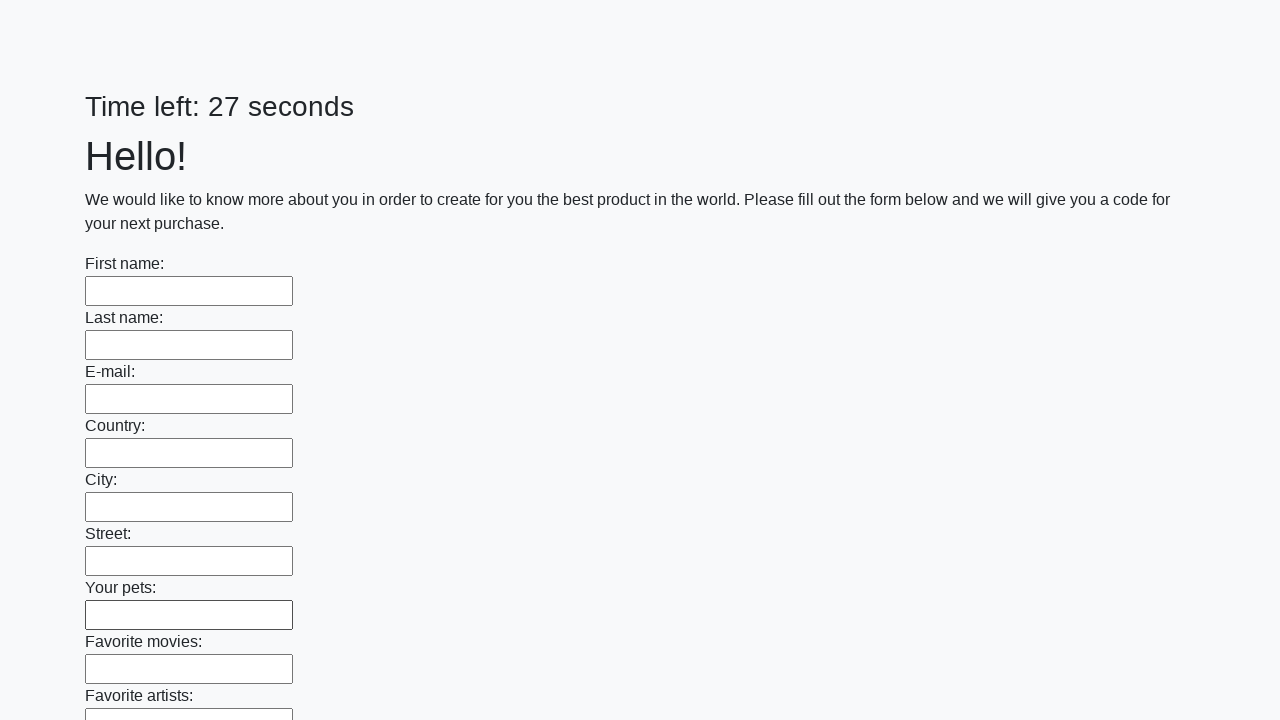